Tests jQuery UI datepicker functionality by opening the calendar widget, navigating to a specific month/year using arrow buttons, and selecting a specific date.

Starting URL: https://jqueryui.com/datepicker/

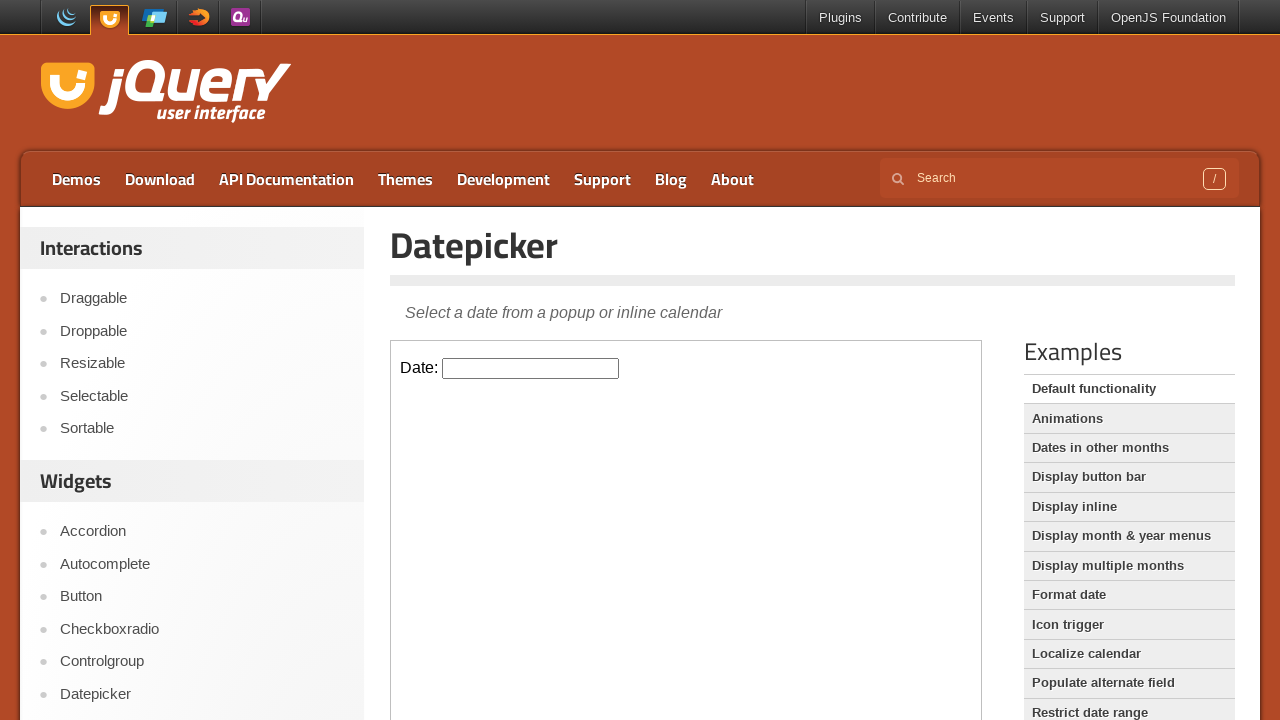

Located iframe containing datepicker
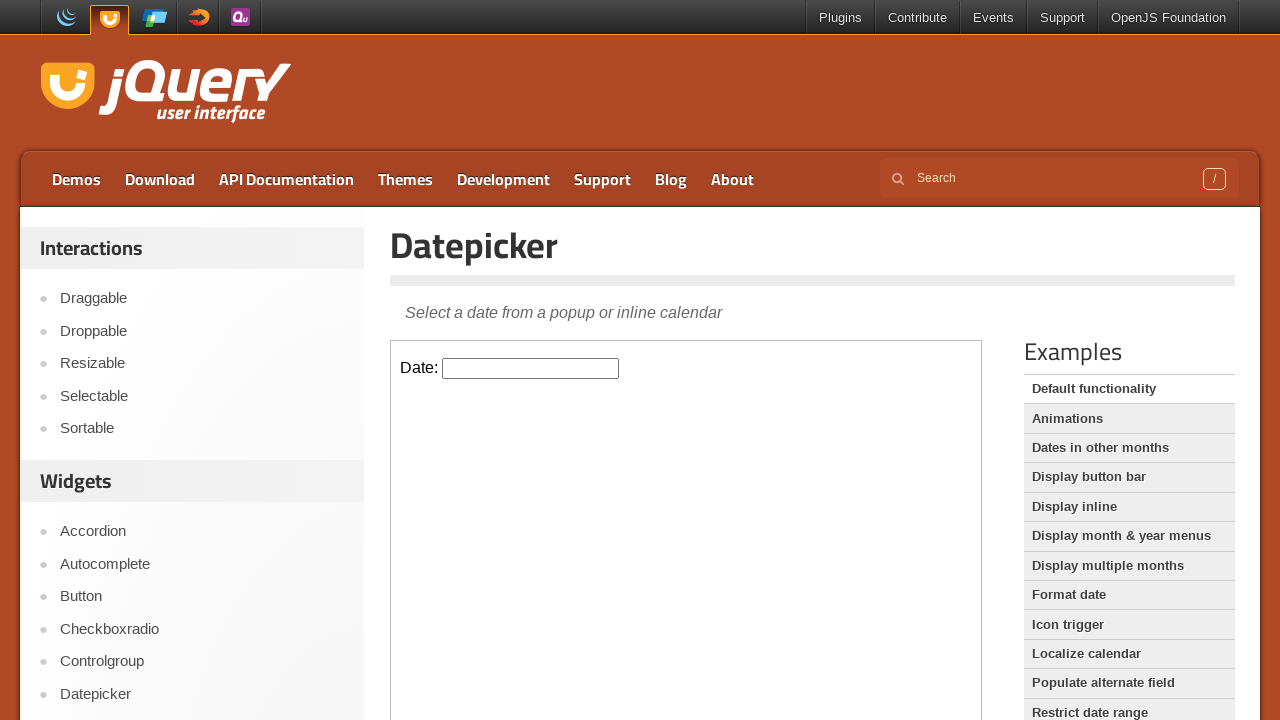

Clicked datepicker input to open calendar widget at (531, 368) on iframe.demo-frame >> internal:control=enter-frame >> #datepicker
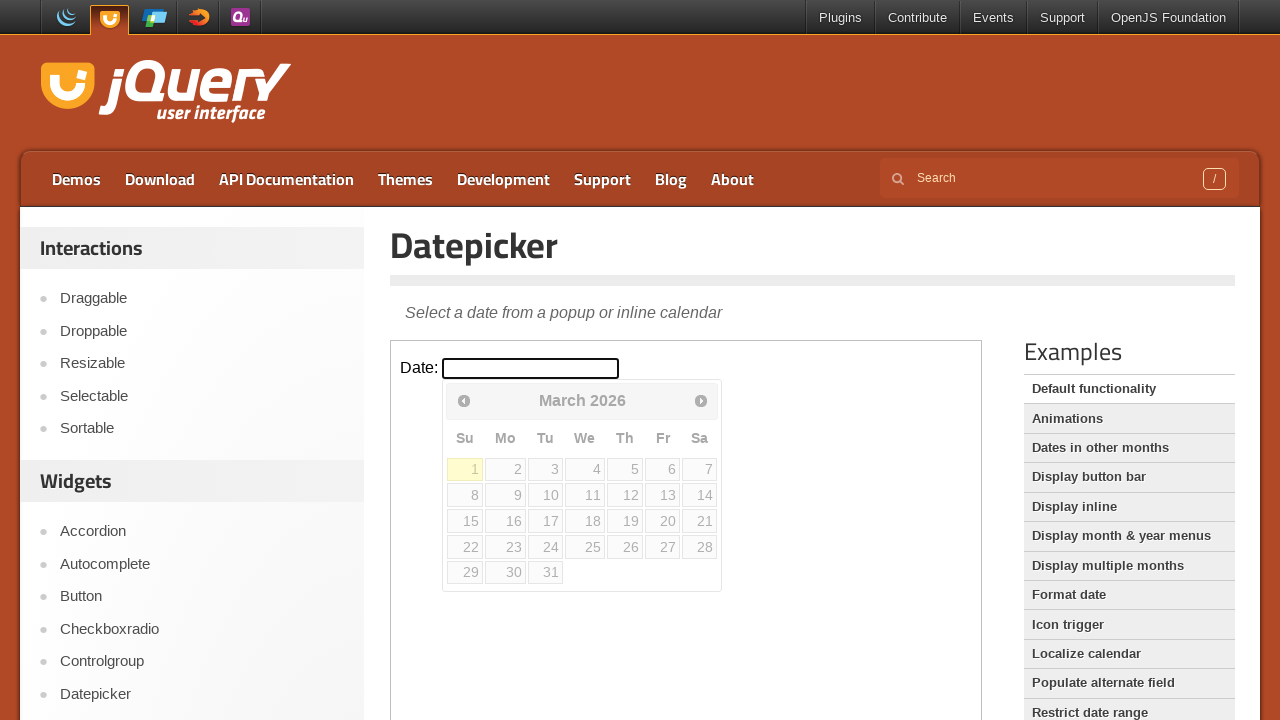

Read current month/year: March 2026
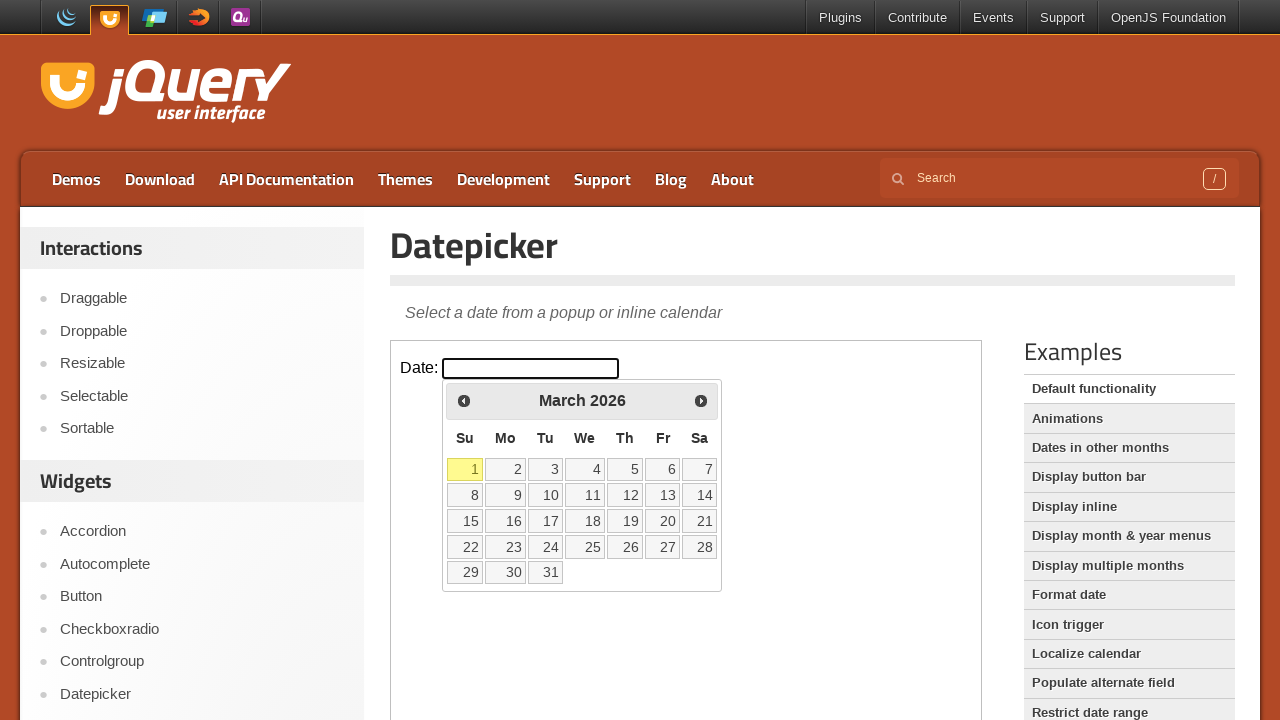

Clicked previous arrow to navigate to earlier month at (464, 400) on iframe.demo-frame >> internal:control=enter-frame >> #ui-datepicker-div > div > 
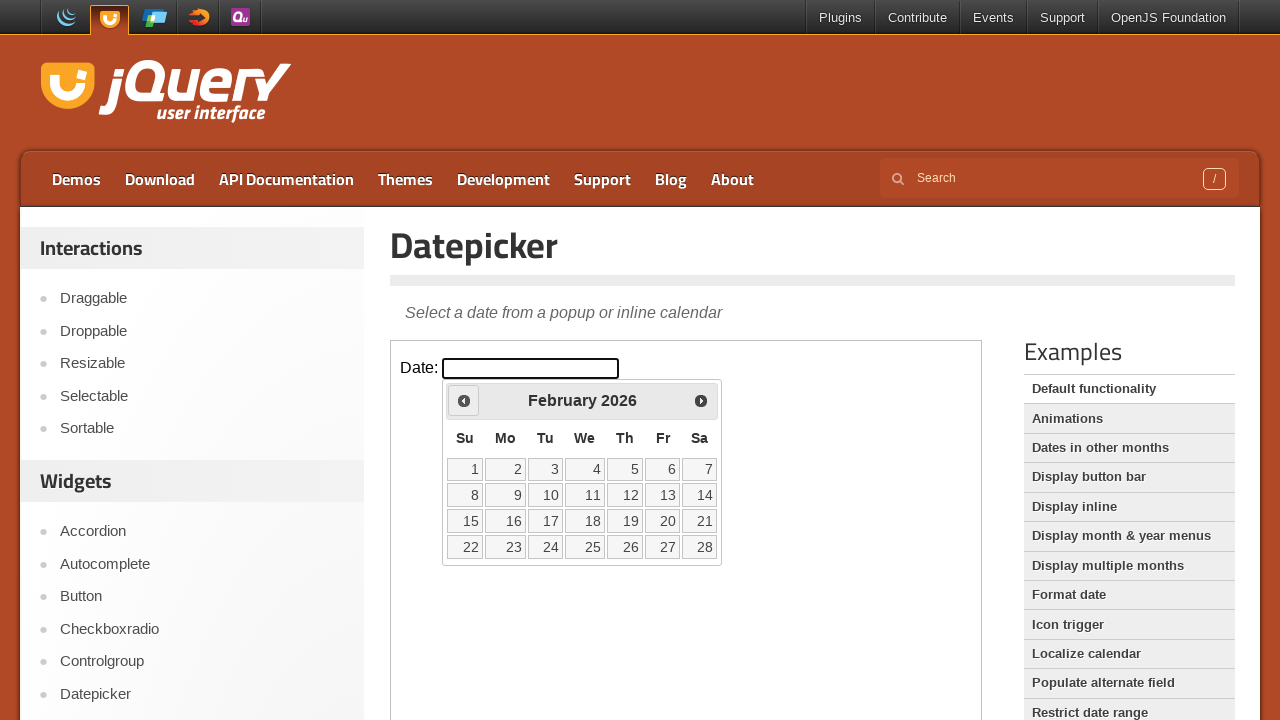

Waited 200ms for calendar to update
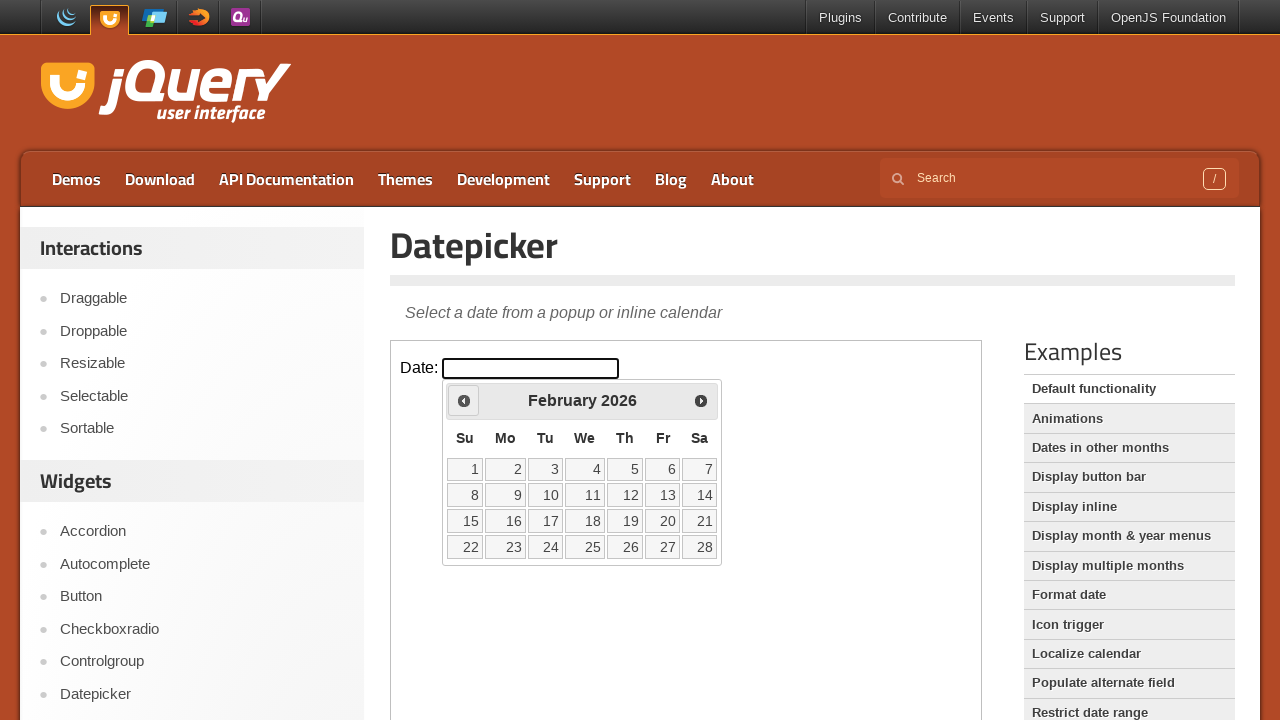

Read current month/year: February 2026
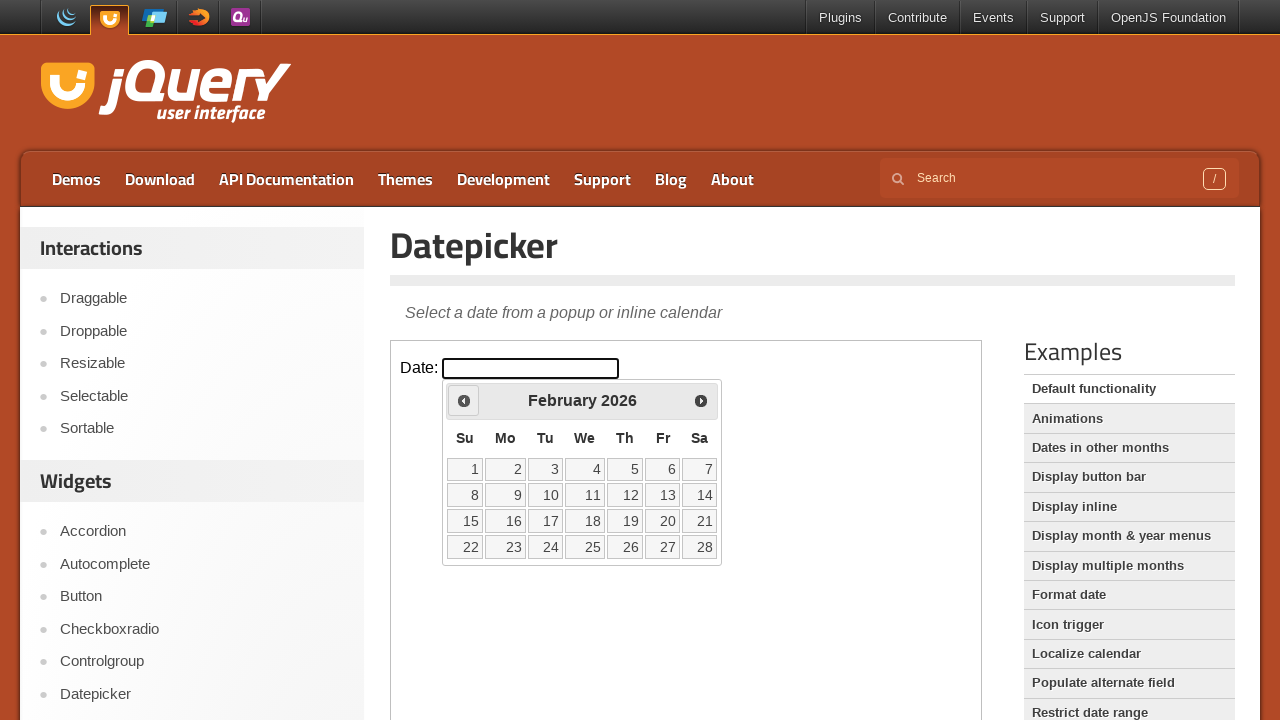

Clicked previous arrow to navigate to earlier month at (464, 400) on iframe.demo-frame >> internal:control=enter-frame >> #ui-datepicker-div > div > 
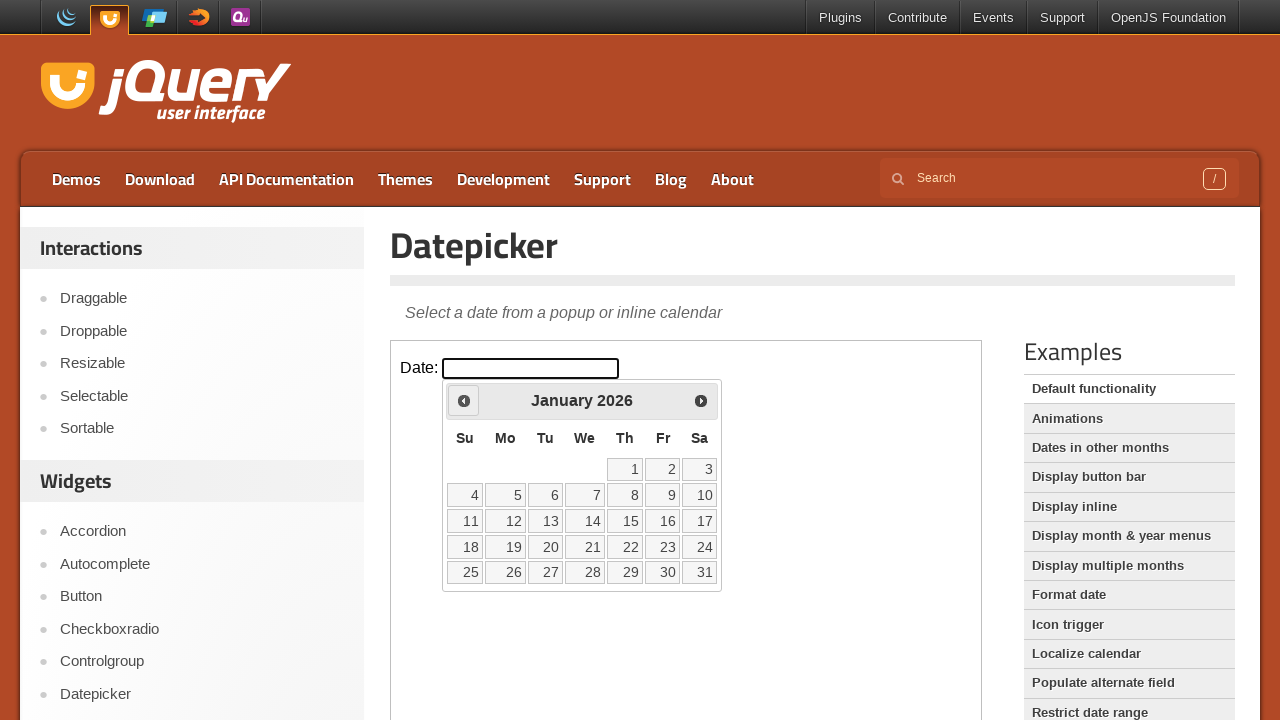

Waited 200ms for calendar to update
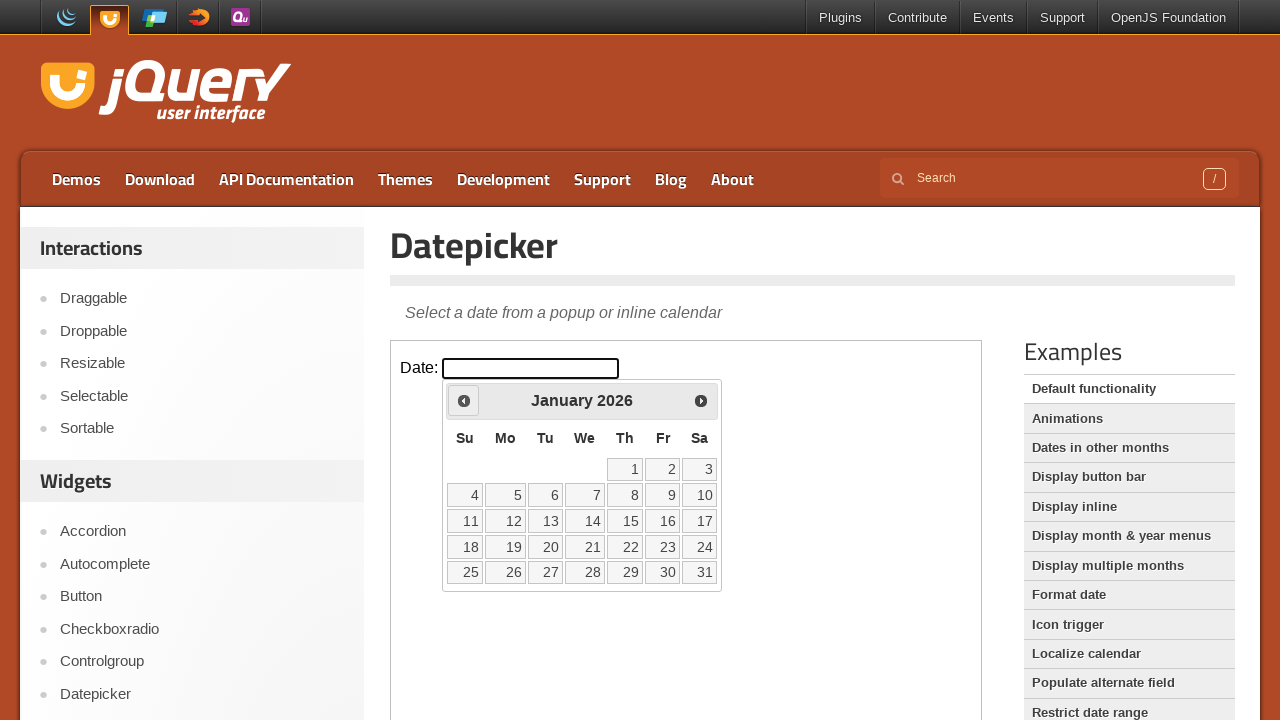

Read current month/year: January 2026
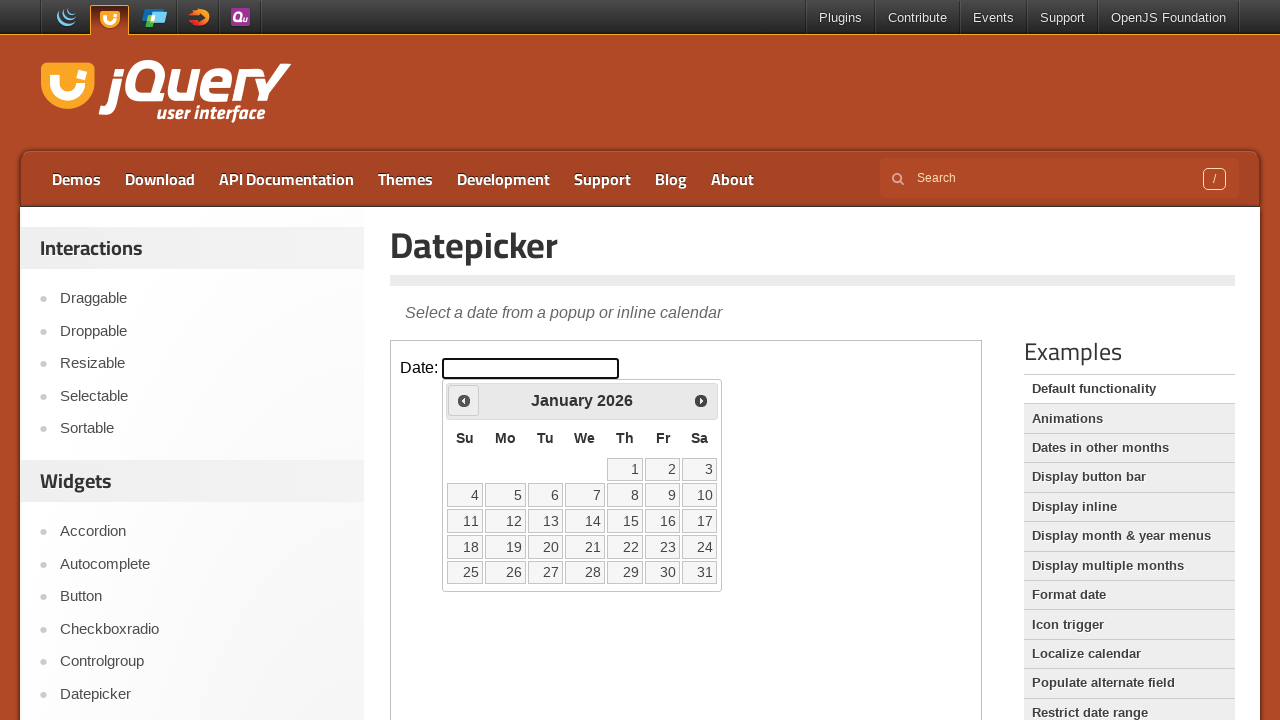

Clicked previous arrow to navigate to earlier month at (464, 400) on iframe.demo-frame >> internal:control=enter-frame >> #ui-datepicker-div > div > 
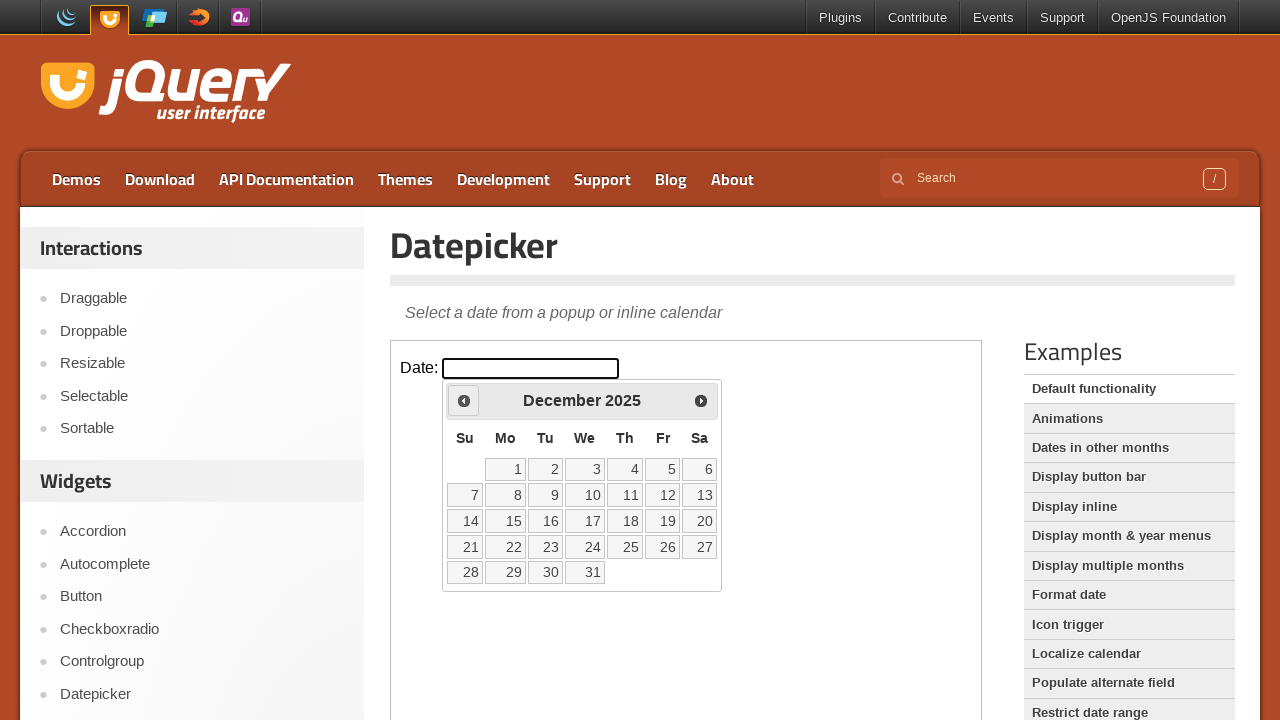

Waited 200ms for calendar to update
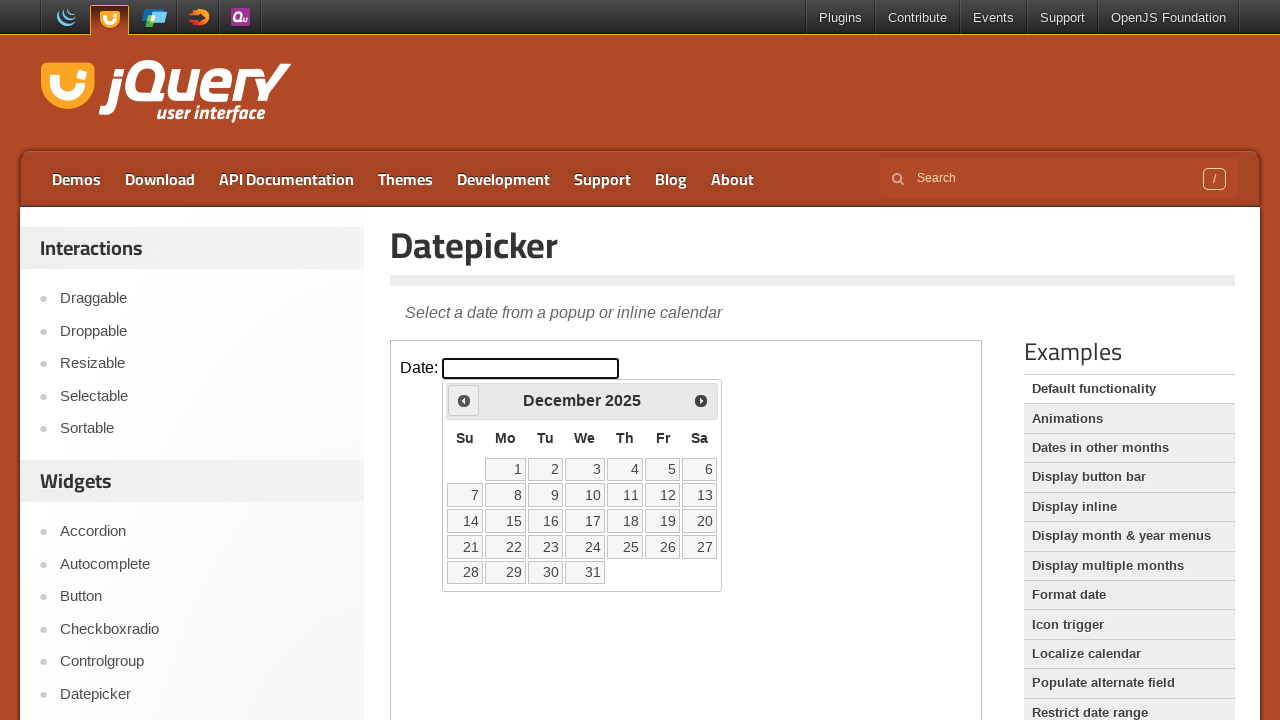

Read current month/year: December 2025
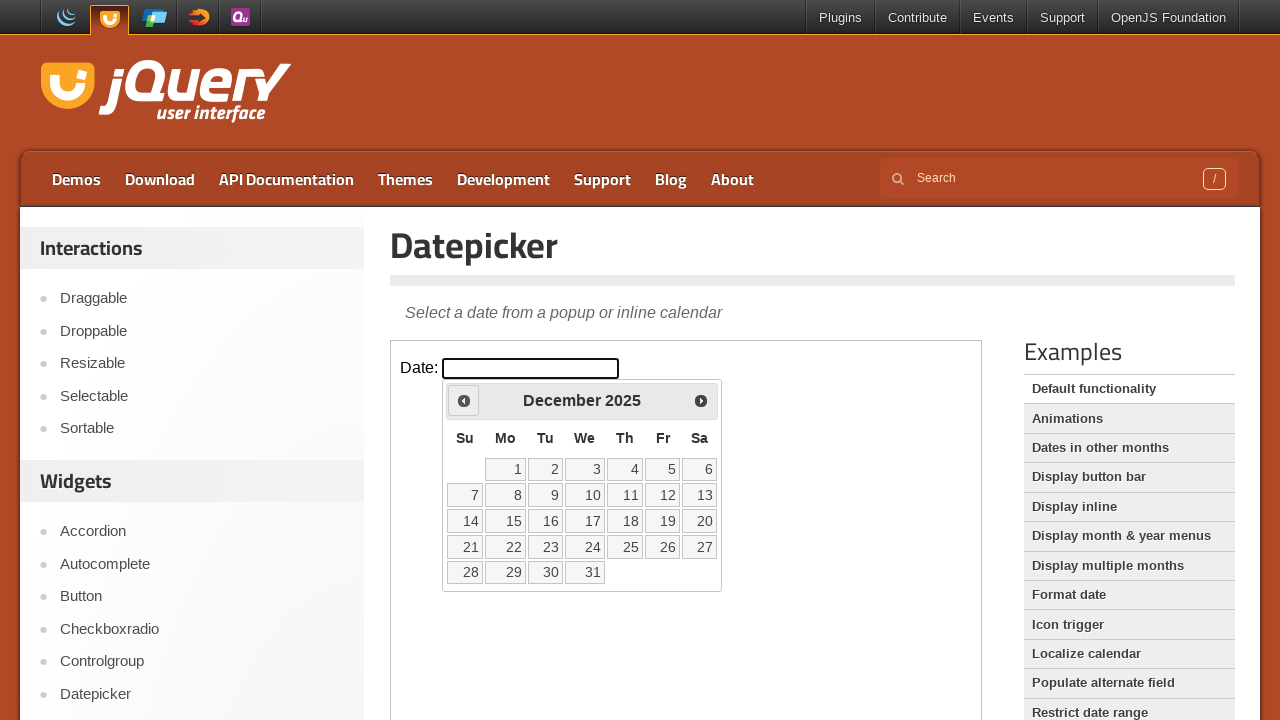

Clicked previous arrow to navigate to earlier month at (464, 400) on iframe.demo-frame >> internal:control=enter-frame >> #ui-datepicker-div > div > 
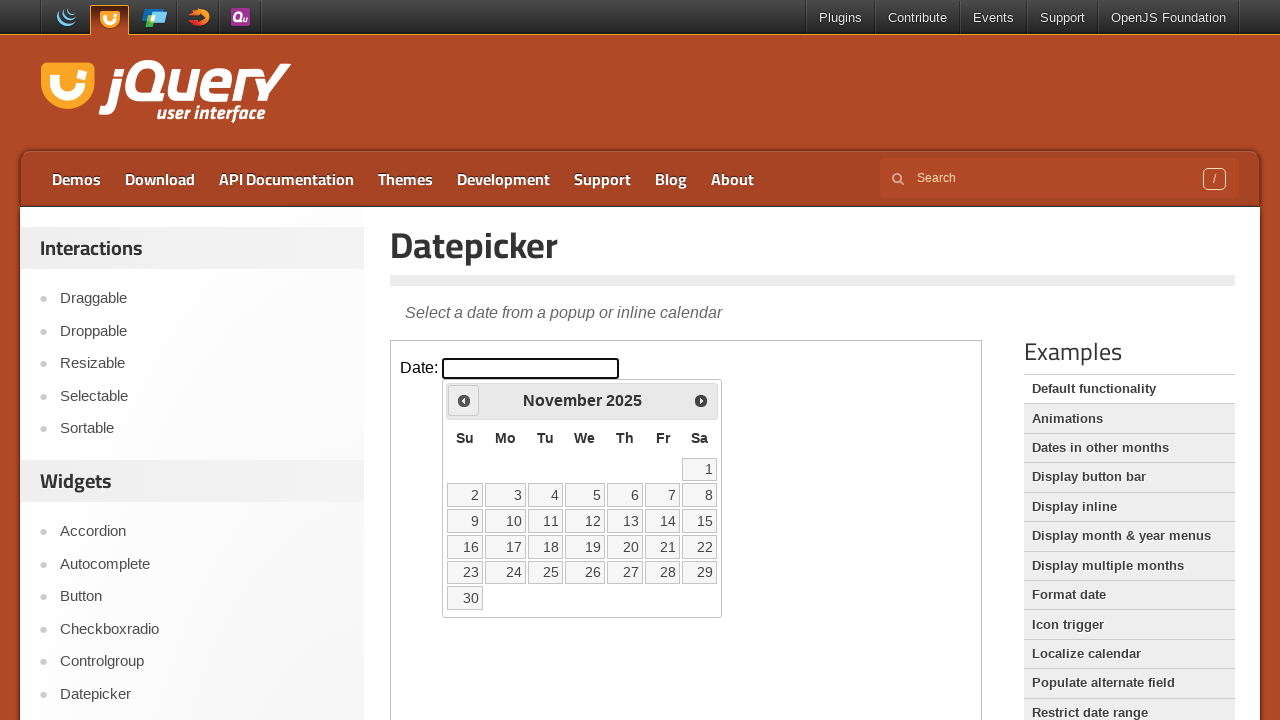

Waited 200ms for calendar to update
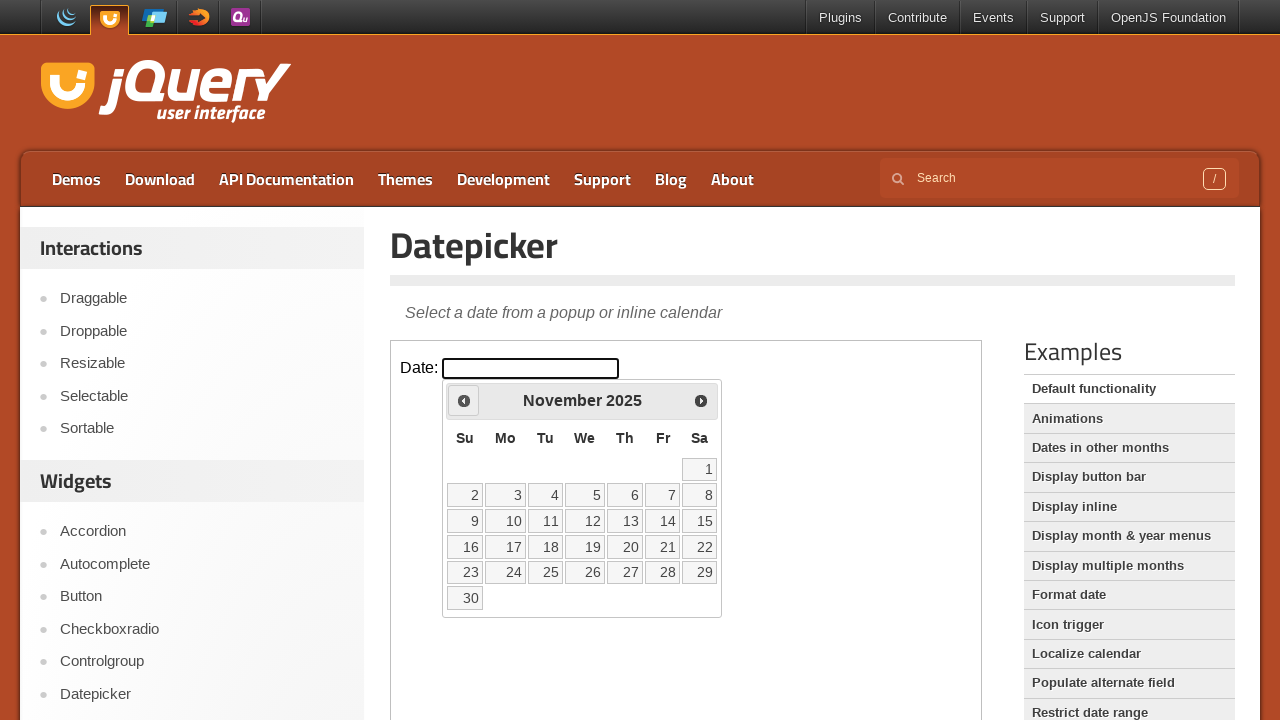

Read current month/year: November 2025
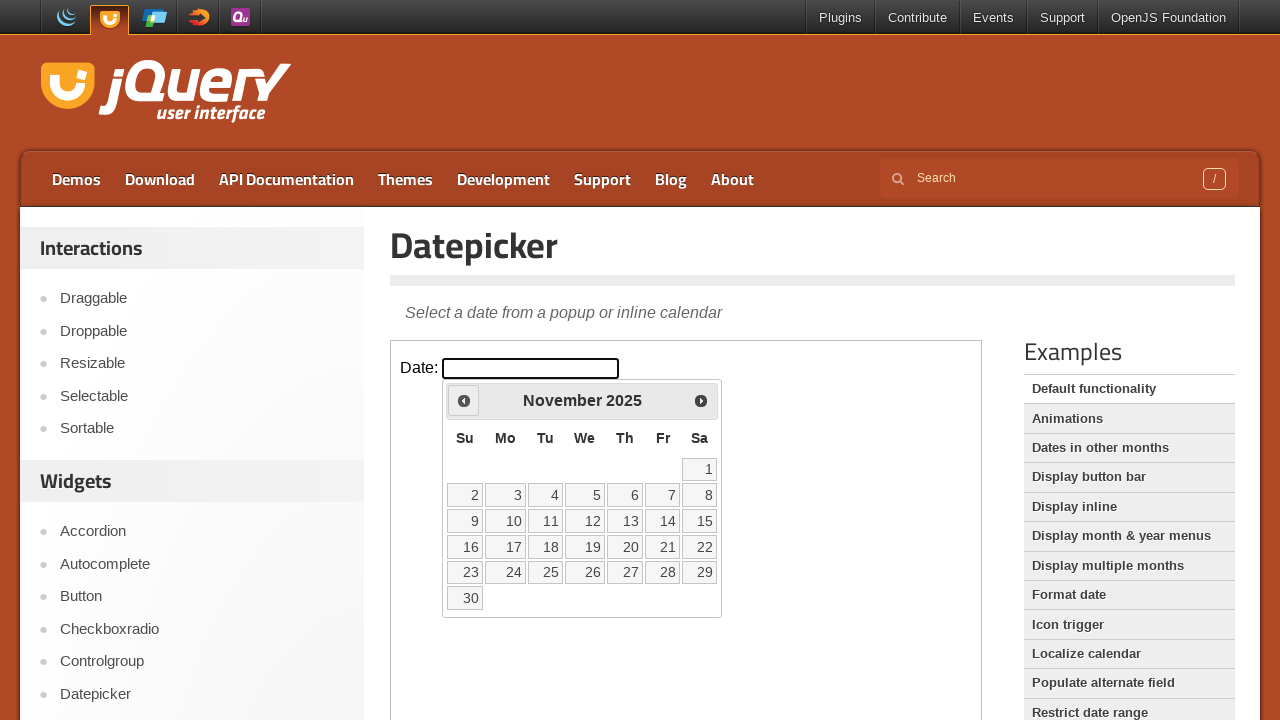

Clicked previous arrow to navigate to earlier month at (464, 400) on iframe.demo-frame >> internal:control=enter-frame >> #ui-datepicker-div > div > 
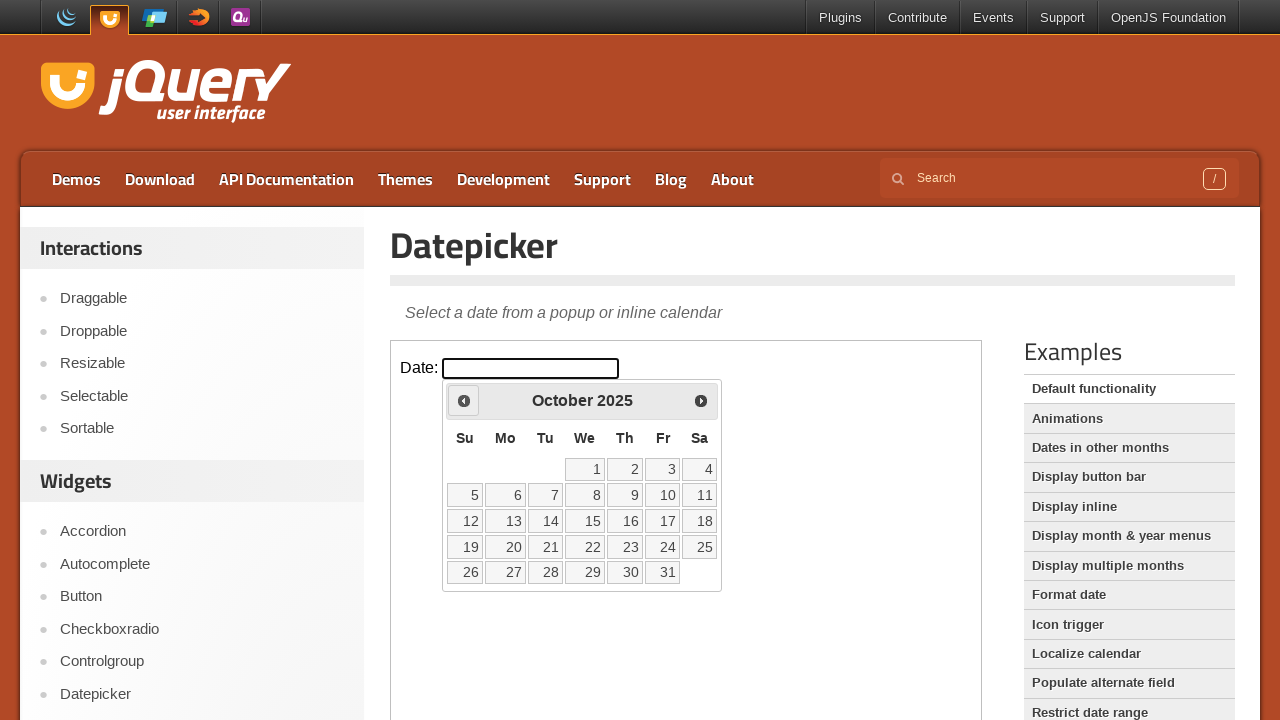

Waited 200ms for calendar to update
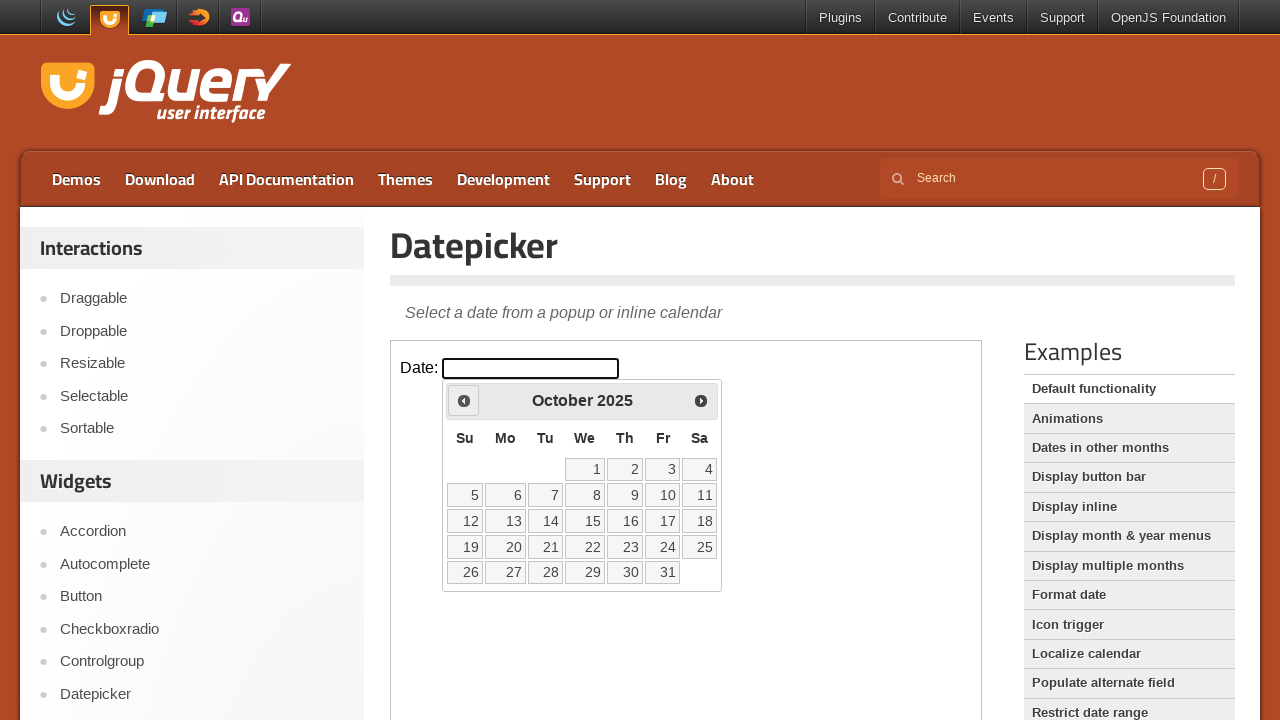

Read current month/year: October 2025
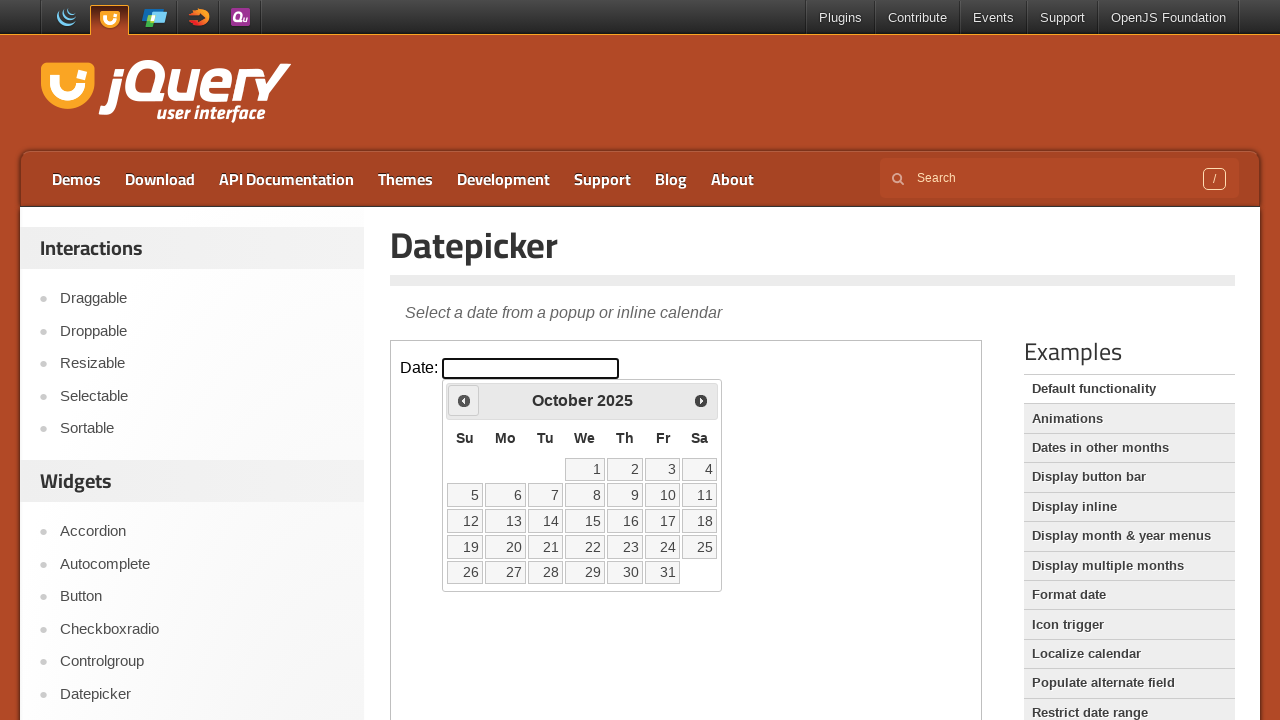

Clicked previous arrow to navigate to earlier month at (464, 400) on iframe.demo-frame >> internal:control=enter-frame >> #ui-datepicker-div > div > 
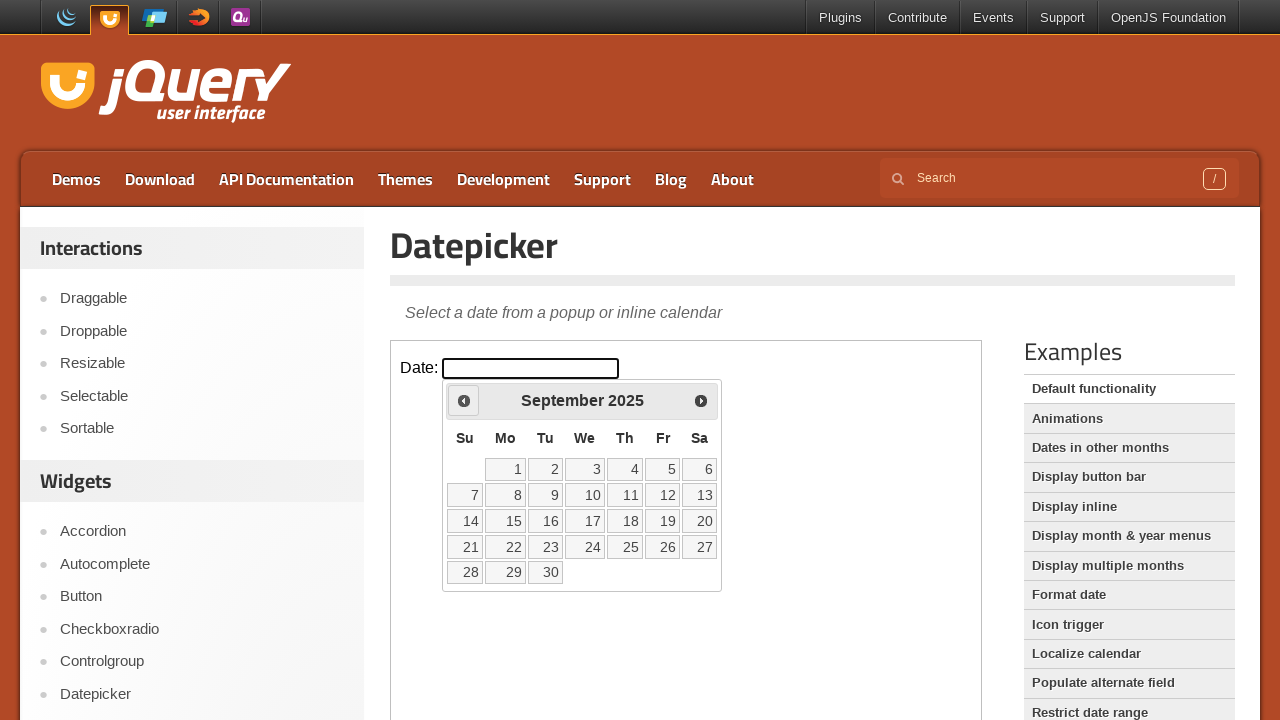

Waited 200ms for calendar to update
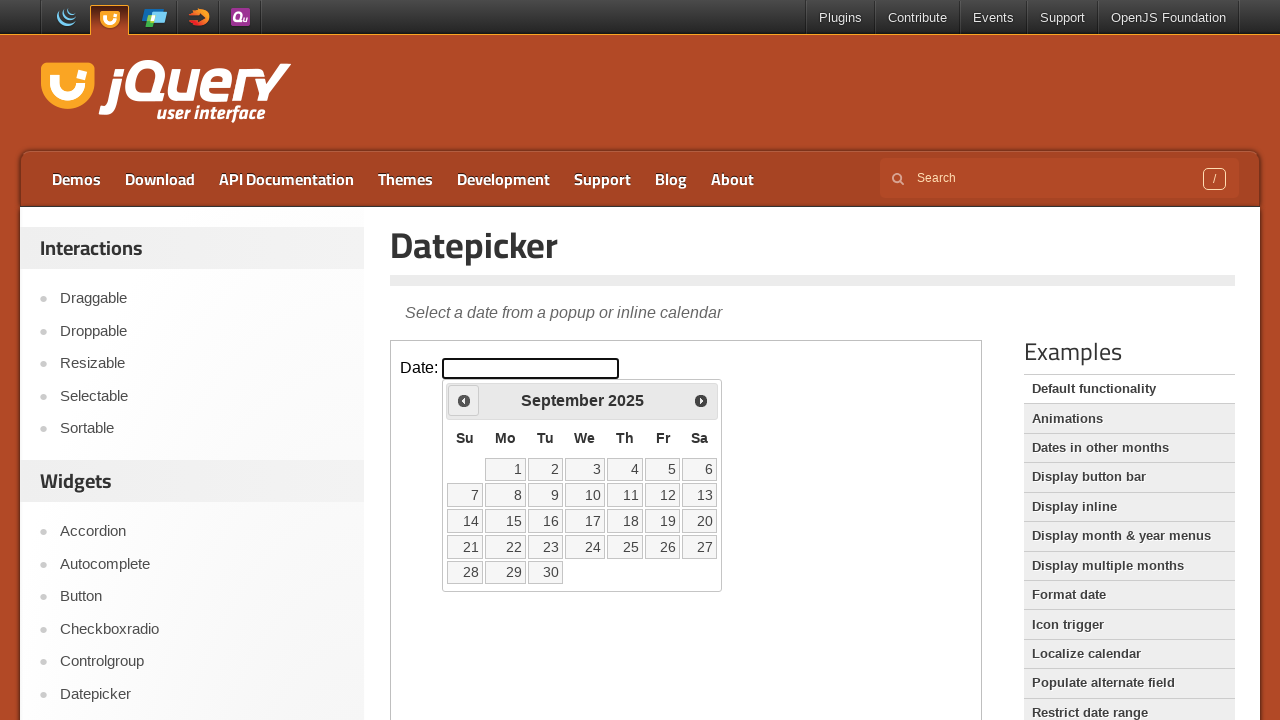

Read current month/year: September 2025
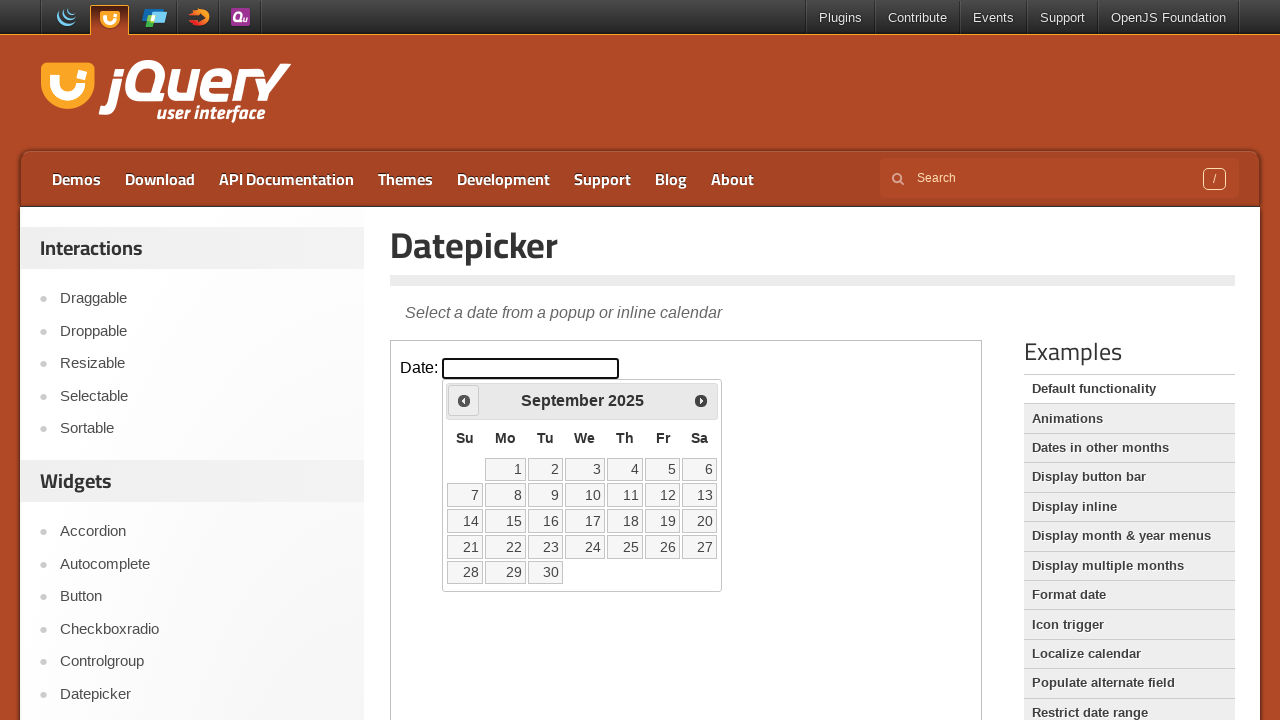

Clicked previous arrow to navigate to earlier month at (464, 400) on iframe.demo-frame >> internal:control=enter-frame >> #ui-datepicker-div > div > 
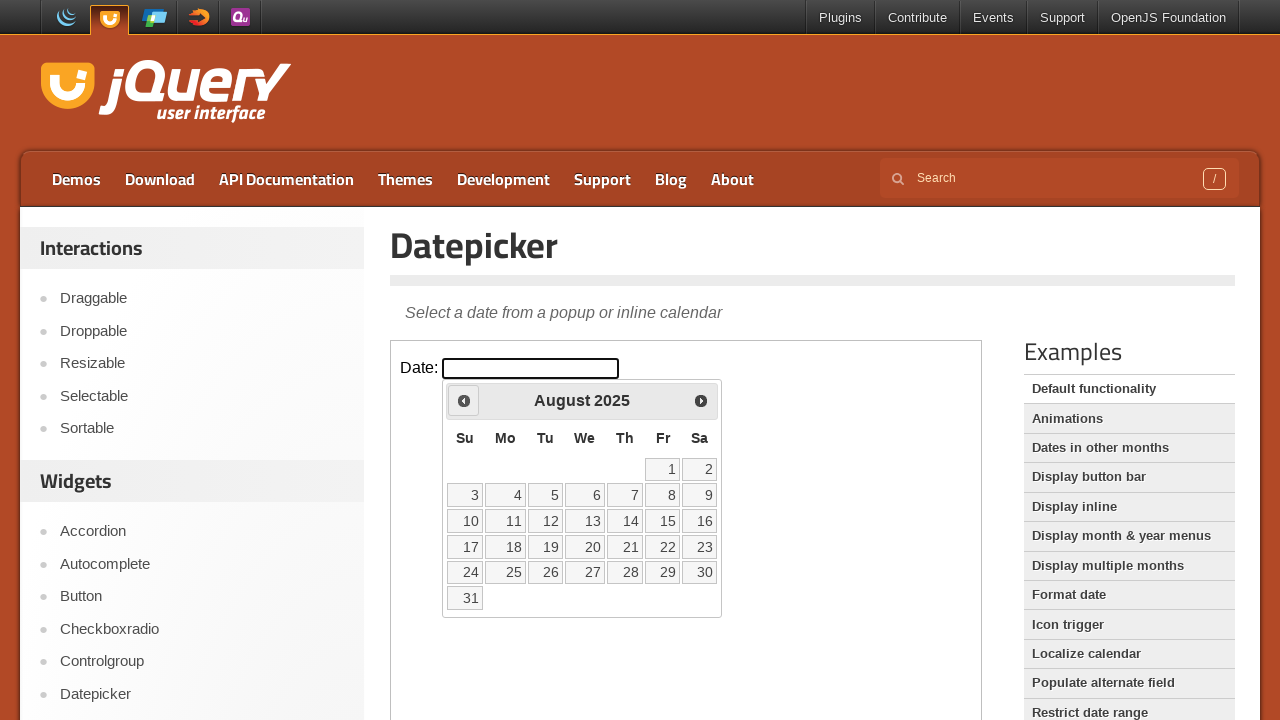

Waited 200ms for calendar to update
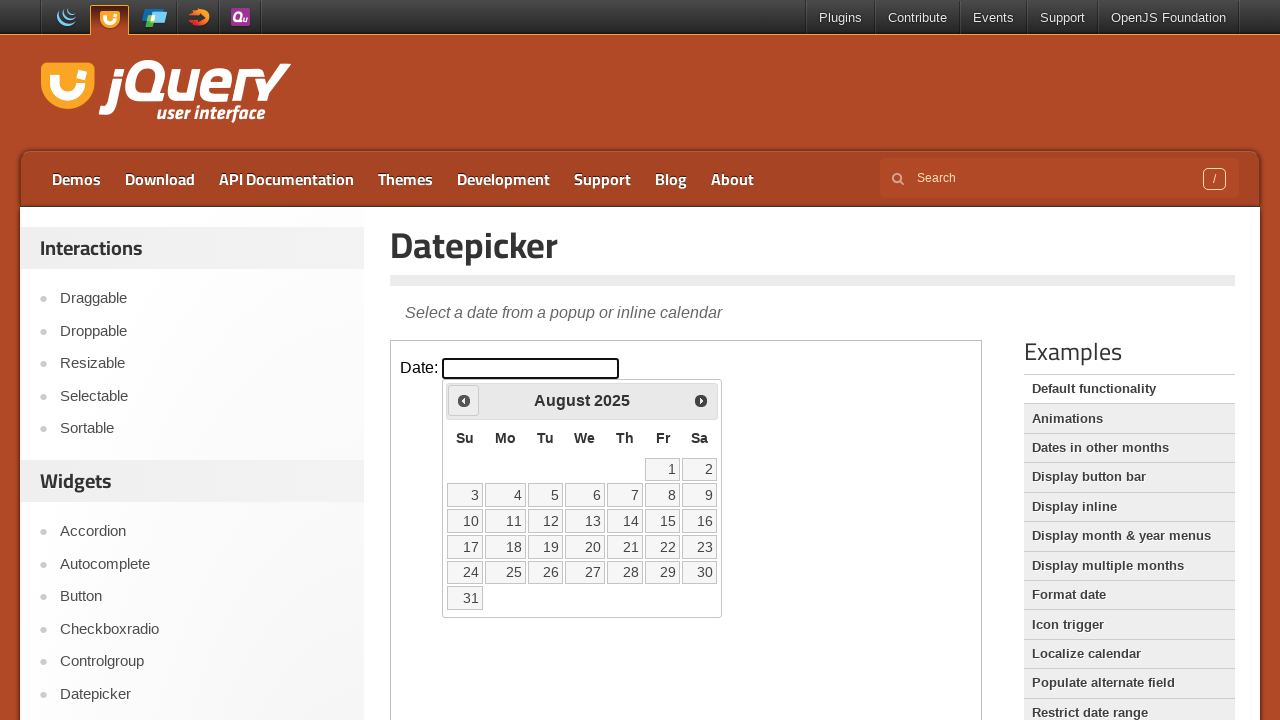

Read current month/year: August 2025
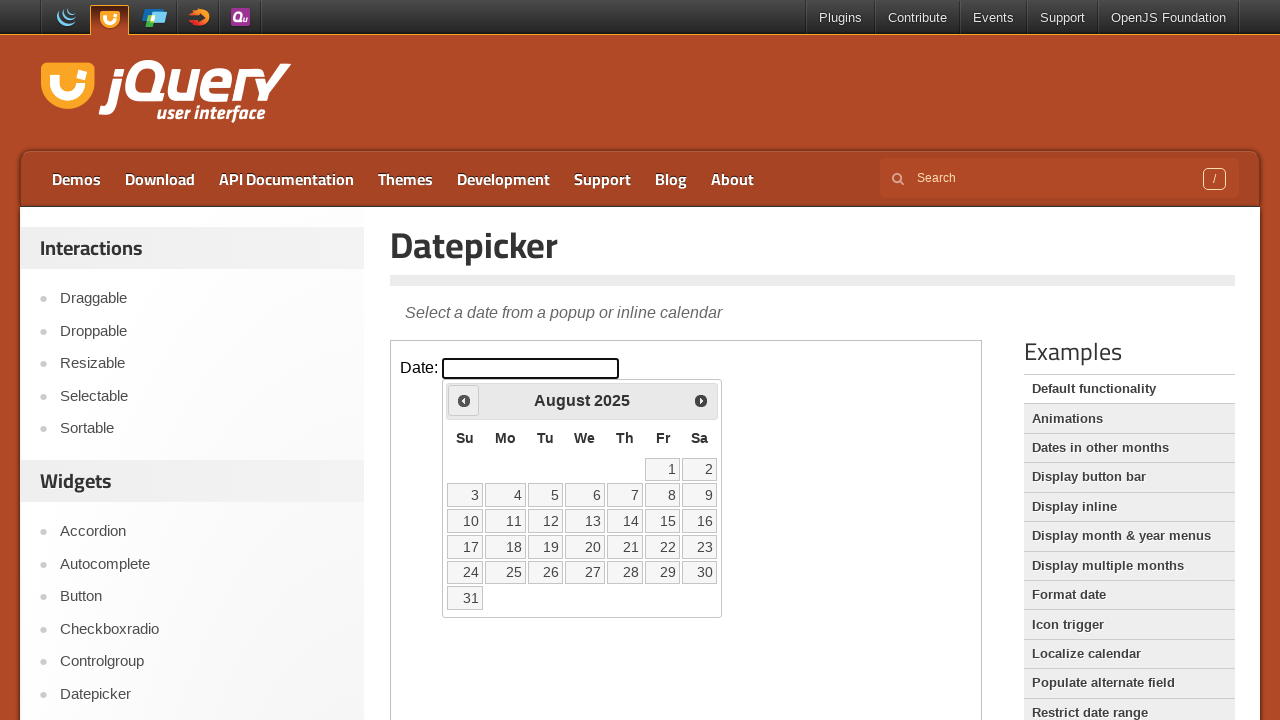

Clicked previous arrow to navigate to earlier month at (464, 400) on iframe.demo-frame >> internal:control=enter-frame >> #ui-datepicker-div > div > 
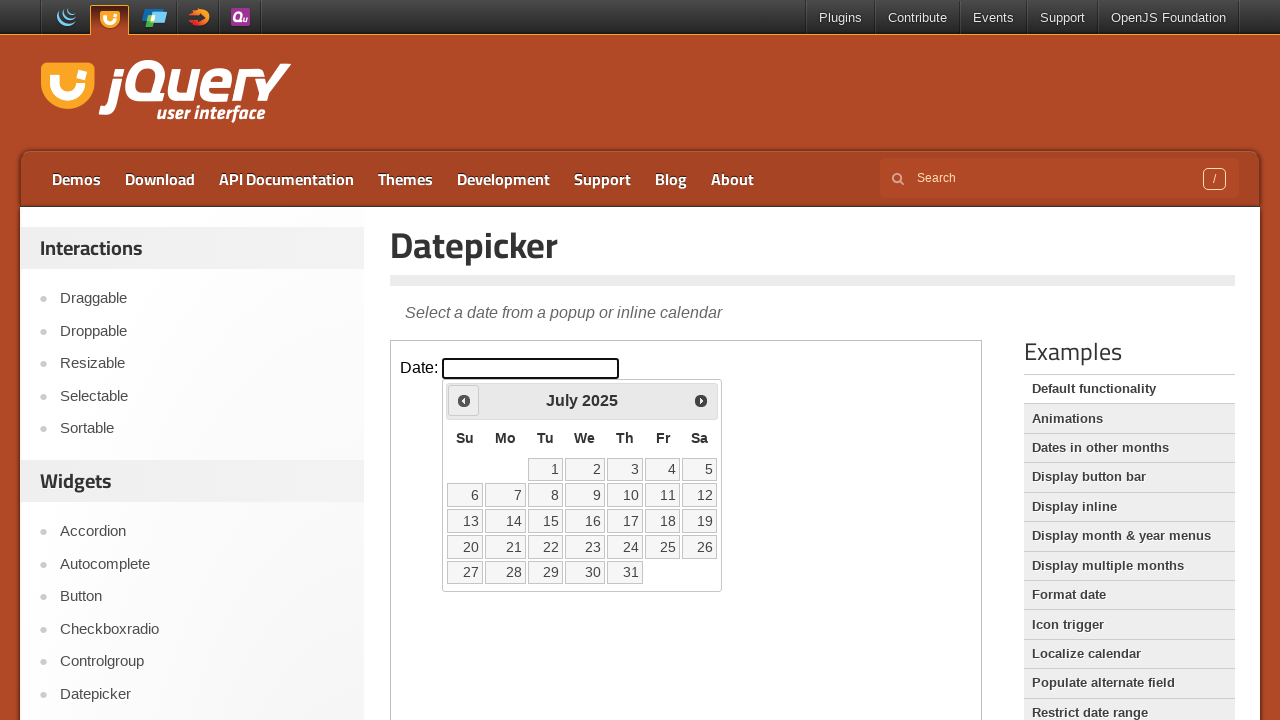

Waited 200ms for calendar to update
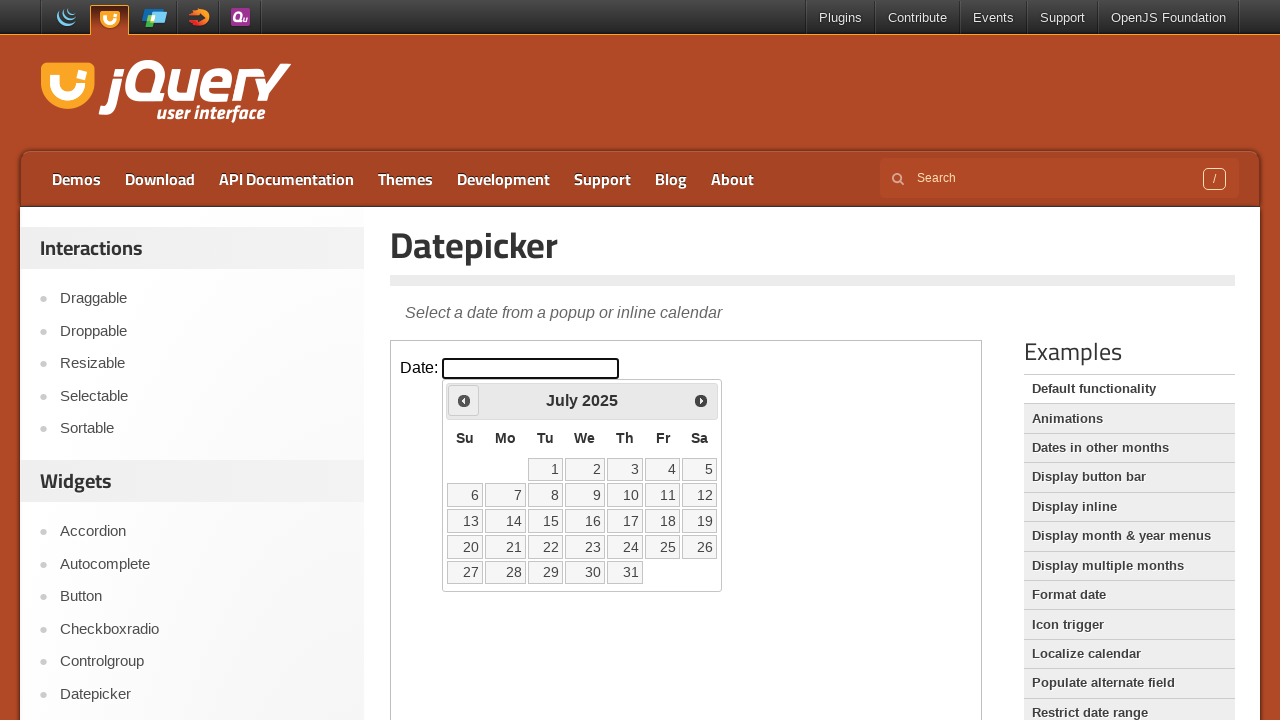

Read current month/year: July 2025
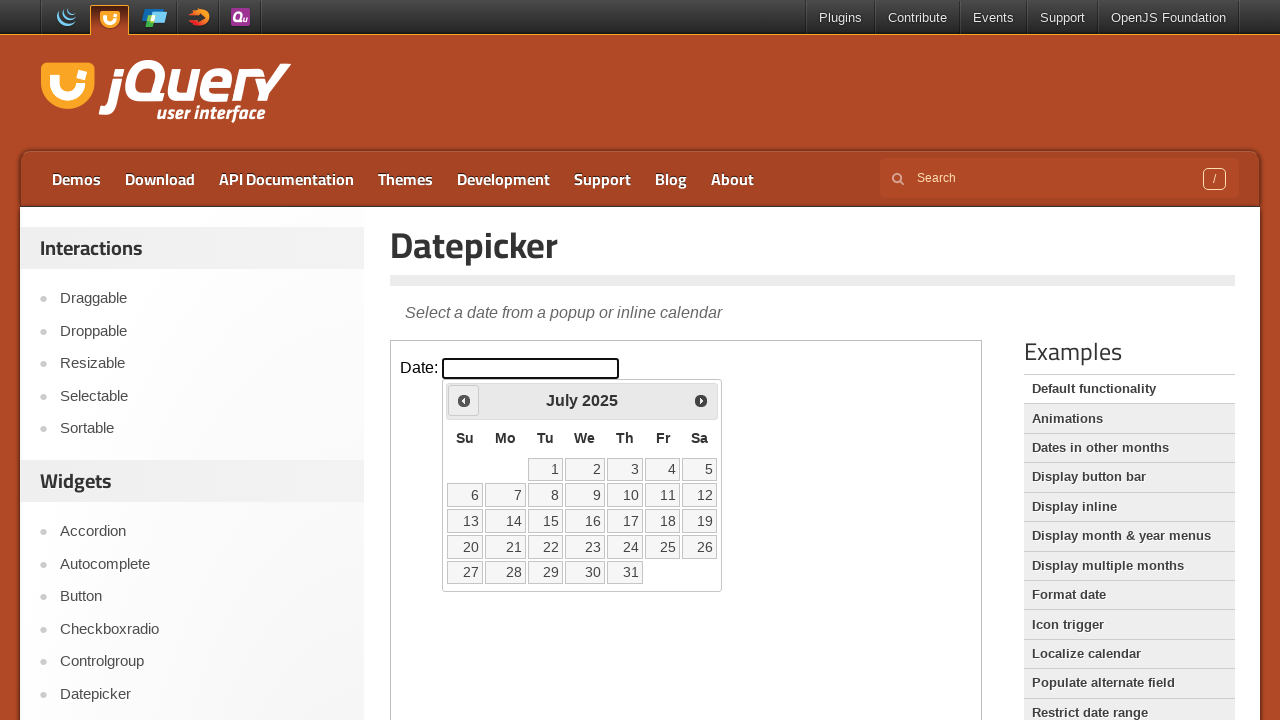

Clicked previous arrow to navigate to earlier month at (464, 400) on iframe.demo-frame >> internal:control=enter-frame >> #ui-datepicker-div > div > 
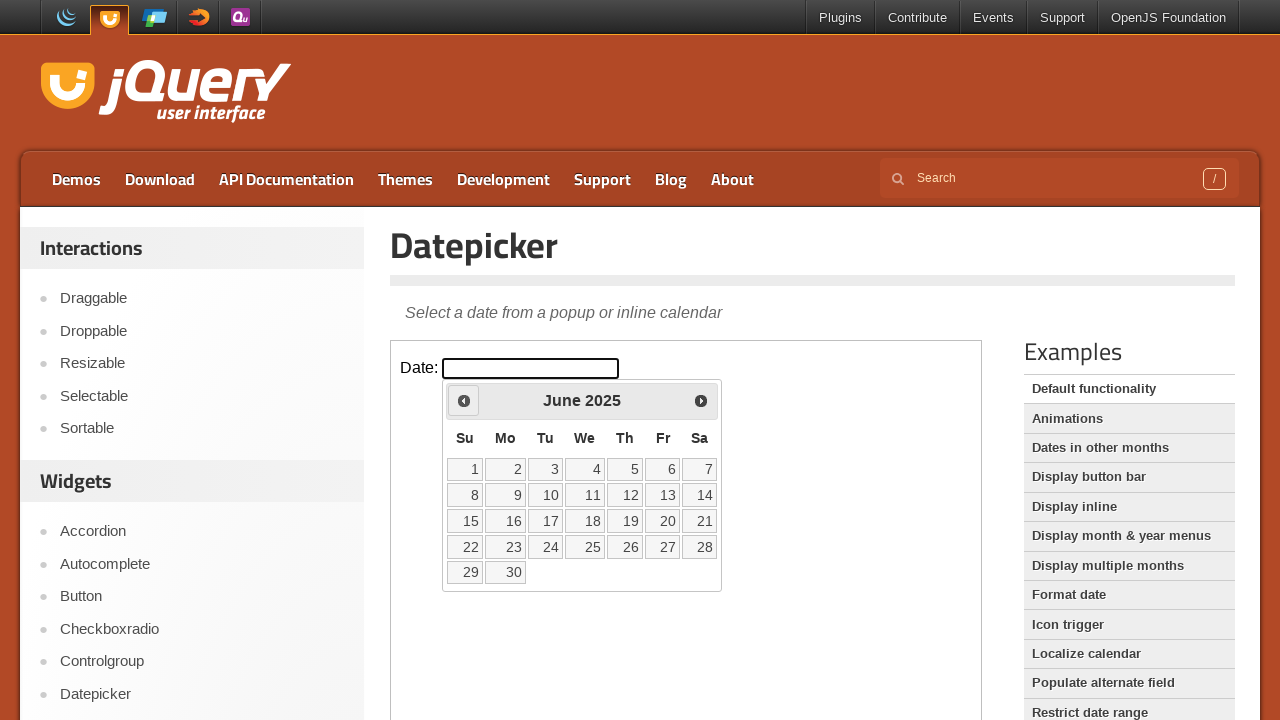

Waited 200ms for calendar to update
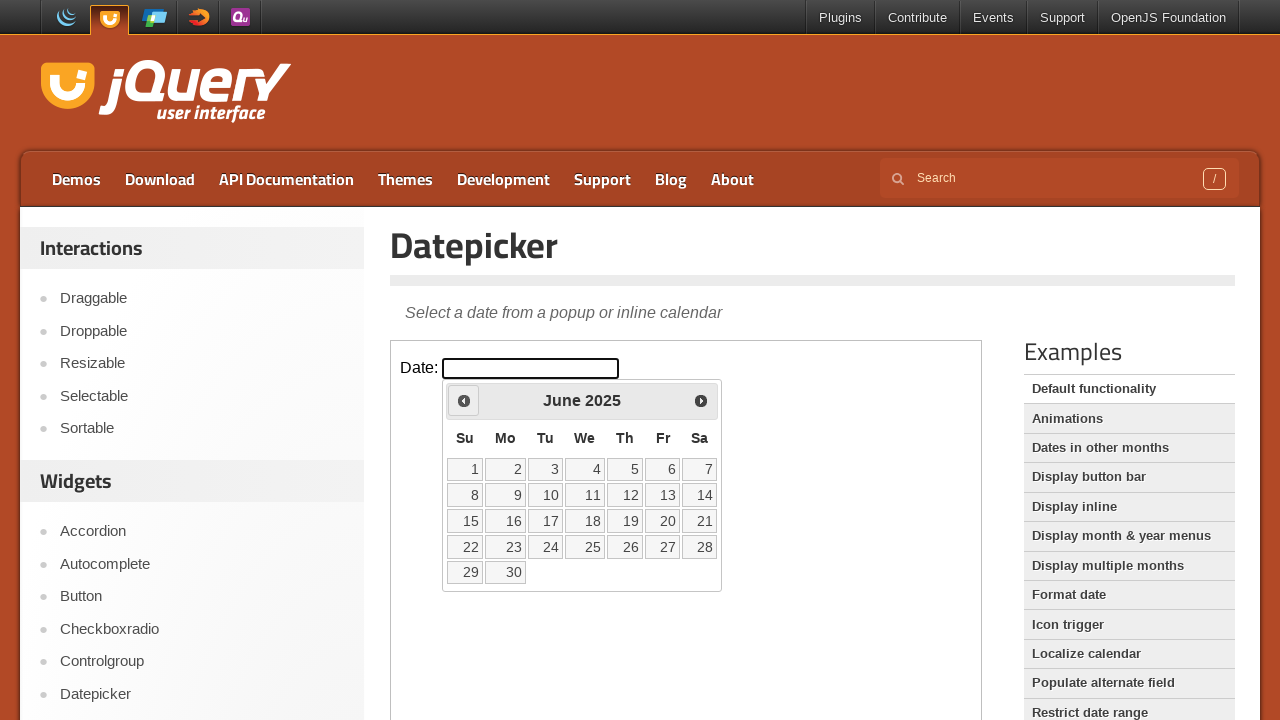

Read current month/year: June 2025
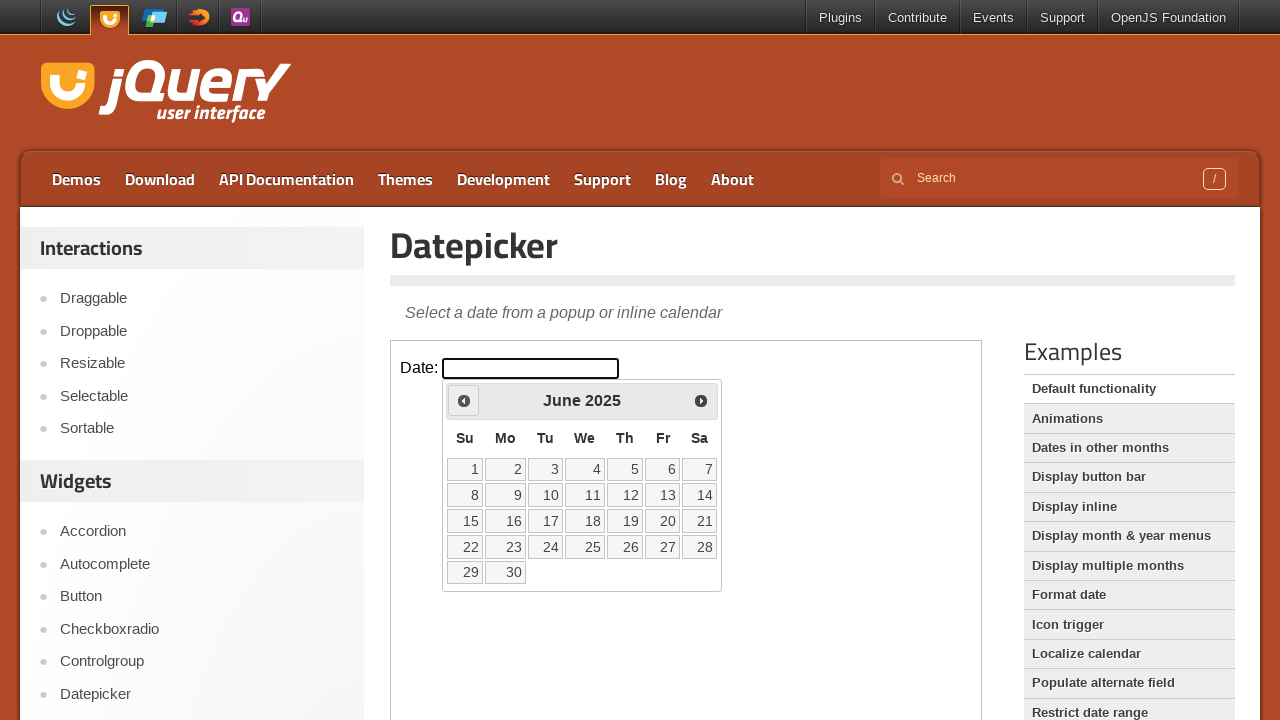

Clicked previous arrow to navigate to earlier month at (464, 400) on iframe.demo-frame >> internal:control=enter-frame >> #ui-datepicker-div > div > 
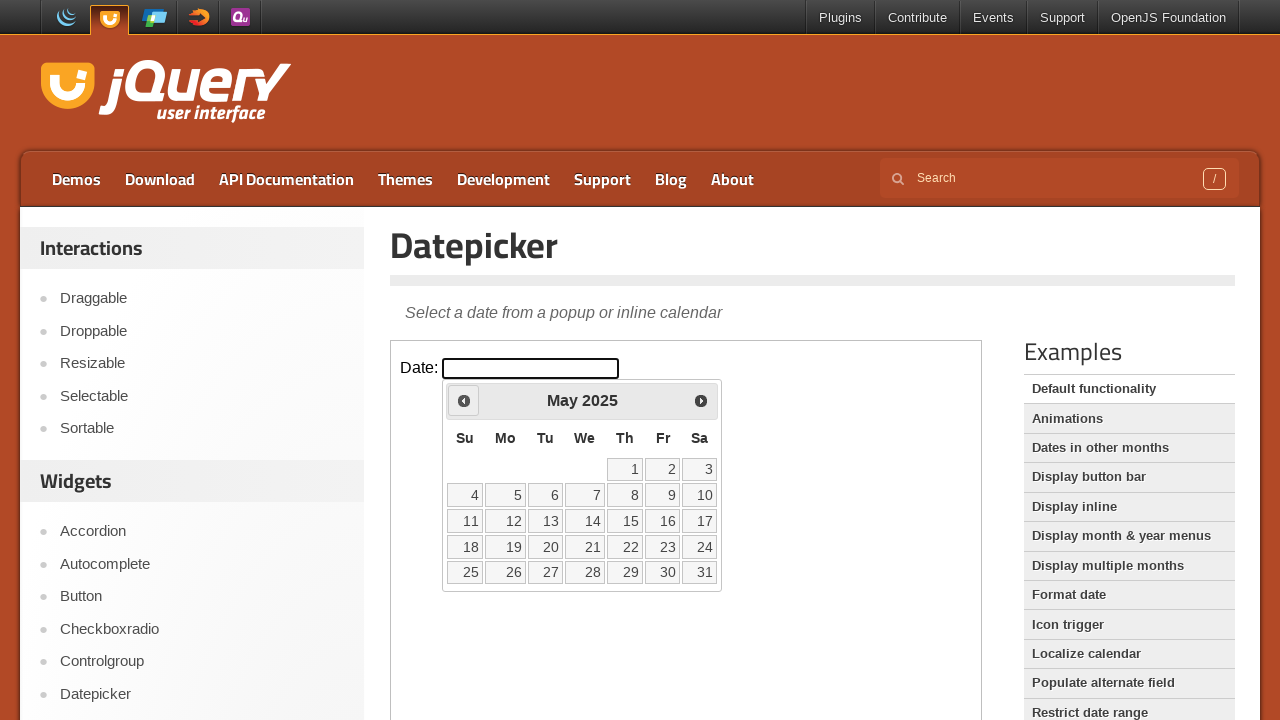

Waited 200ms for calendar to update
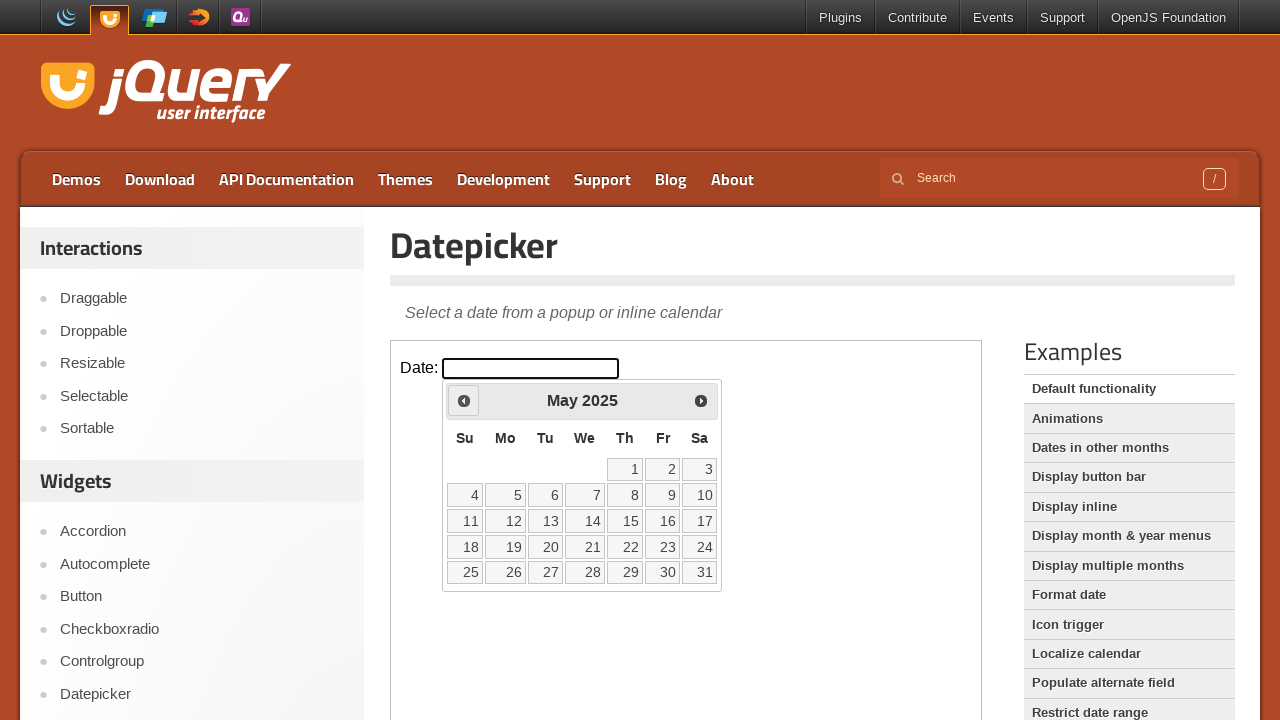

Read current month/year: May 2025
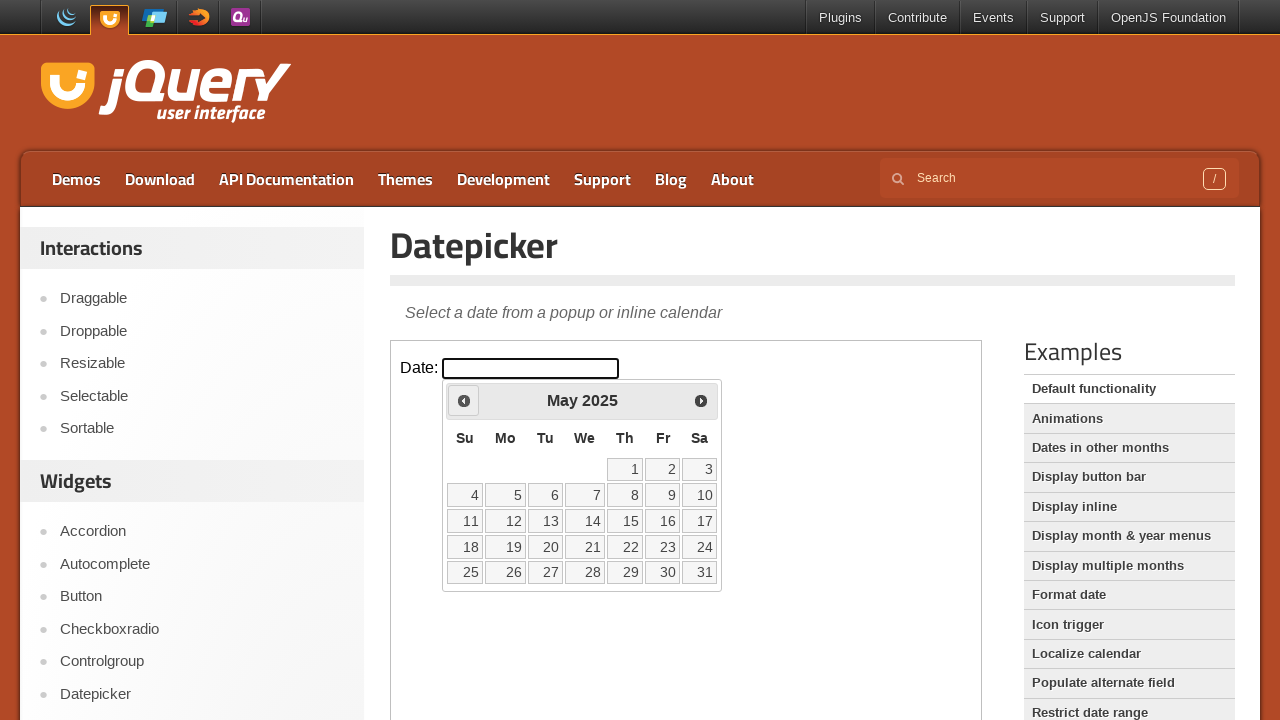

Clicked previous arrow to navigate to earlier month at (464, 400) on iframe.demo-frame >> internal:control=enter-frame >> #ui-datepicker-div > div > 
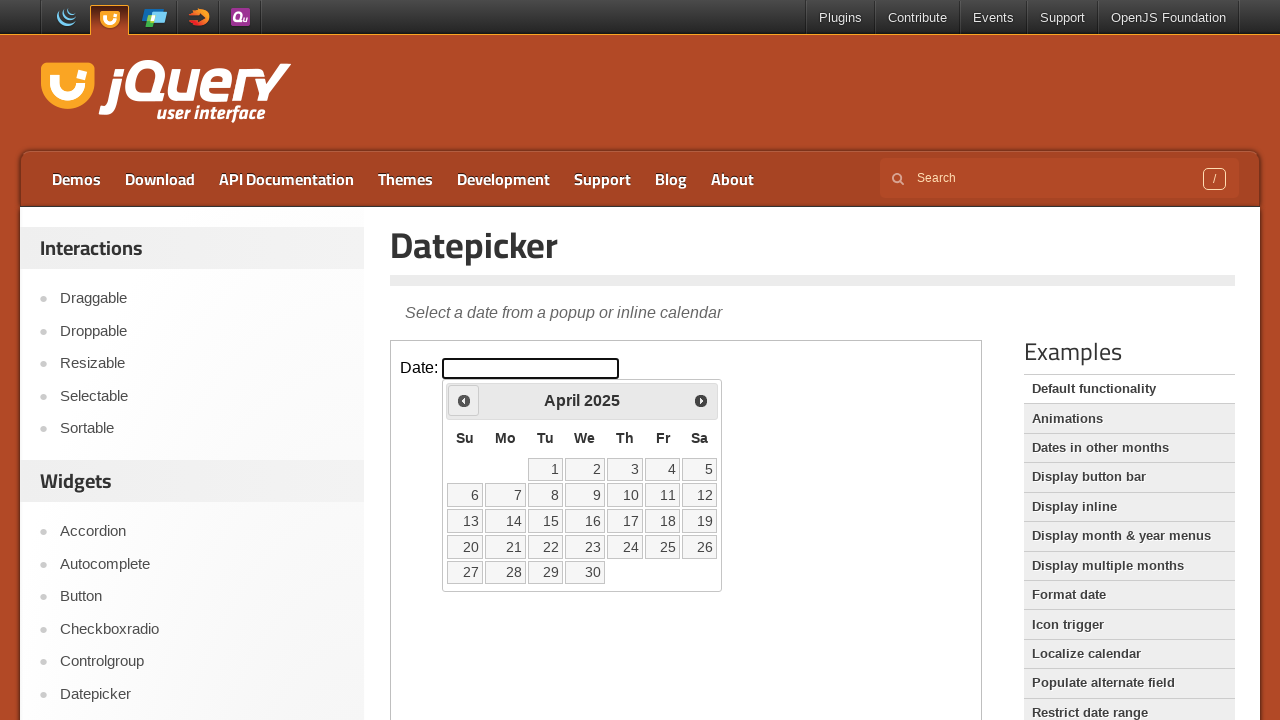

Waited 200ms for calendar to update
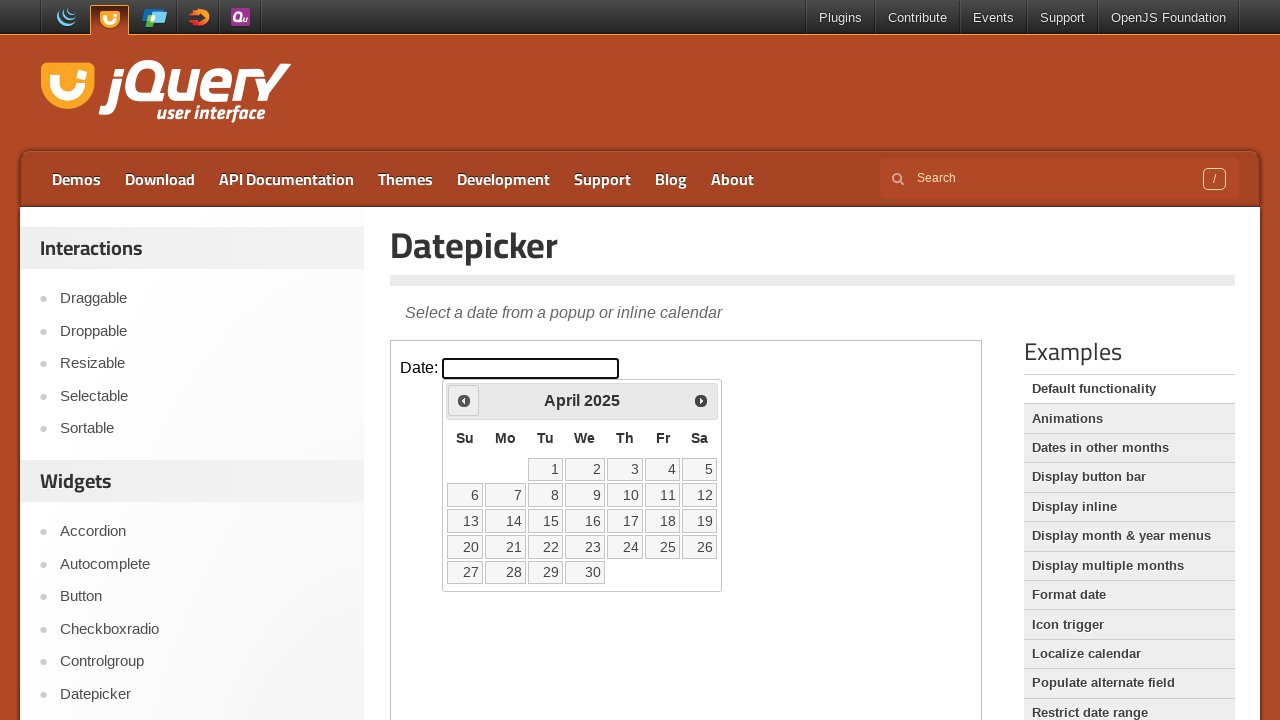

Read current month/year: April 2025
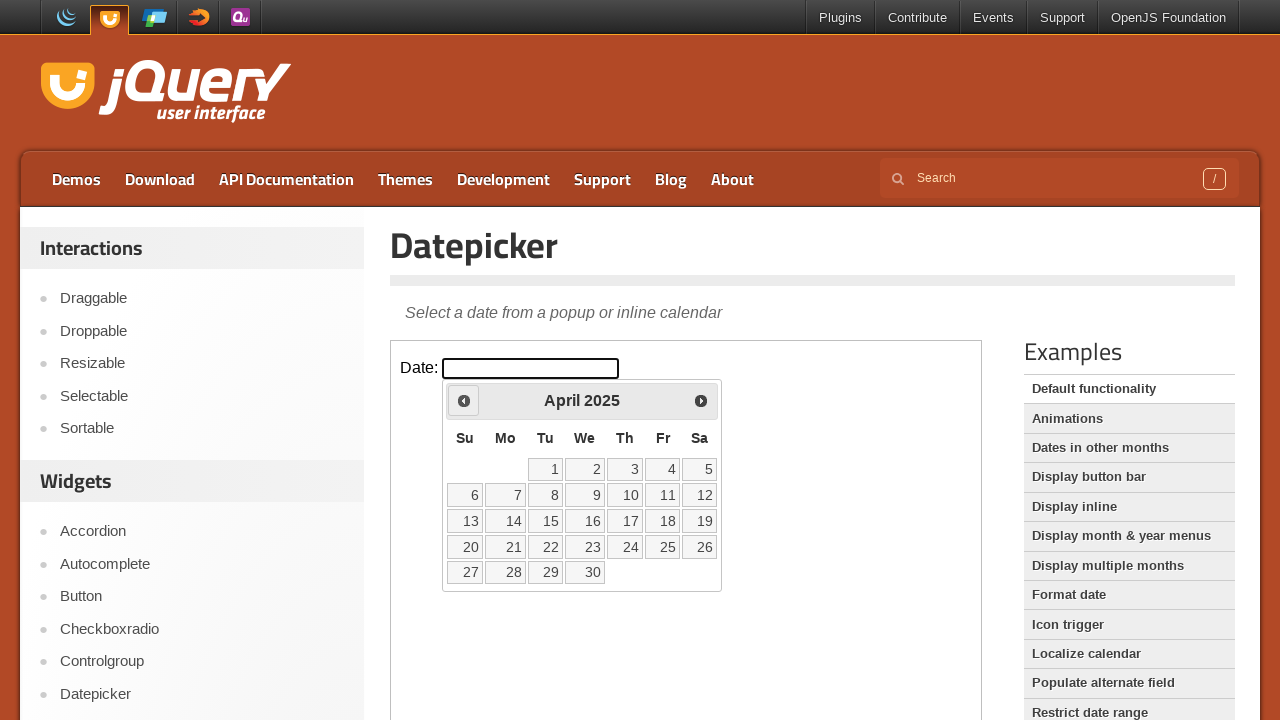

Clicked previous arrow to navigate to earlier month at (464, 400) on iframe.demo-frame >> internal:control=enter-frame >> #ui-datepicker-div > div > 
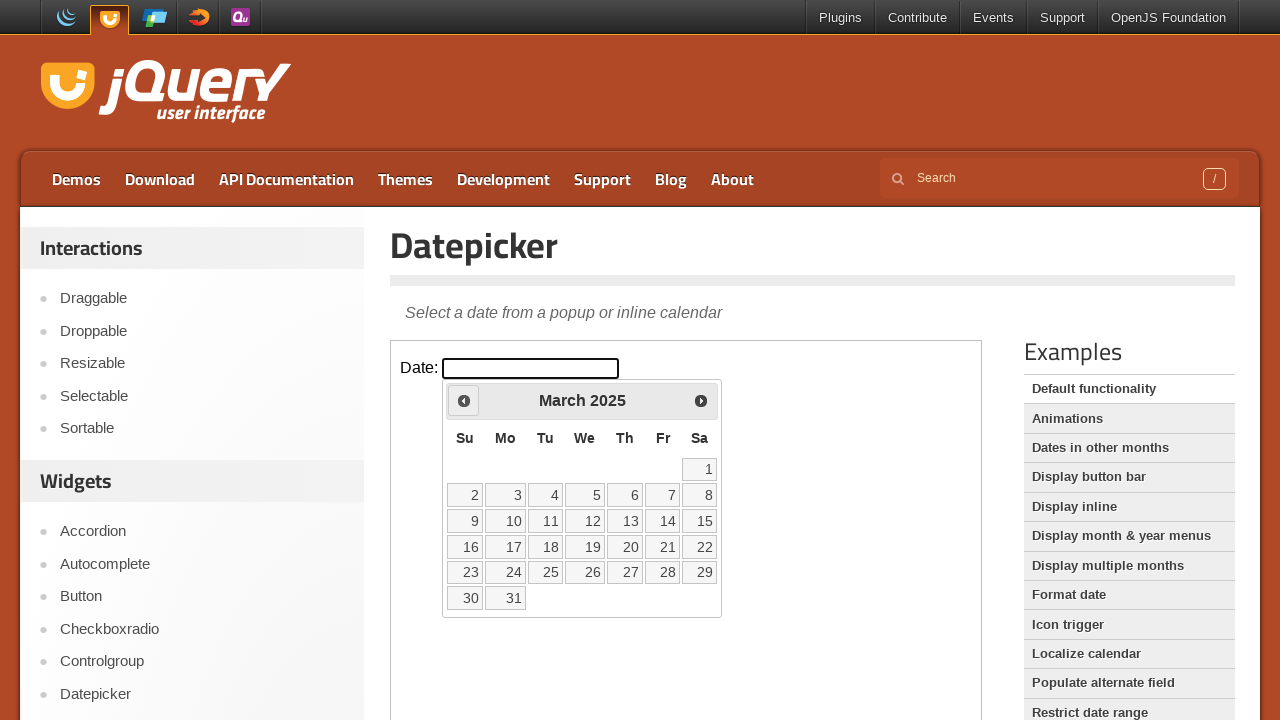

Waited 200ms for calendar to update
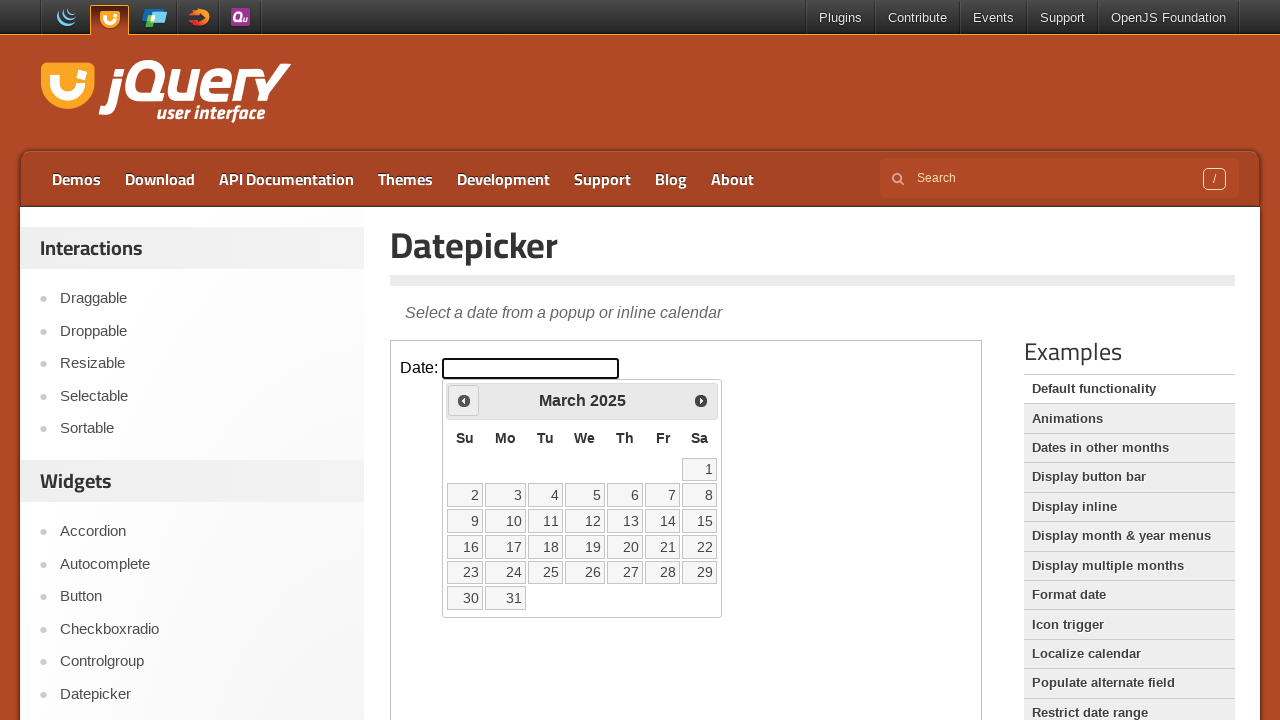

Read current month/year: March 2025
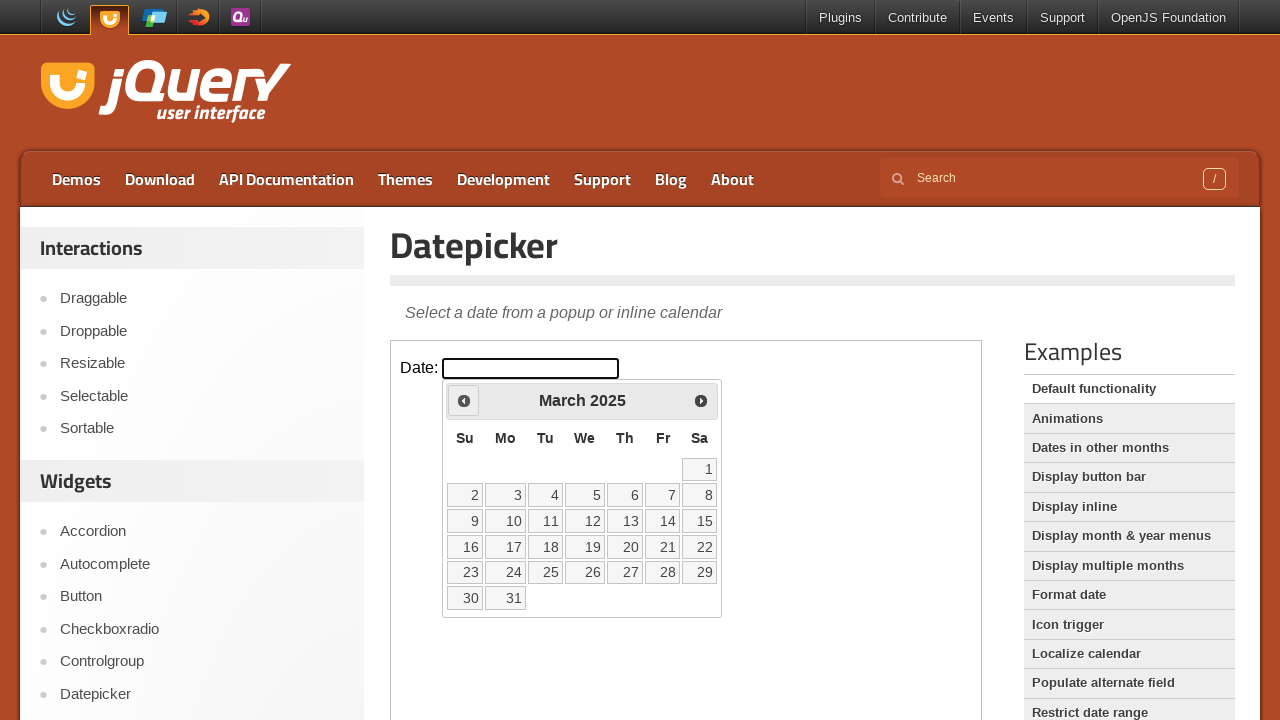

Clicked previous arrow to navigate to earlier month at (464, 400) on iframe.demo-frame >> internal:control=enter-frame >> #ui-datepicker-div > div > 
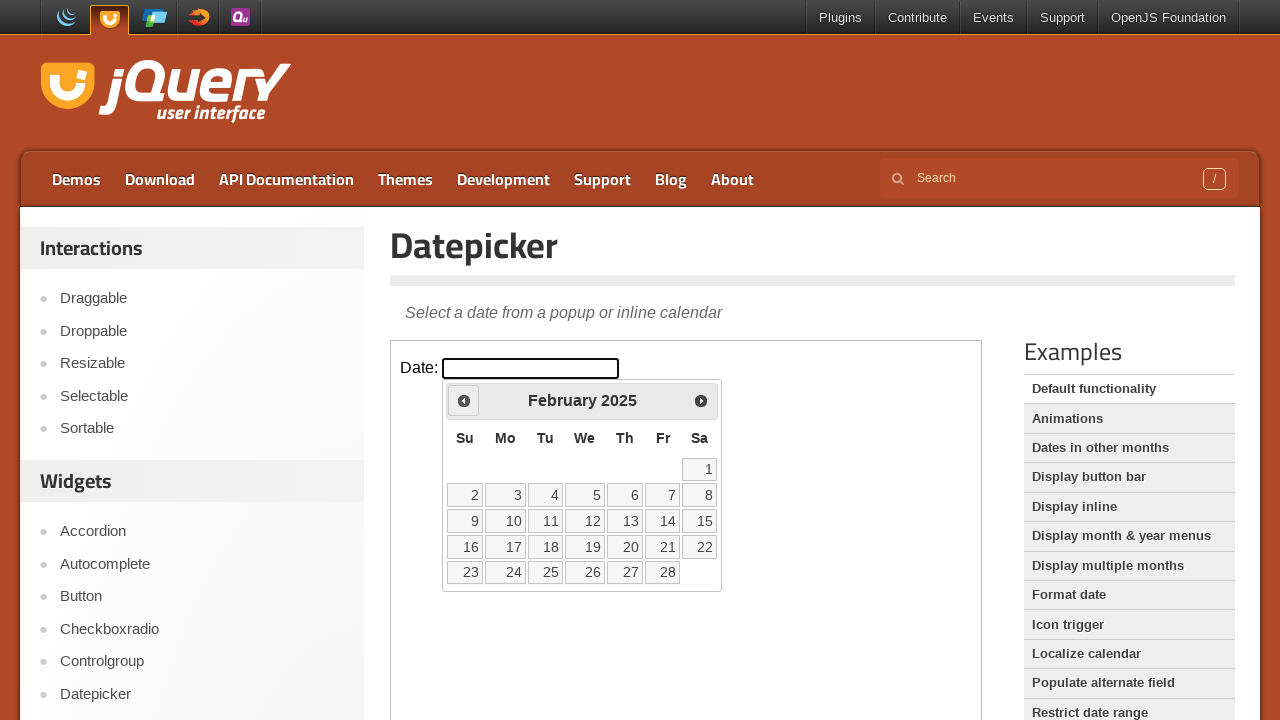

Waited 200ms for calendar to update
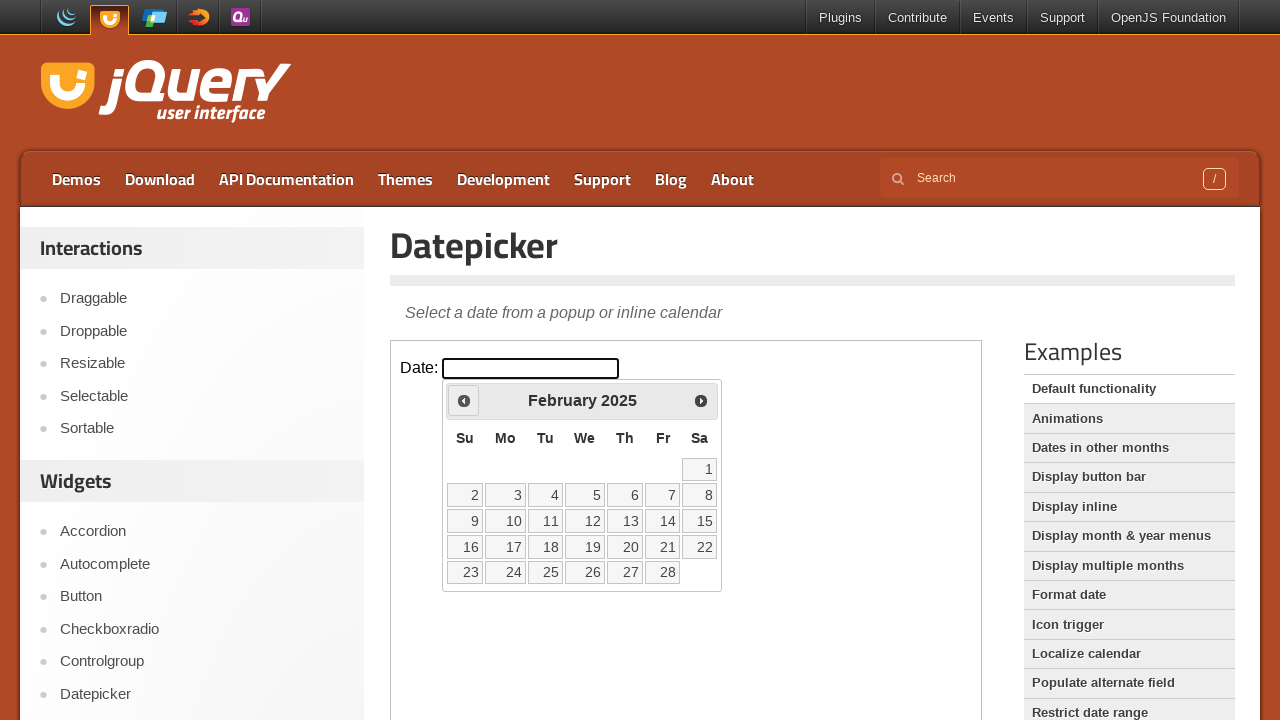

Read current month/year: February 2025
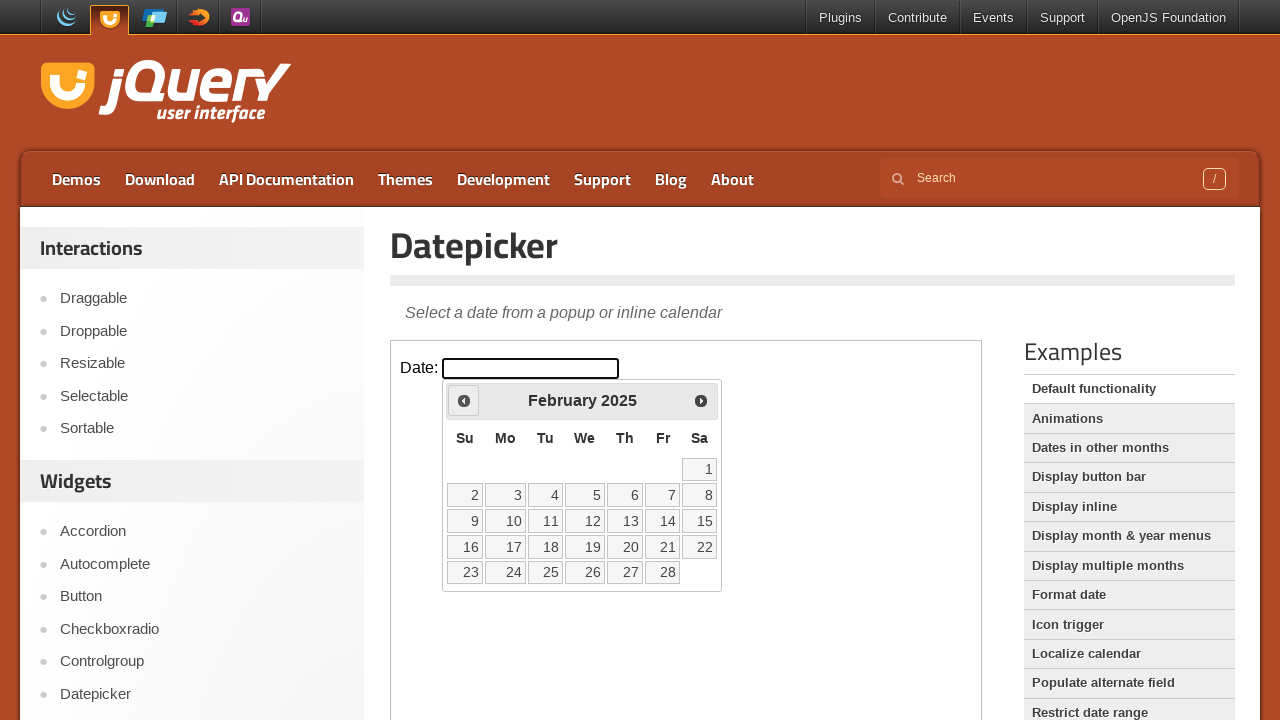

Clicked previous arrow to navigate to earlier month at (464, 400) on iframe.demo-frame >> internal:control=enter-frame >> #ui-datepicker-div > div > 
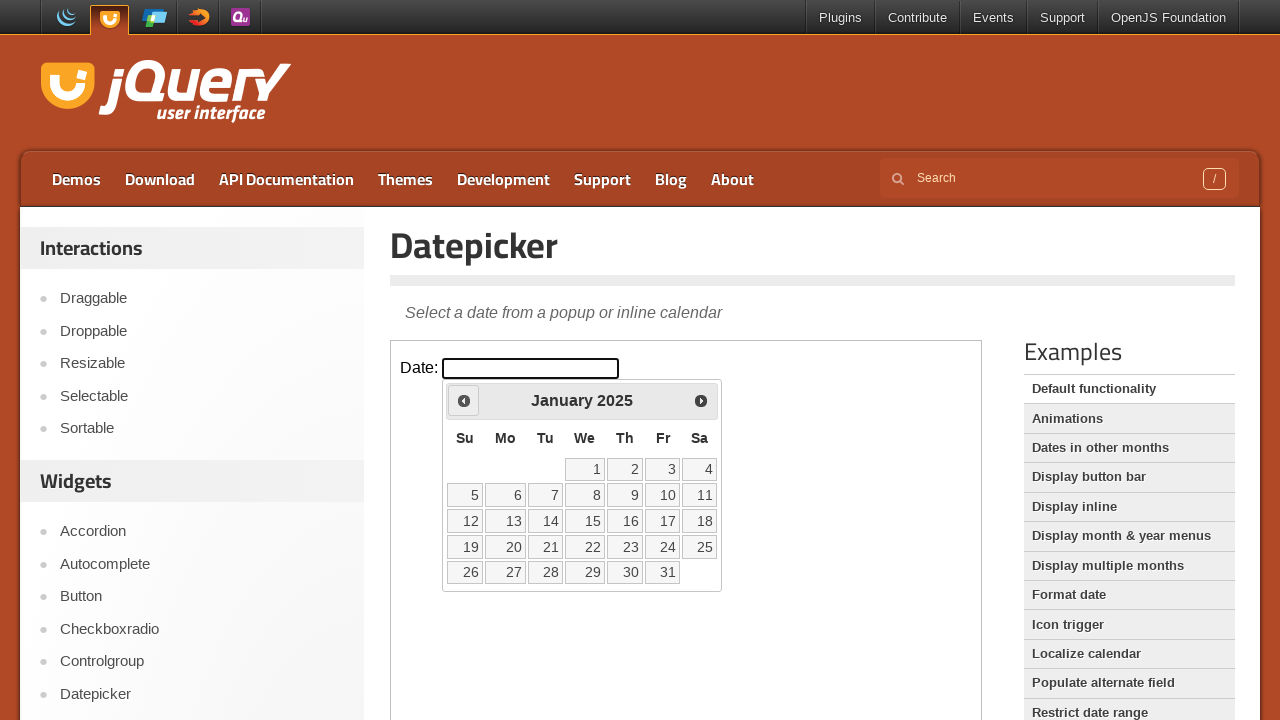

Waited 200ms for calendar to update
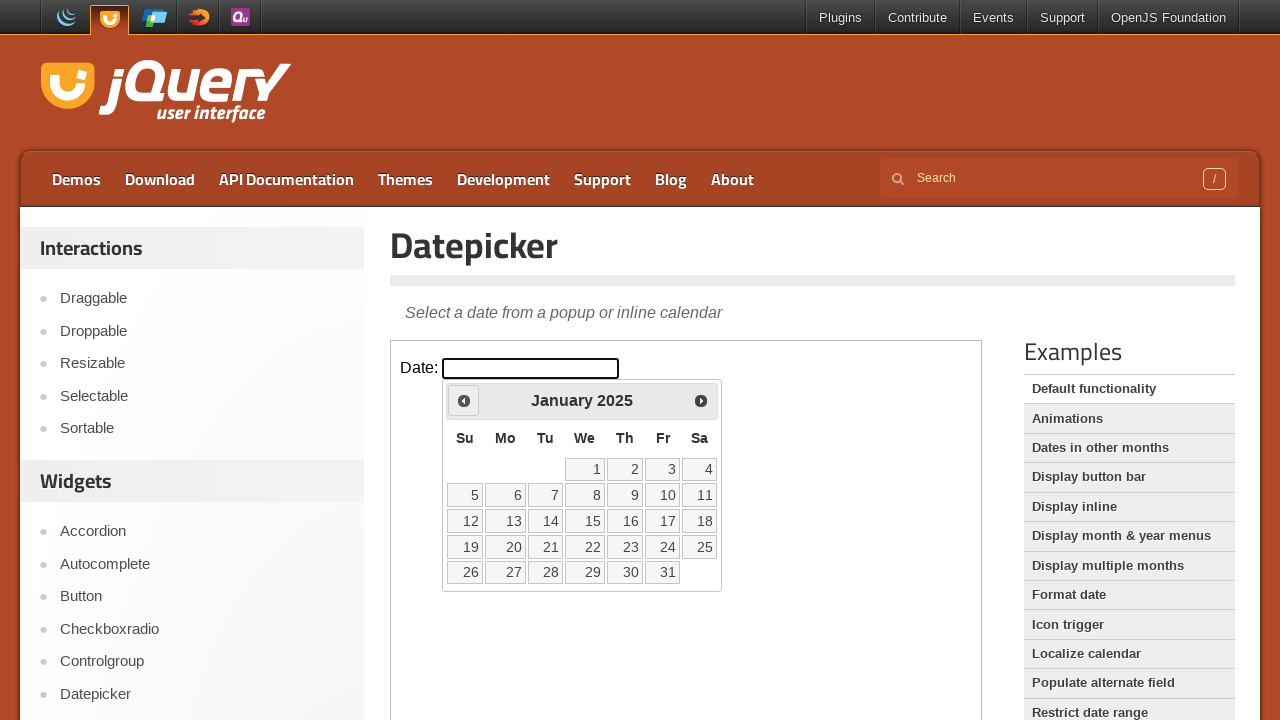

Read current month/year: January 2025
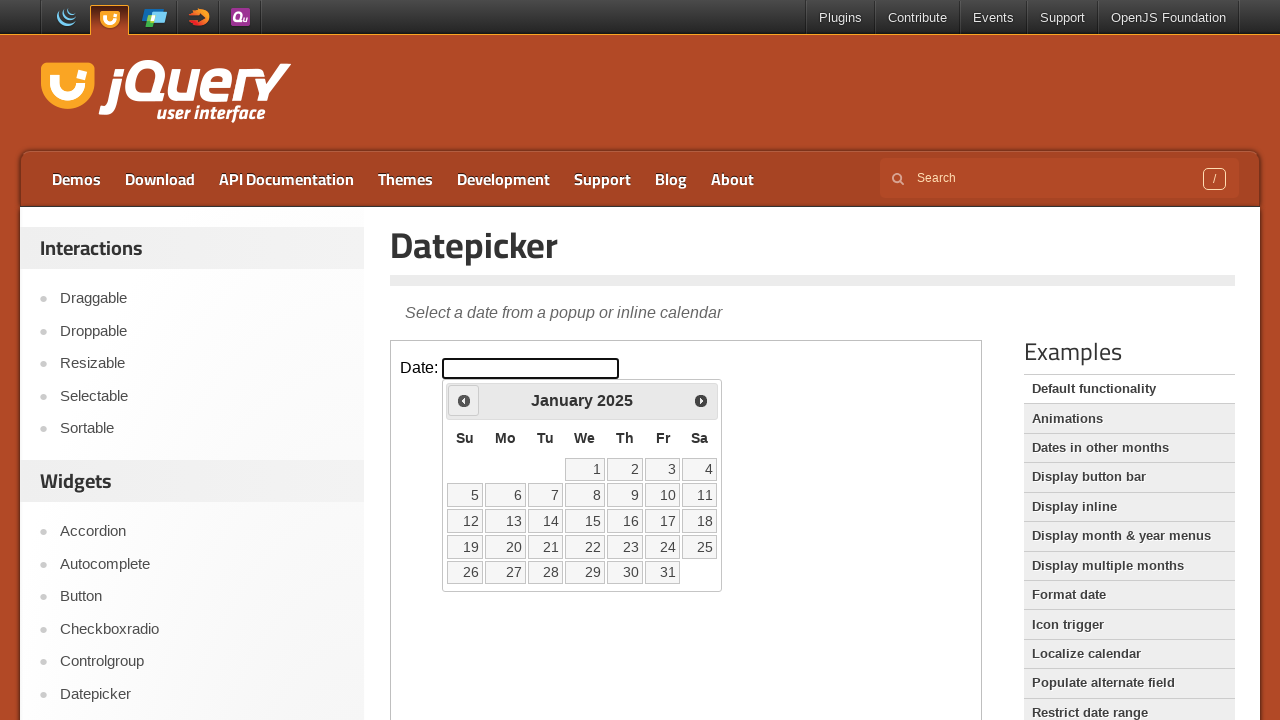

Clicked previous arrow to navigate to earlier month at (464, 400) on iframe.demo-frame >> internal:control=enter-frame >> #ui-datepicker-div > div > 
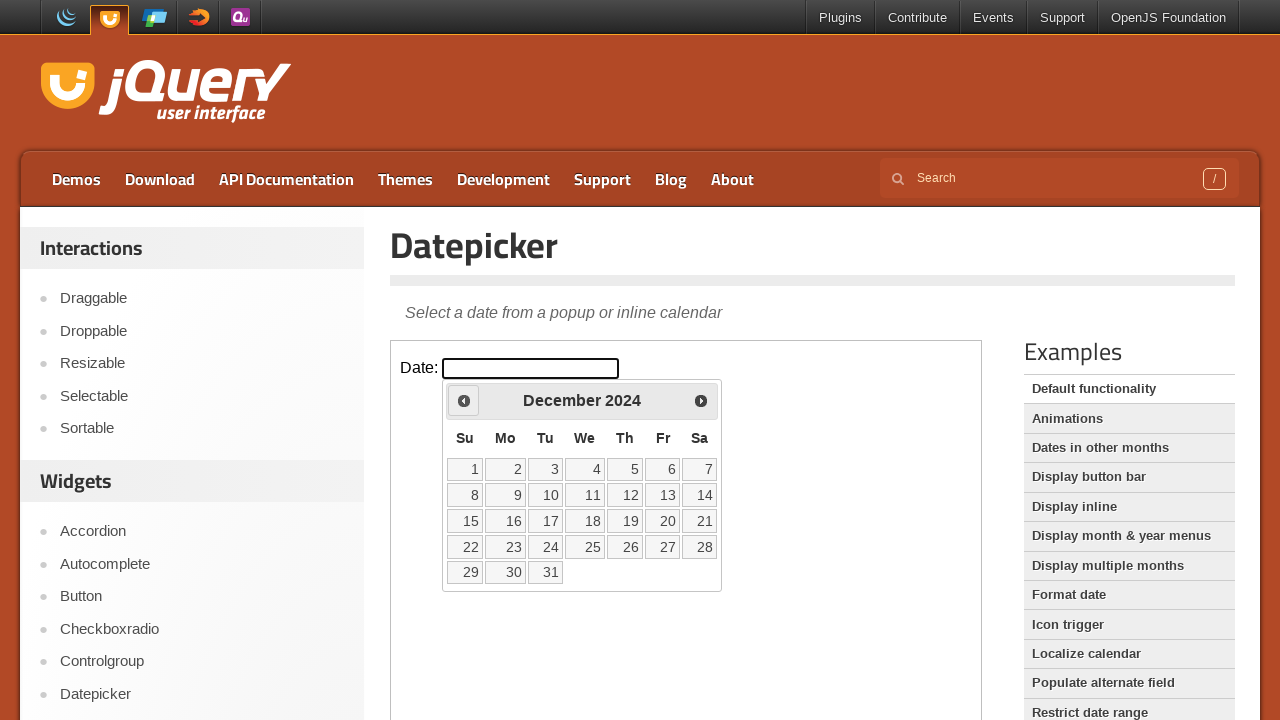

Waited 200ms for calendar to update
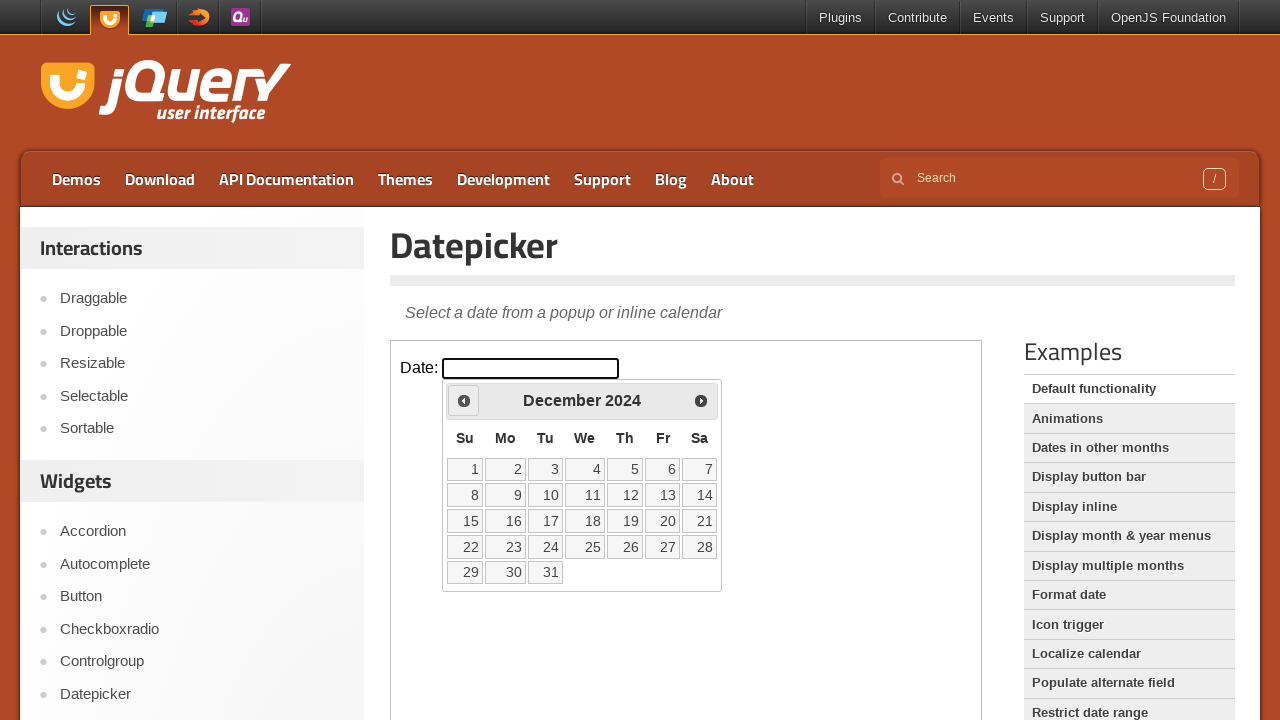

Read current month/year: December 2024
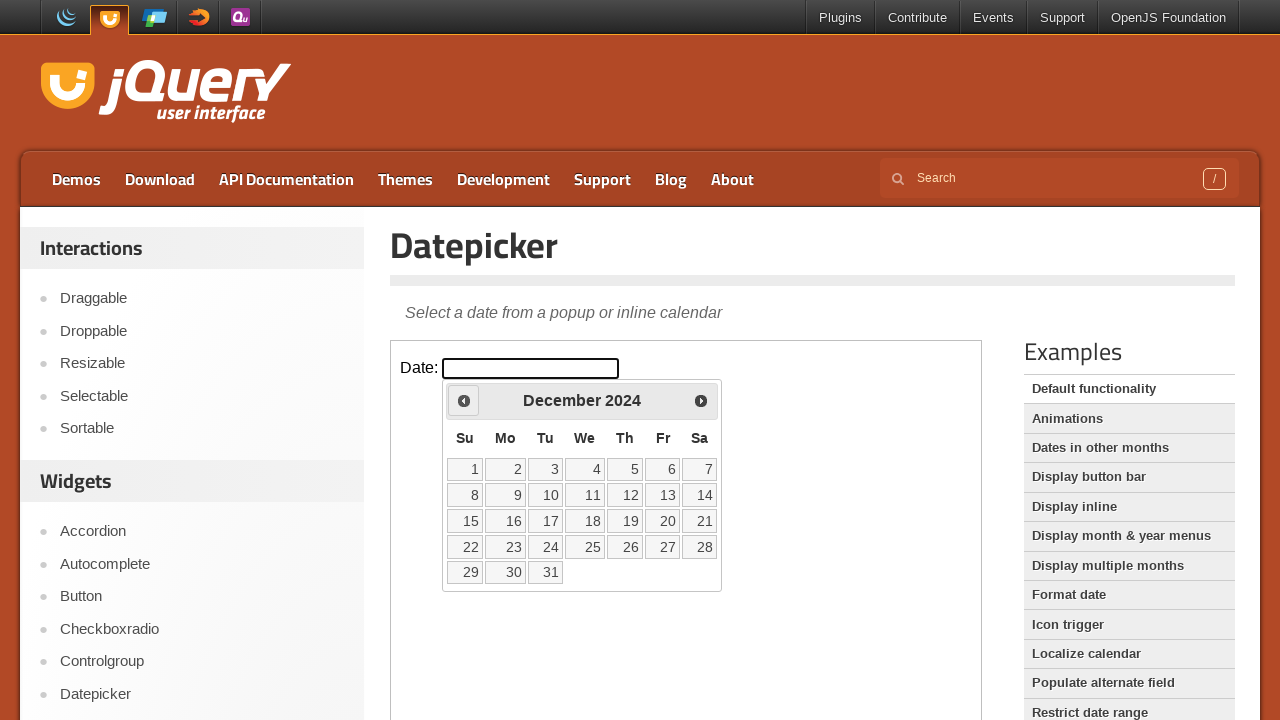

Clicked previous arrow to navigate to earlier month at (464, 400) on iframe.demo-frame >> internal:control=enter-frame >> #ui-datepicker-div > div > 
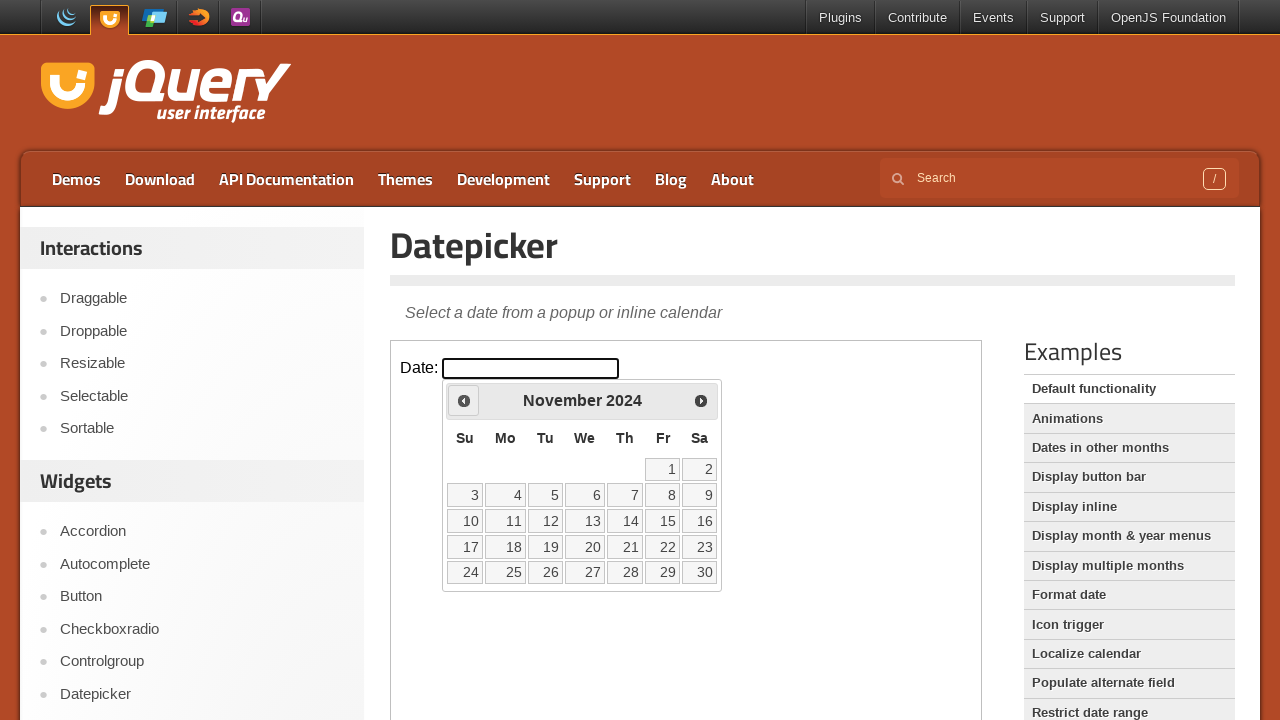

Waited 200ms for calendar to update
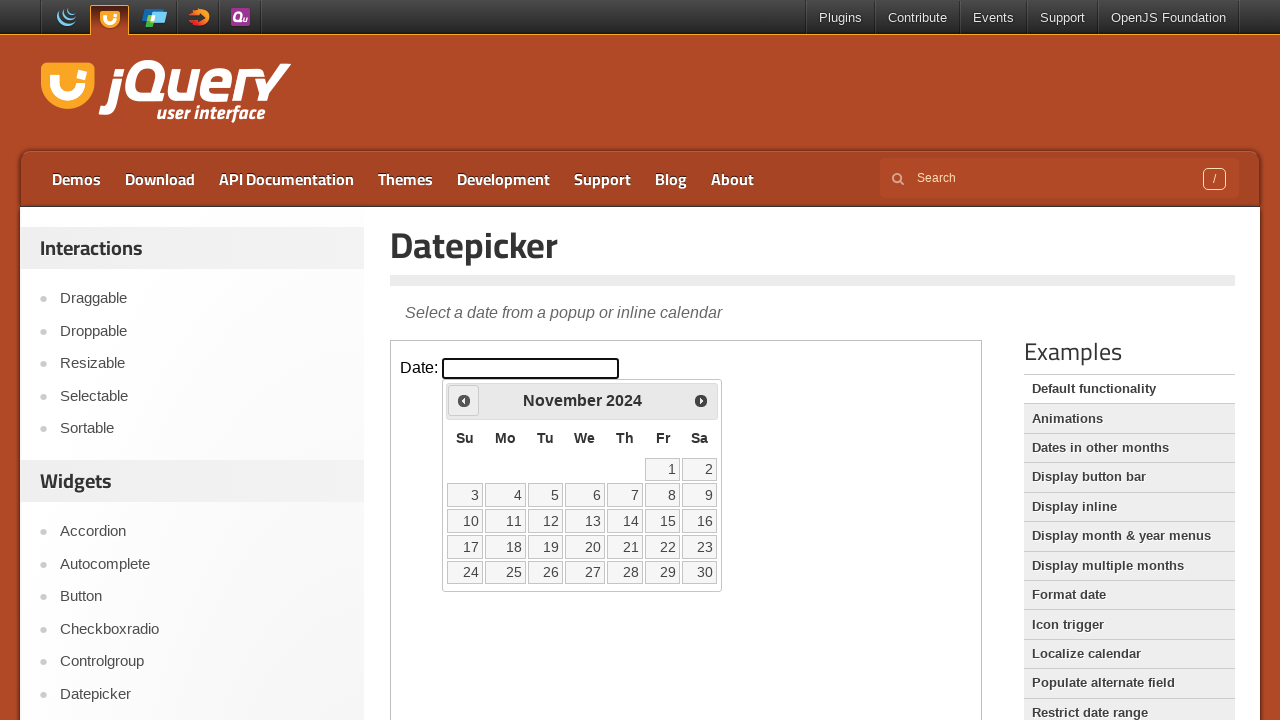

Read current month/year: November 2024
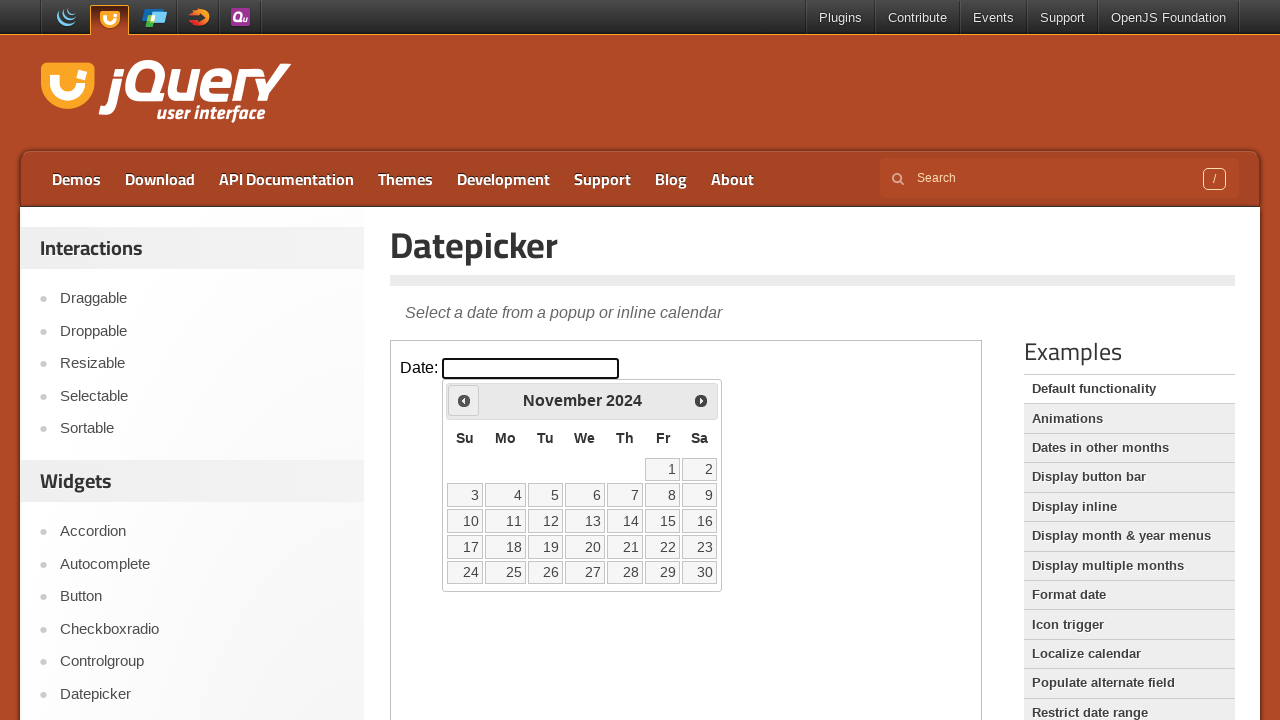

Clicked previous arrow to navigate to earlier month at (464, 400) on iframe.demo-frame >> internal:control=enter-frame >> #ui-datepicker-div > div > 
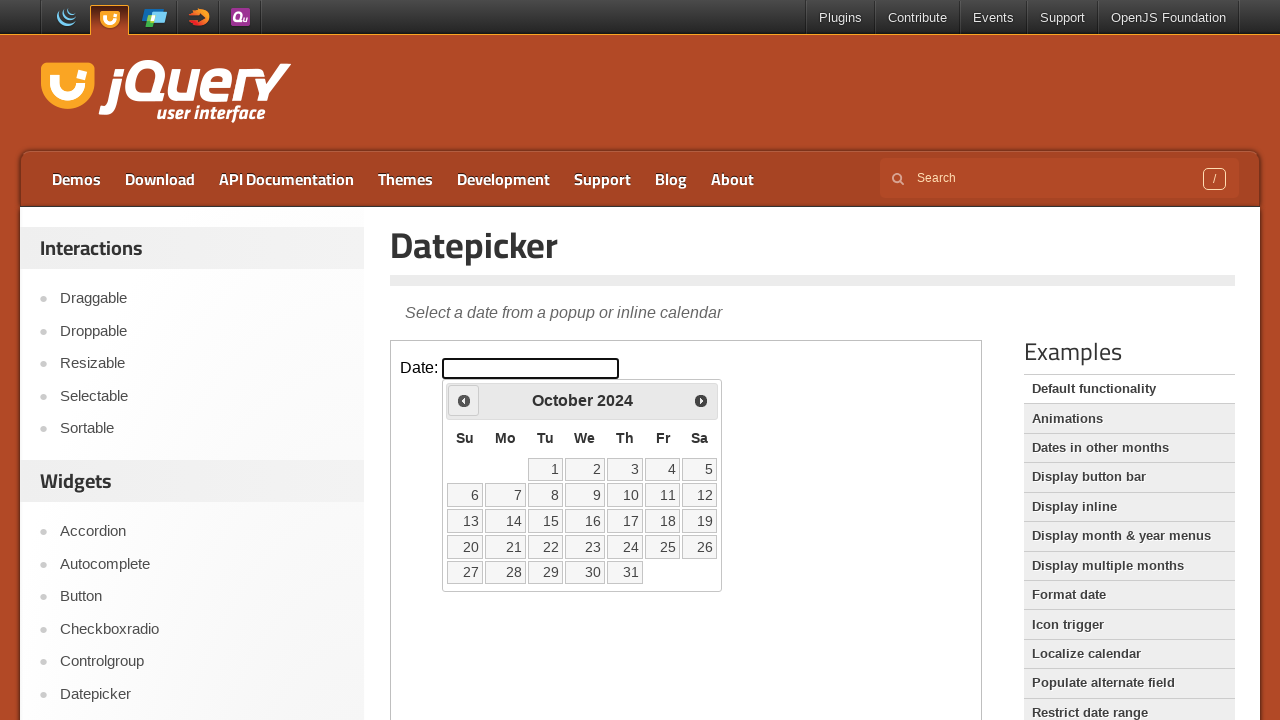

Waited 200ms for calendar to update
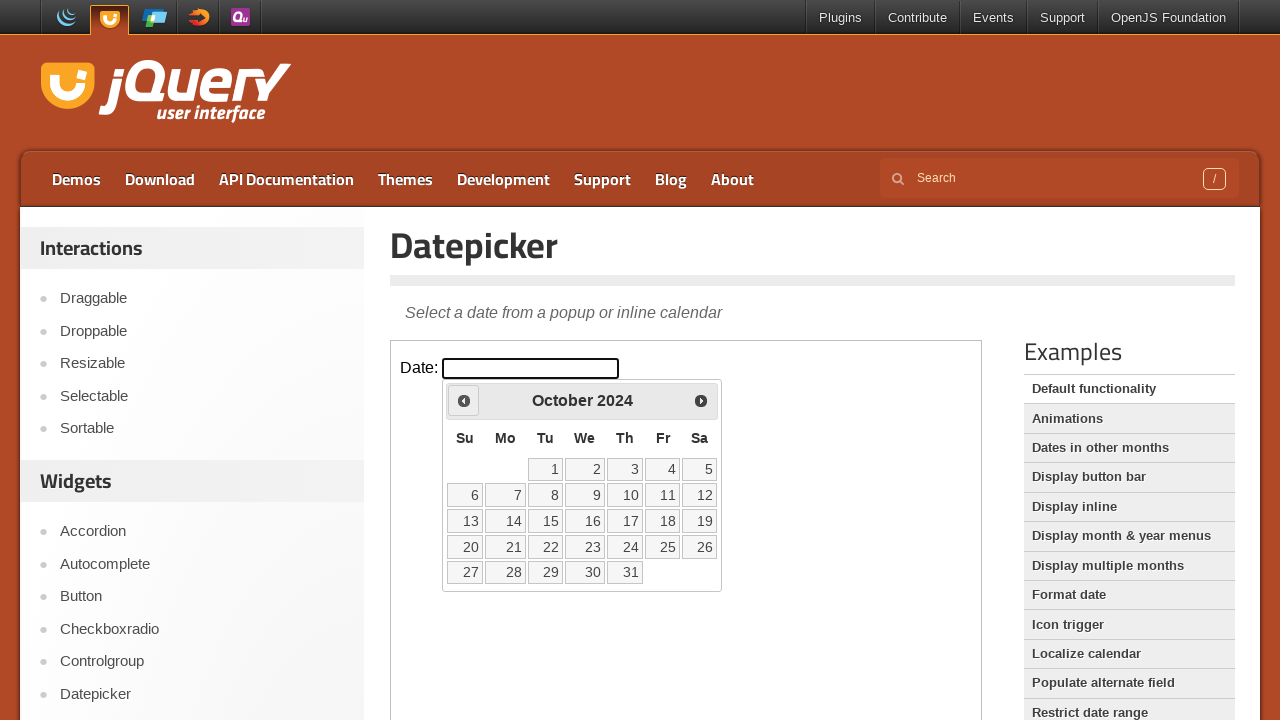

Read current month/year: October 2024
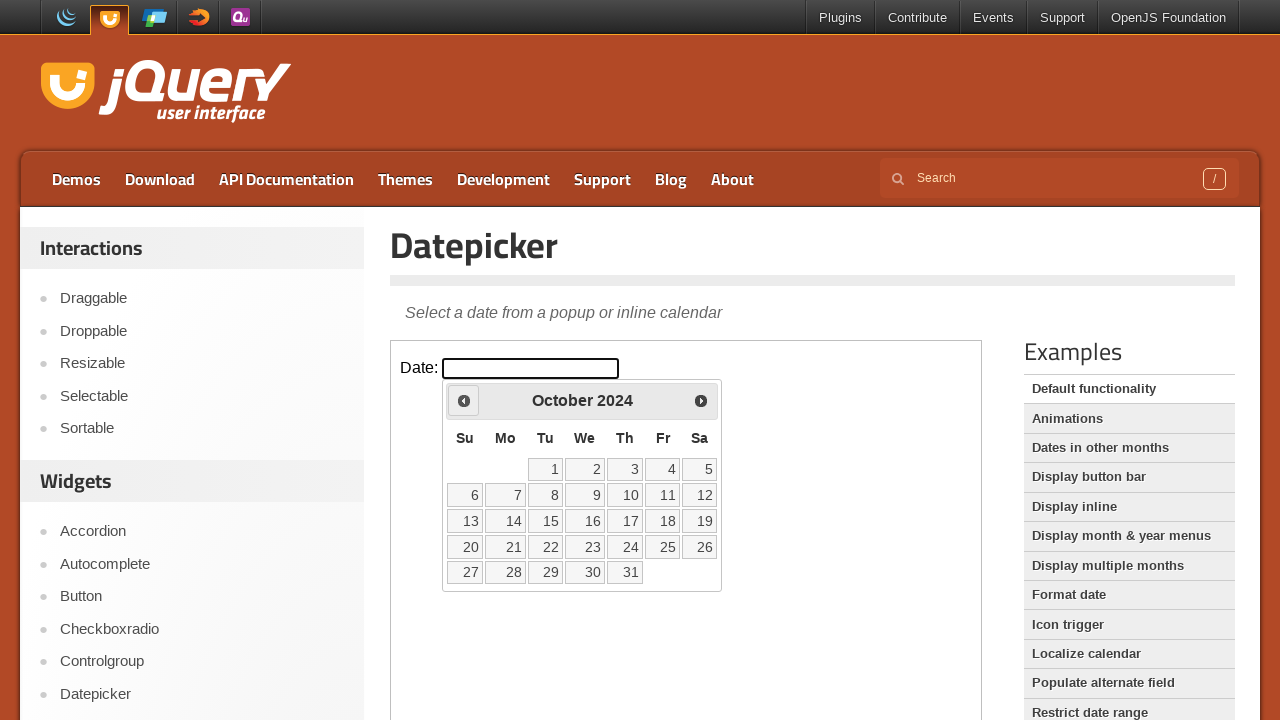

Clicked previous arrow to navigate to earlier month at (464, 400) on iframe.demo-frame >> internal:control=enter-frame >> #ui-datepicker-div > div > 
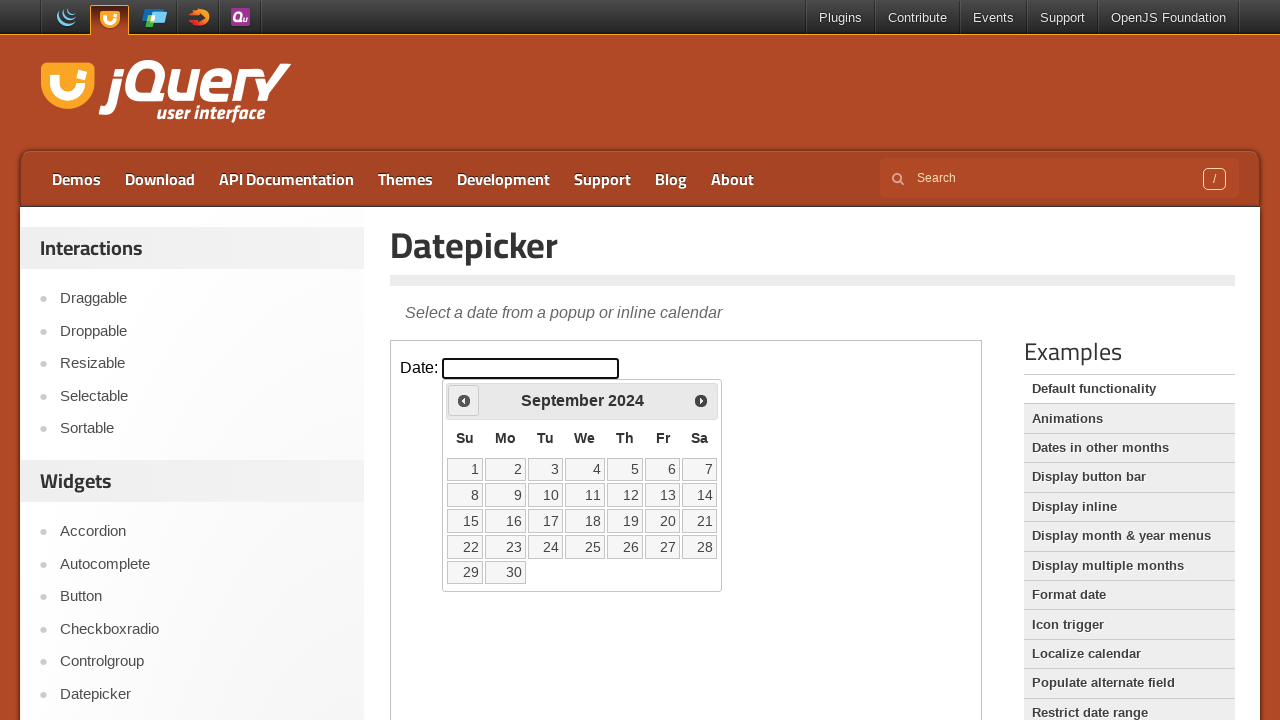

Waited 200ms for calendar to update
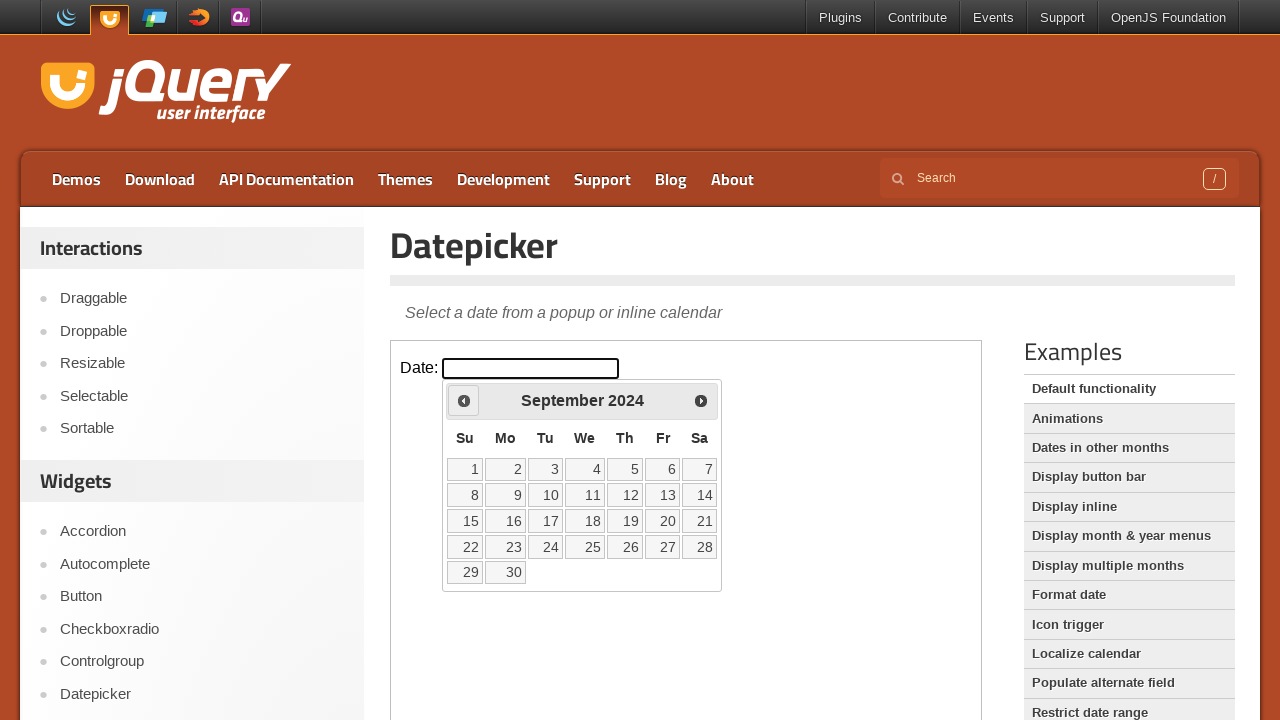

Read current month/year: September 2024
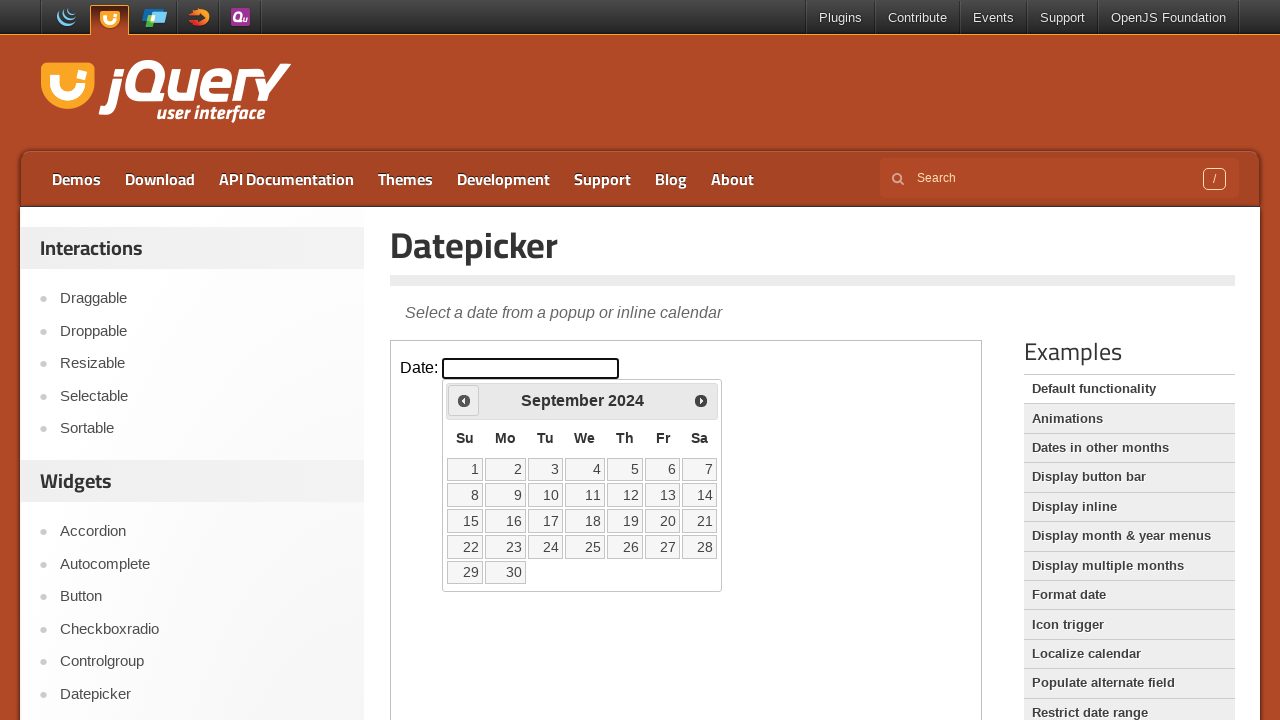

Clicked previous arrow to navigate to earlier month at (464, 400) on iframe.demo-frame >> internal:control=enter-frame >> #ui-datepicker-div > div > 
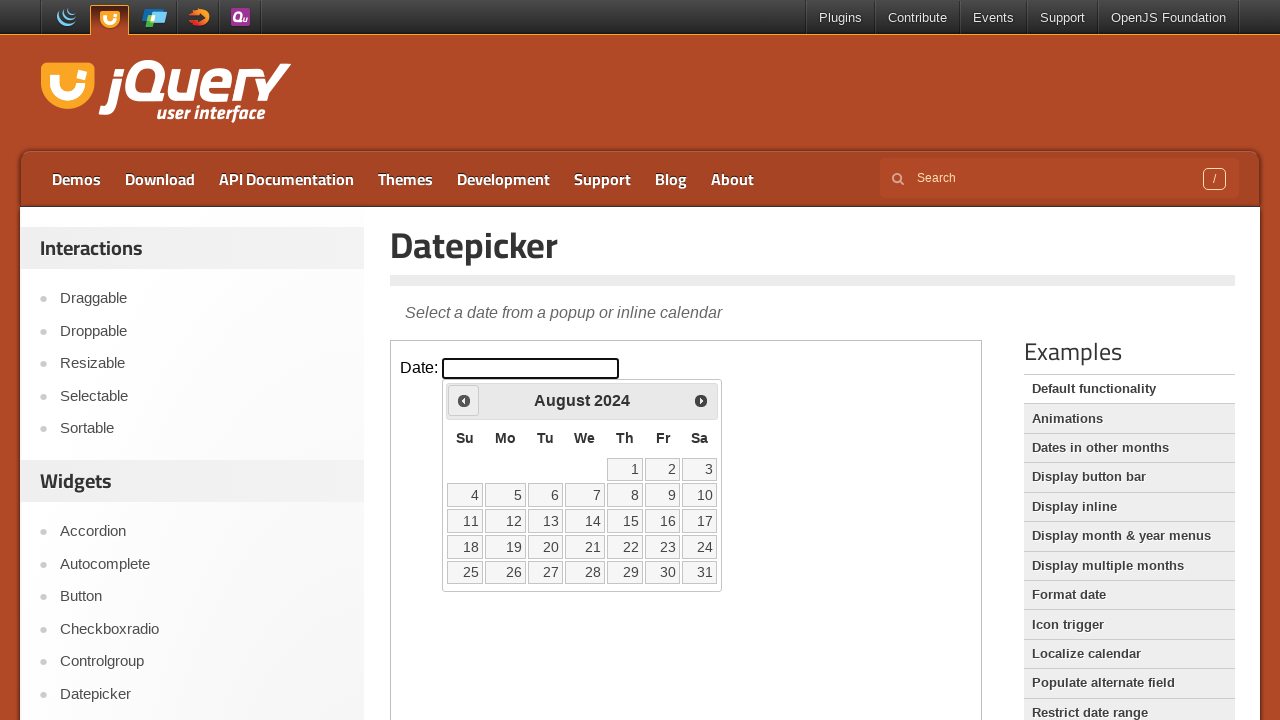

Waited 200ms for calendar to update
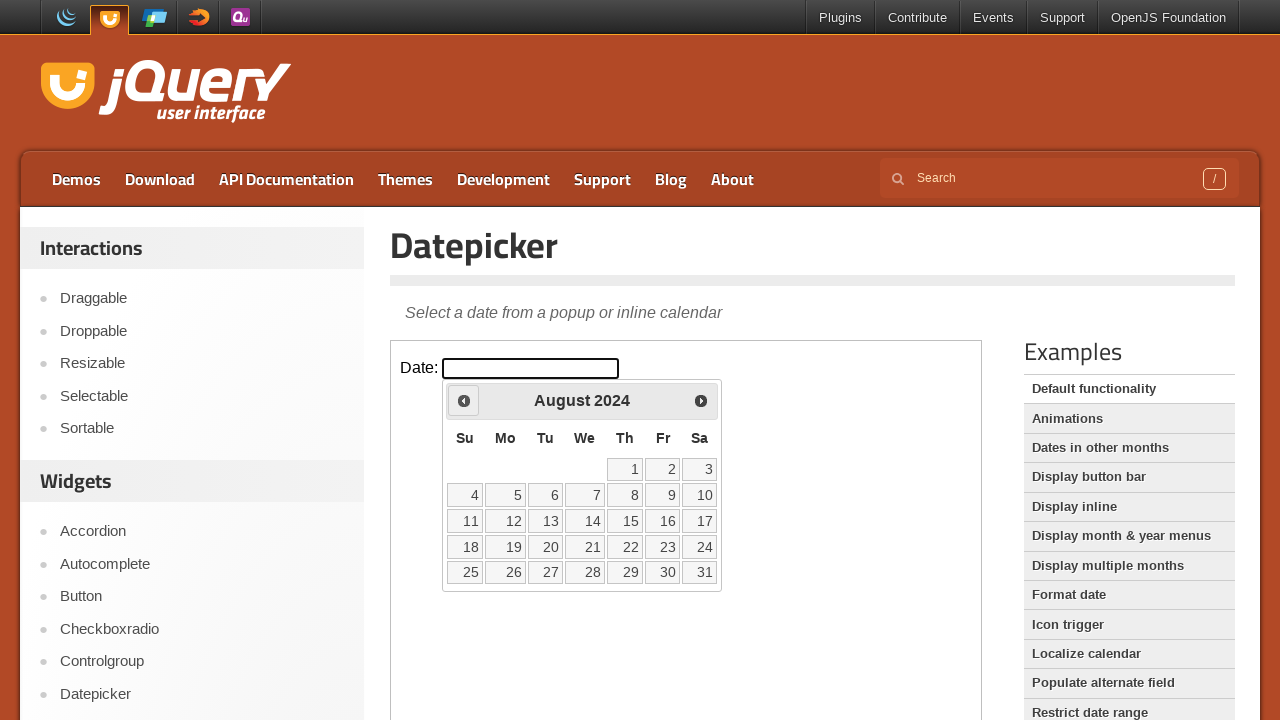

Read current month/year: August 2024
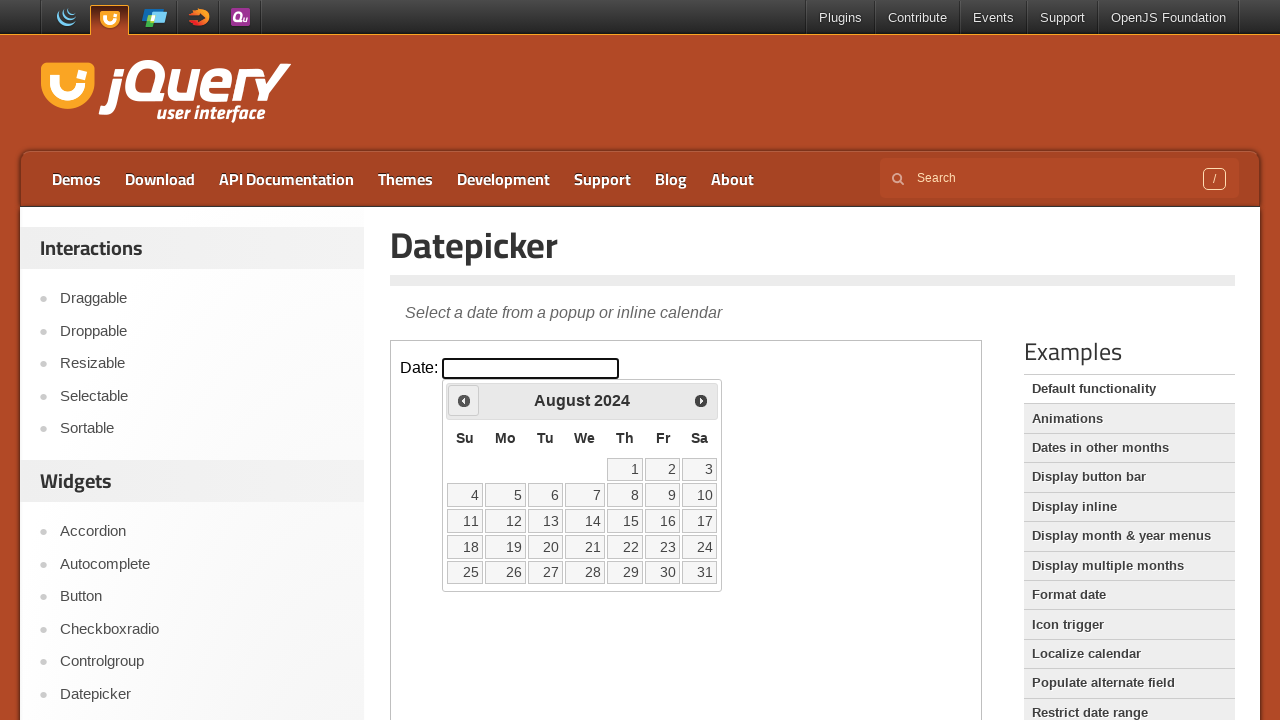

Clicked previous arrow to navigate to earlier month at (464, 400) on iframe.demo-frame >> internal:control=enter-frame >> #ui-datepicker-div > div > 
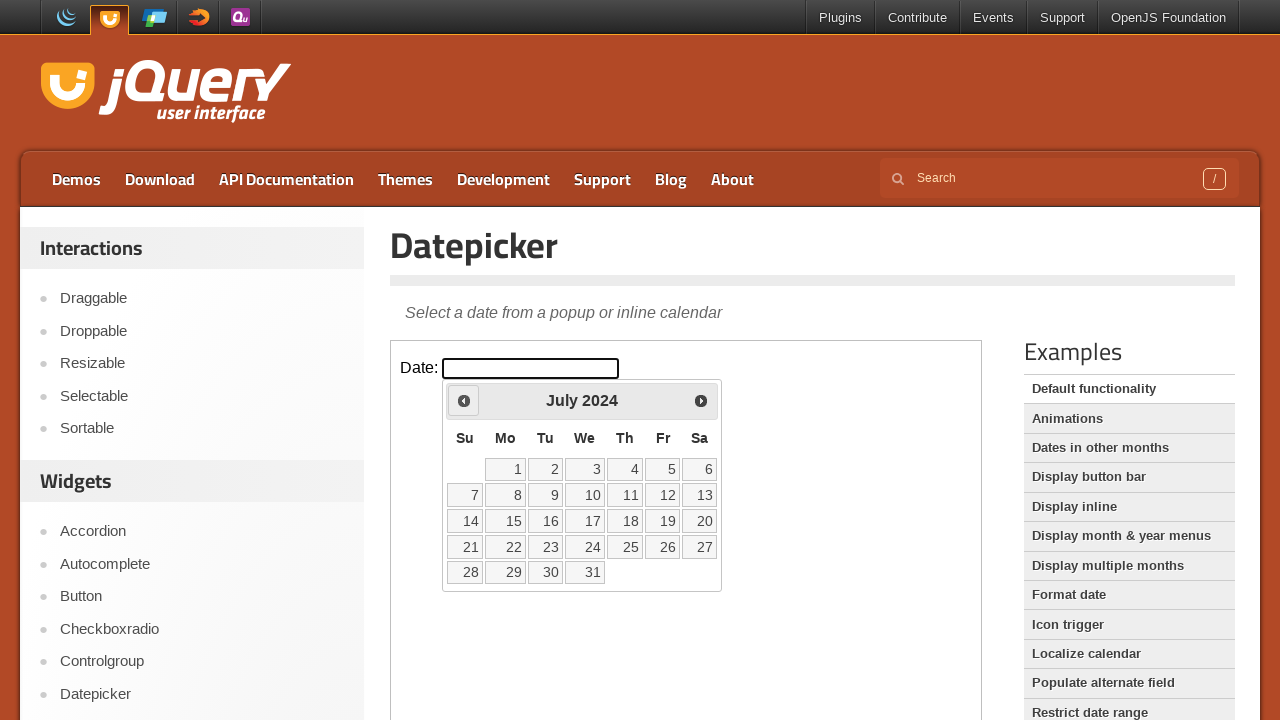

Waited 200ms for calendar to update
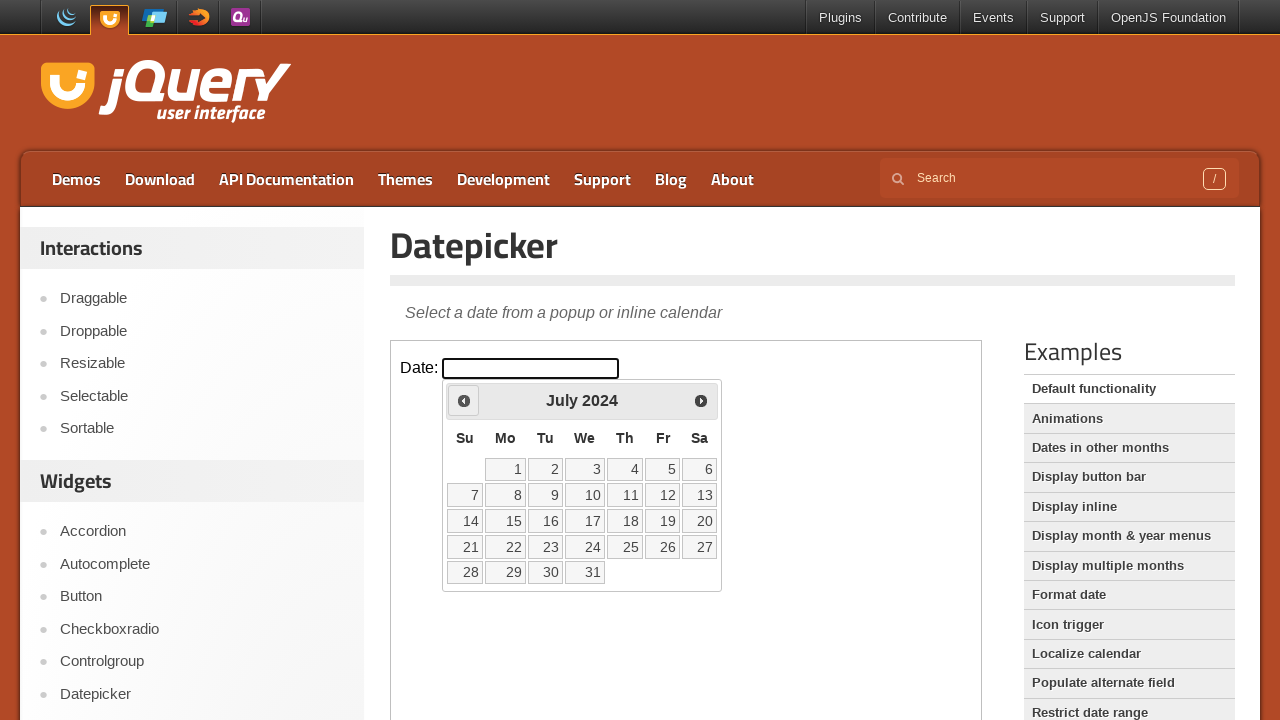

Read current month/year: July 2024
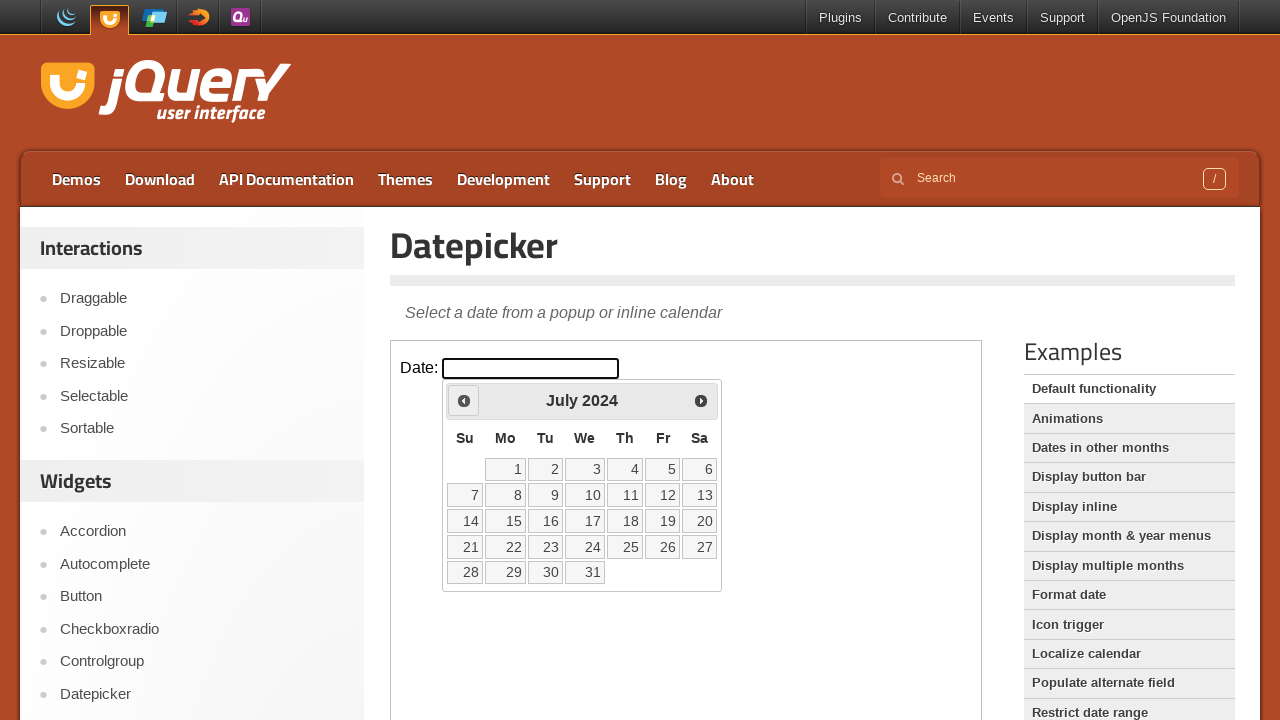

Clicked previous arrow to navigate to earlier month at (464, 400) on iframe.demo-frame >> internal:control=enter-frame >> #ui-datepicker-div > div > 
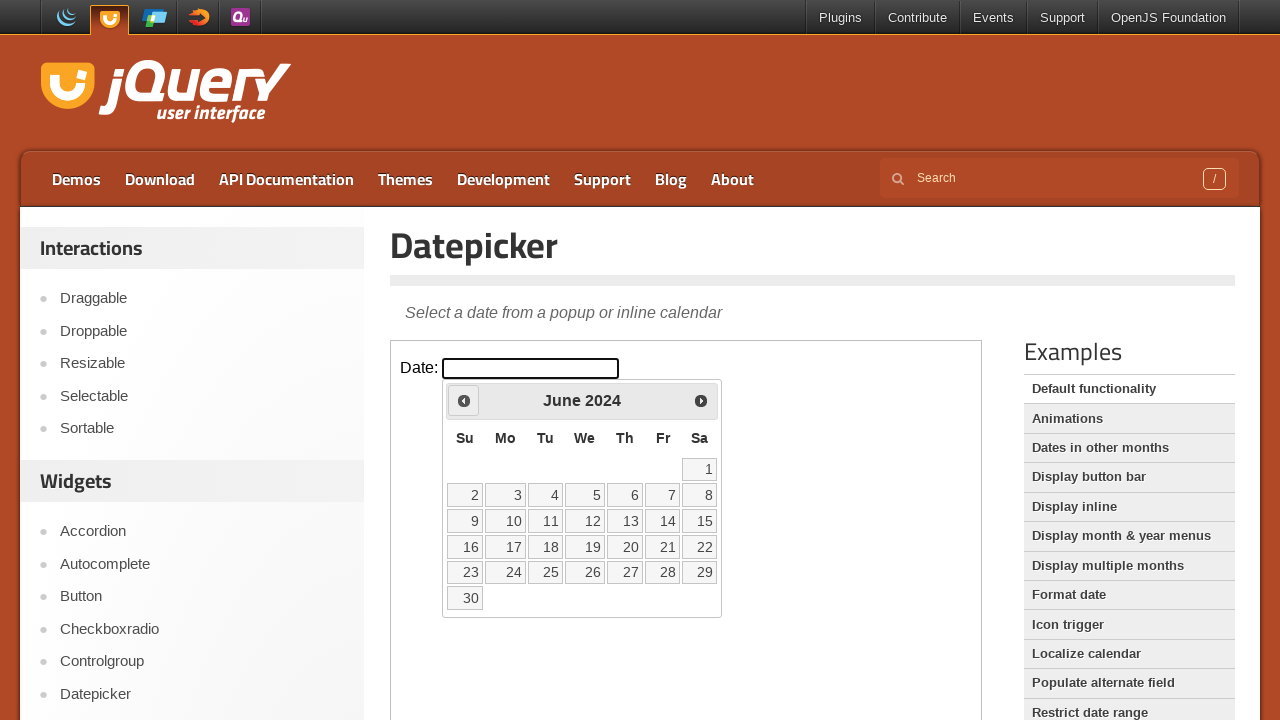

Waited 200ms for calendar to update
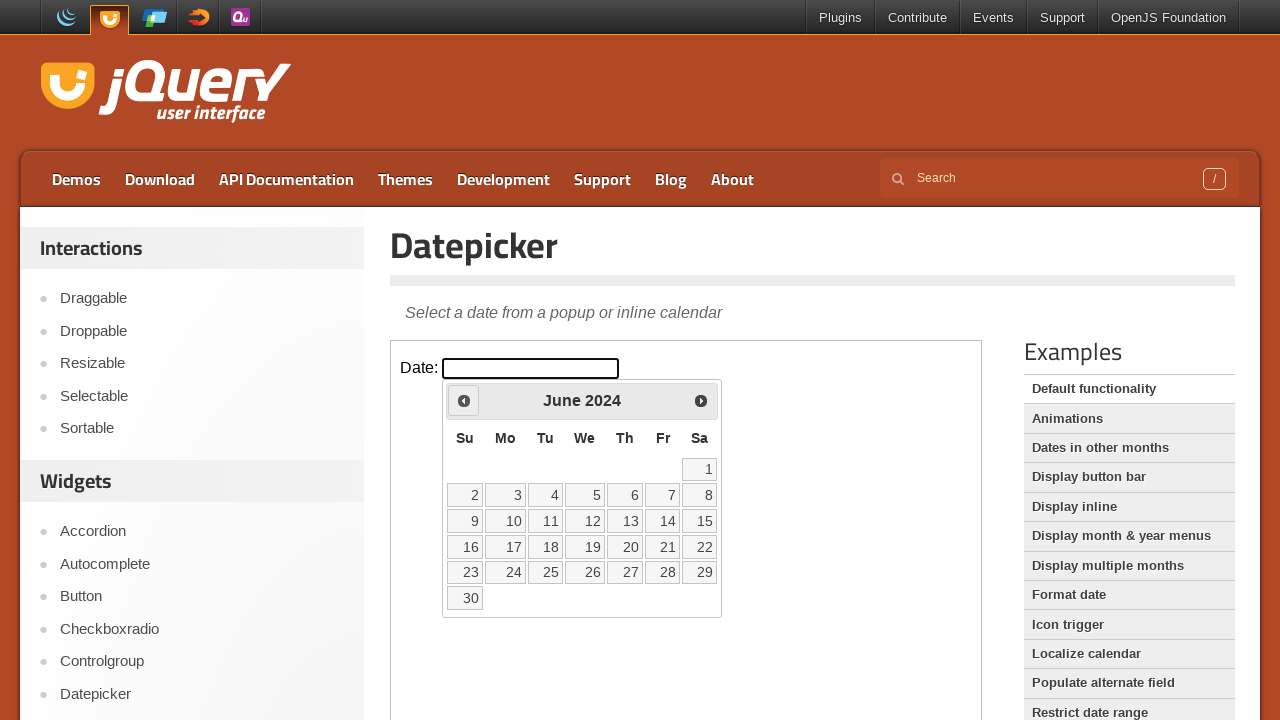

Read current month/year: June 2024
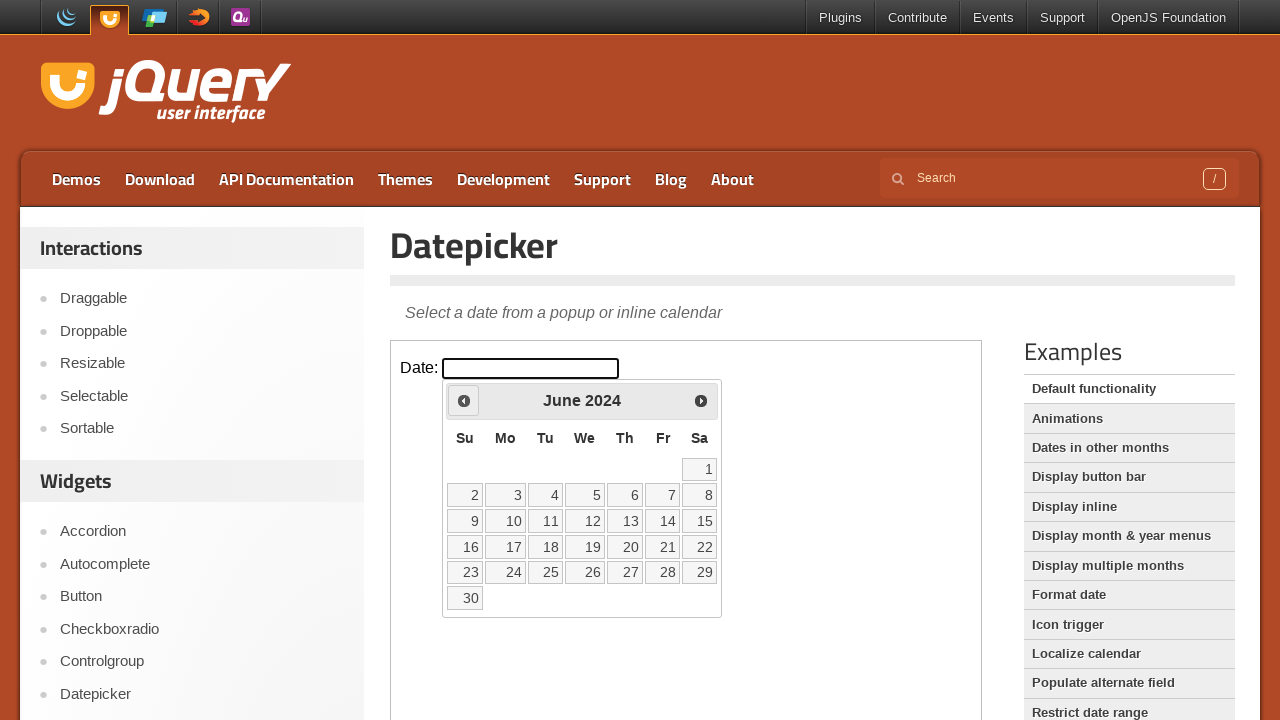

Clicked previous arrow to navigate to earlier month at (464, 400) on iframe.demo-frame >> internal:control=enter-frame >> #ui-datepicker-div > div > 
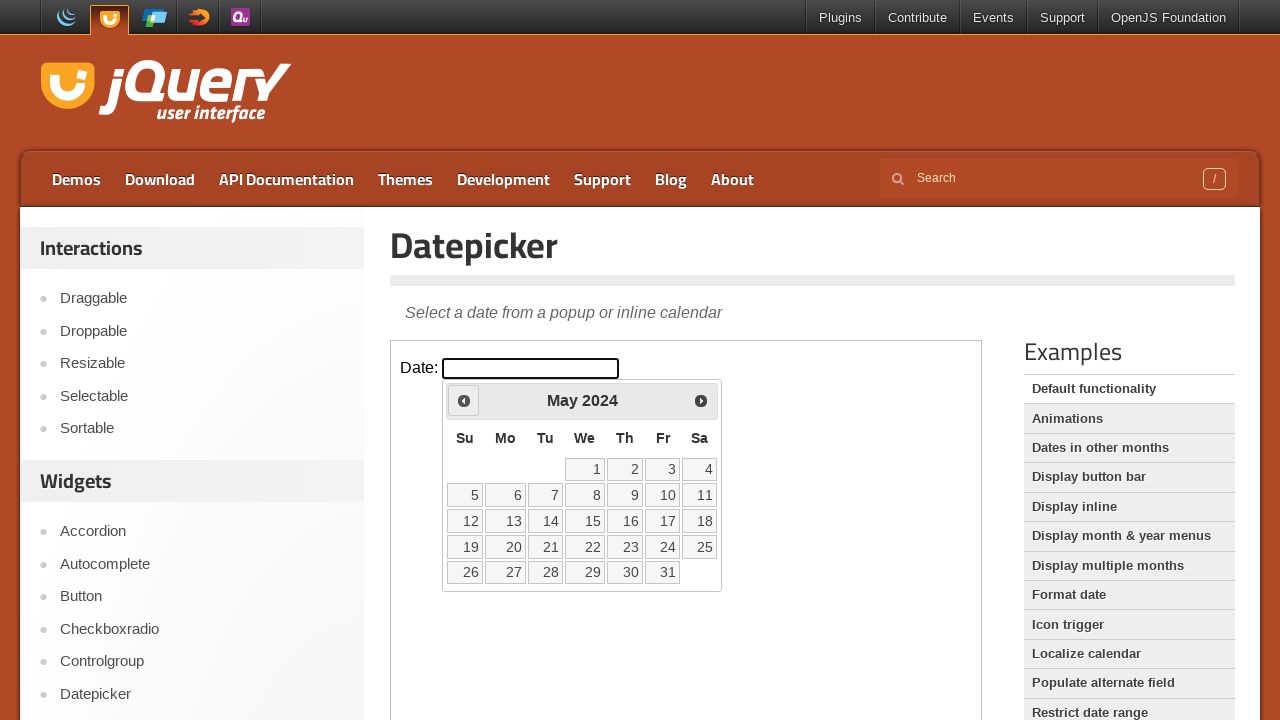

Waited 200ms for calendar to update
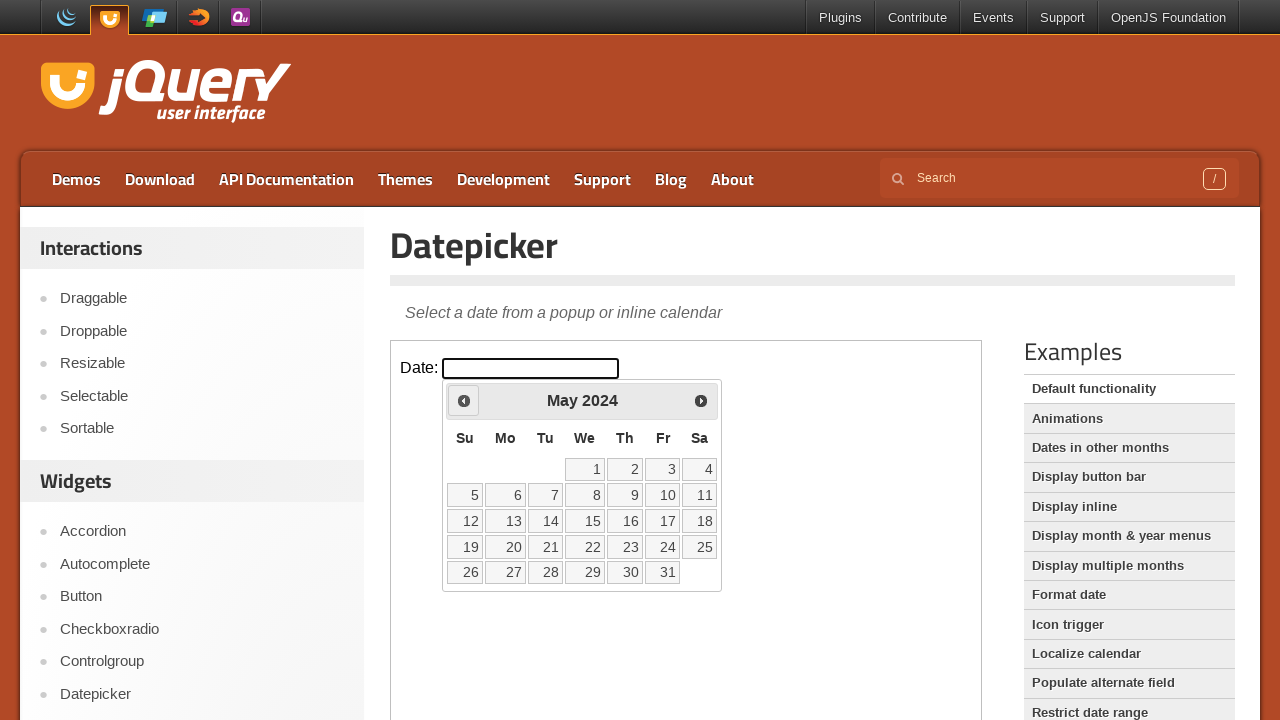

Read current month/year: May 2024
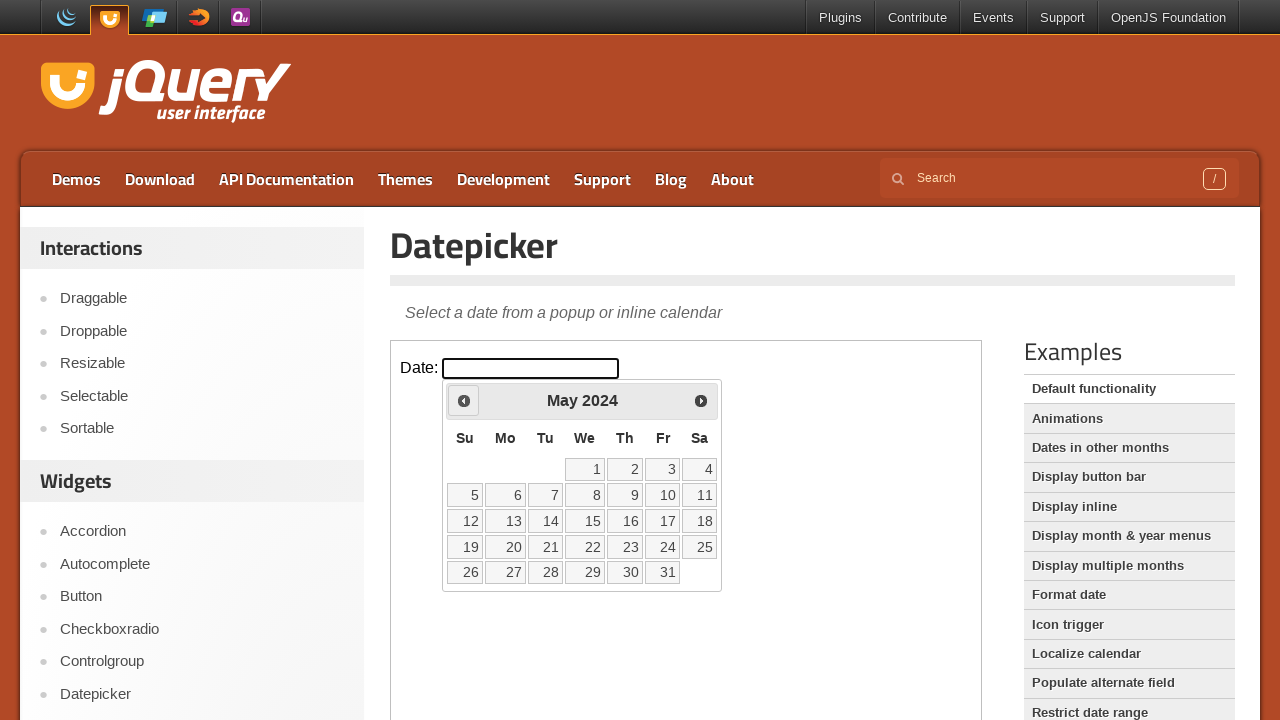

Clicked previous arrow to navigate to earlier month at (464, 400) on iframe.demo-frame >> internal:control=enter-frame >> #ui-datepicker-div > div > 
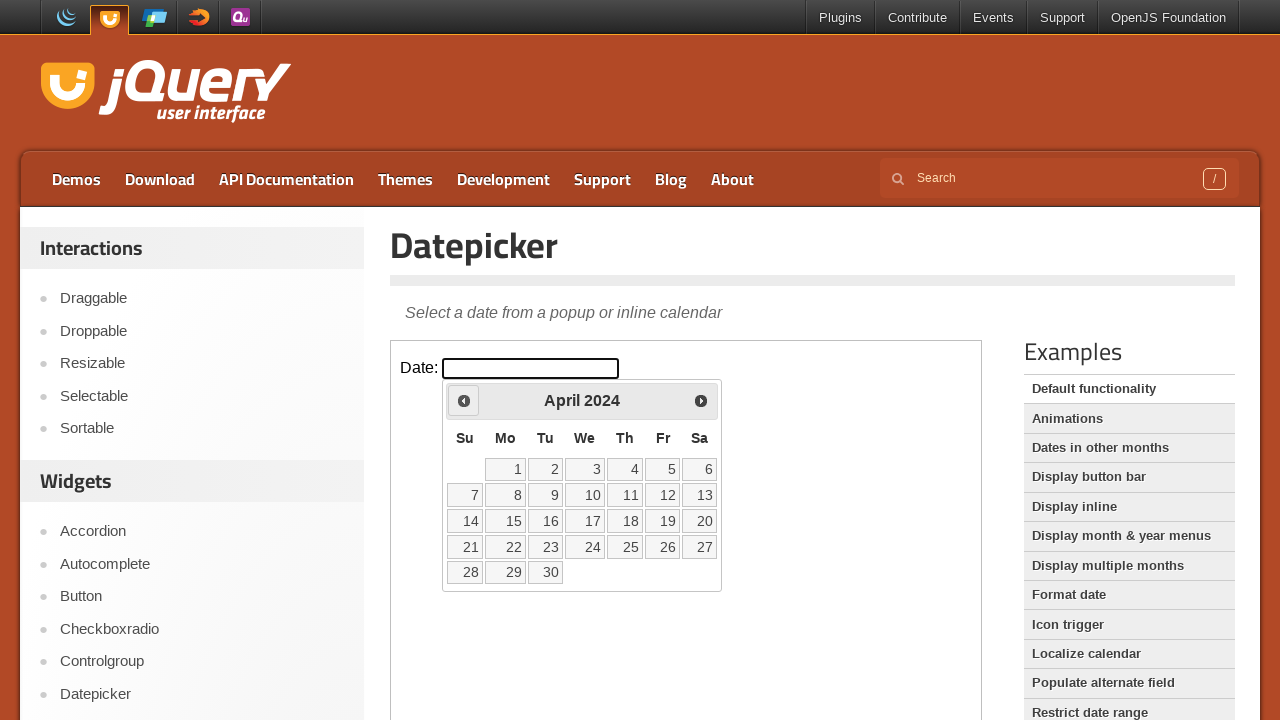

Waited 200ms for calendar to update
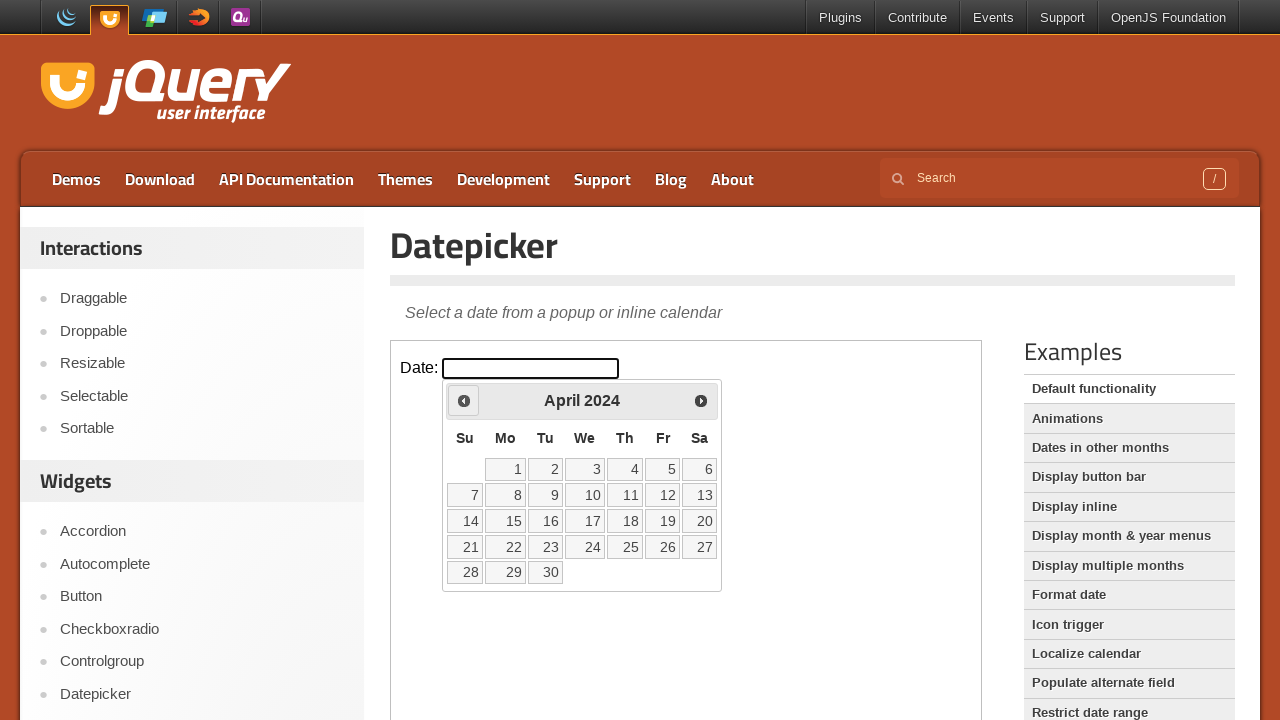

Read current month/year: April 2024
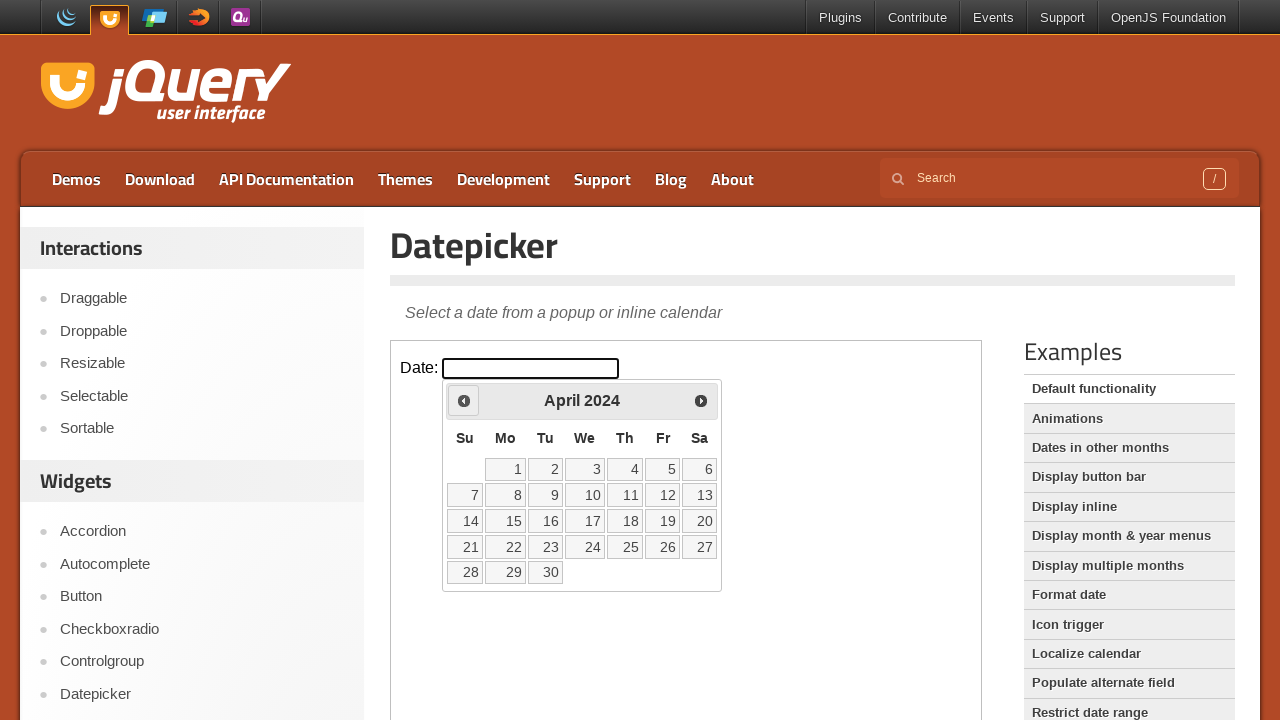

Clicked previous arrow to navigate to earlier month at (464, 400) on iframe.demo-frame >> internal:control=enter-frame >> #ui-datepicker-div > div > 
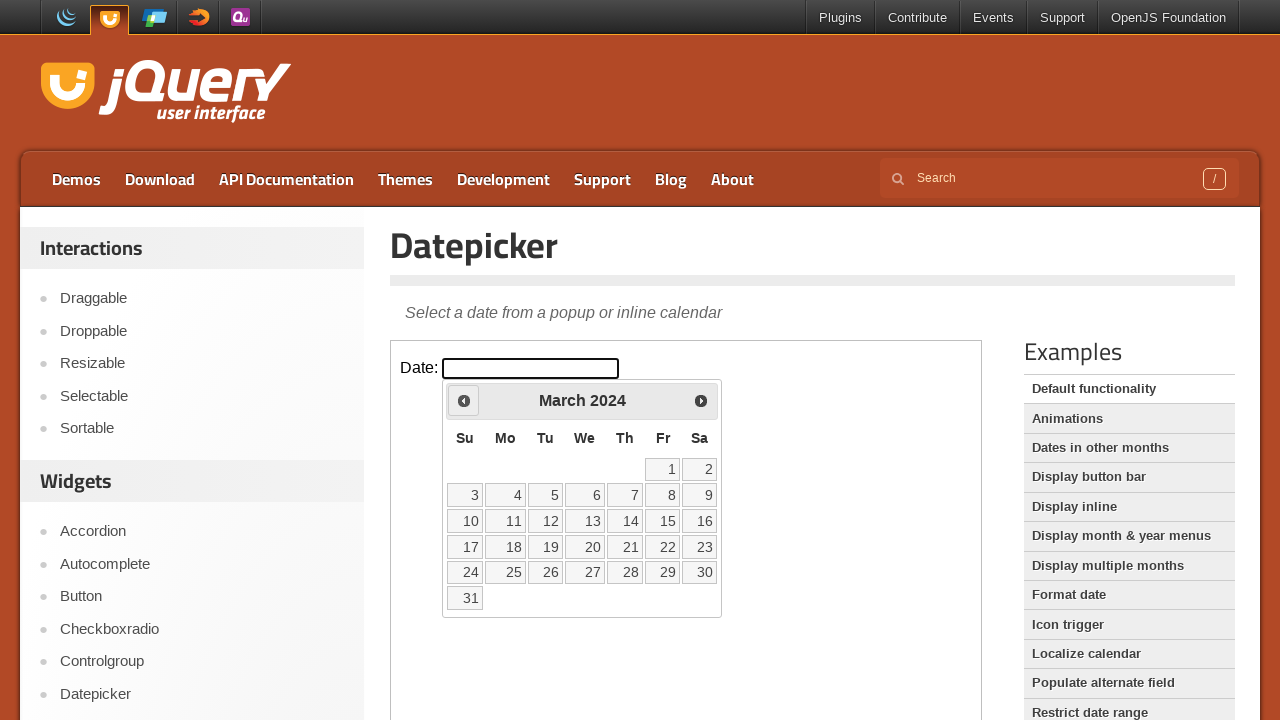

Waited 200ms for calendar to update
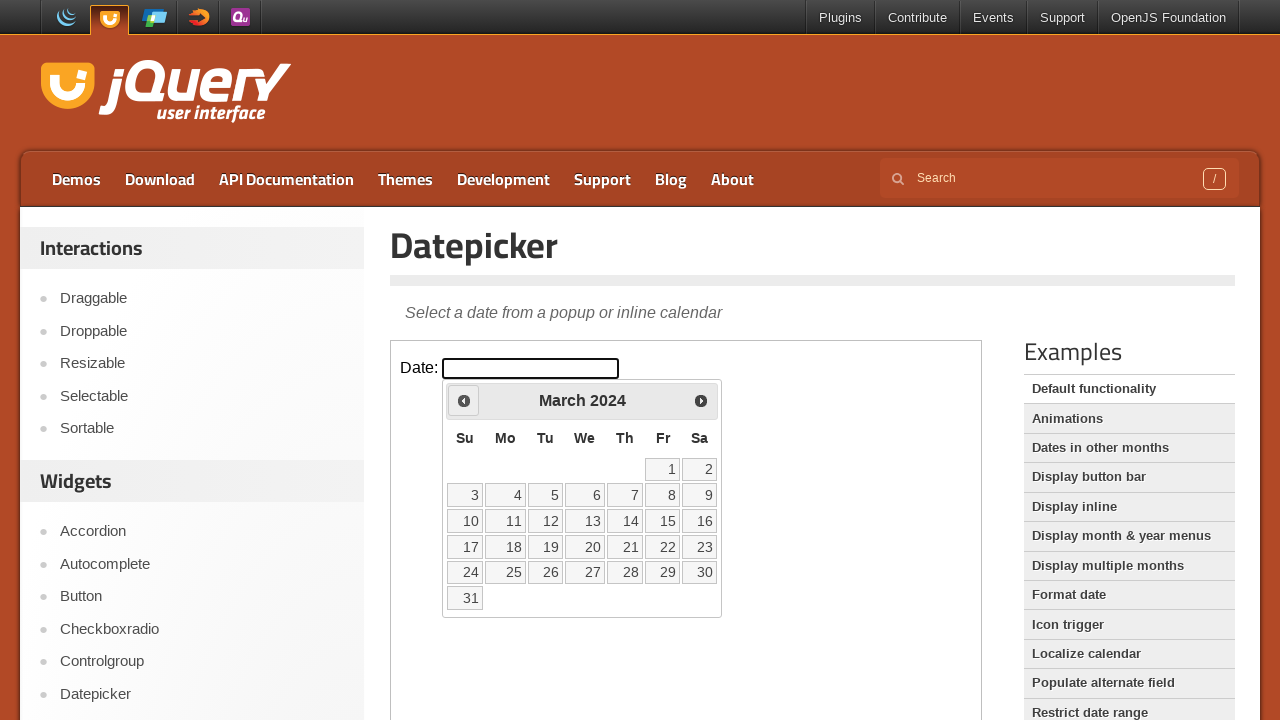

Read current month/year: March 2024
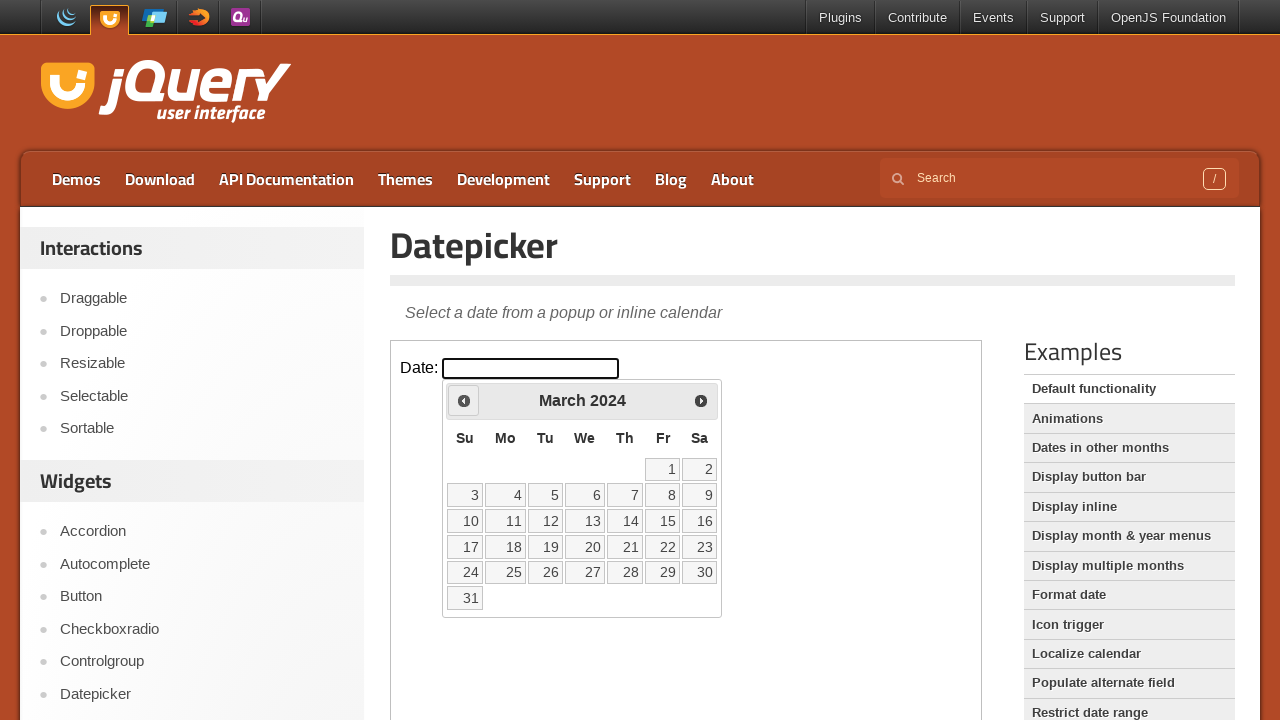

Clicked previous arrow to navigate to earlier month at (464, 400) on iframe.demo-frame >> internal:control=enter-frame >> #ui-datepicker-div > div > 
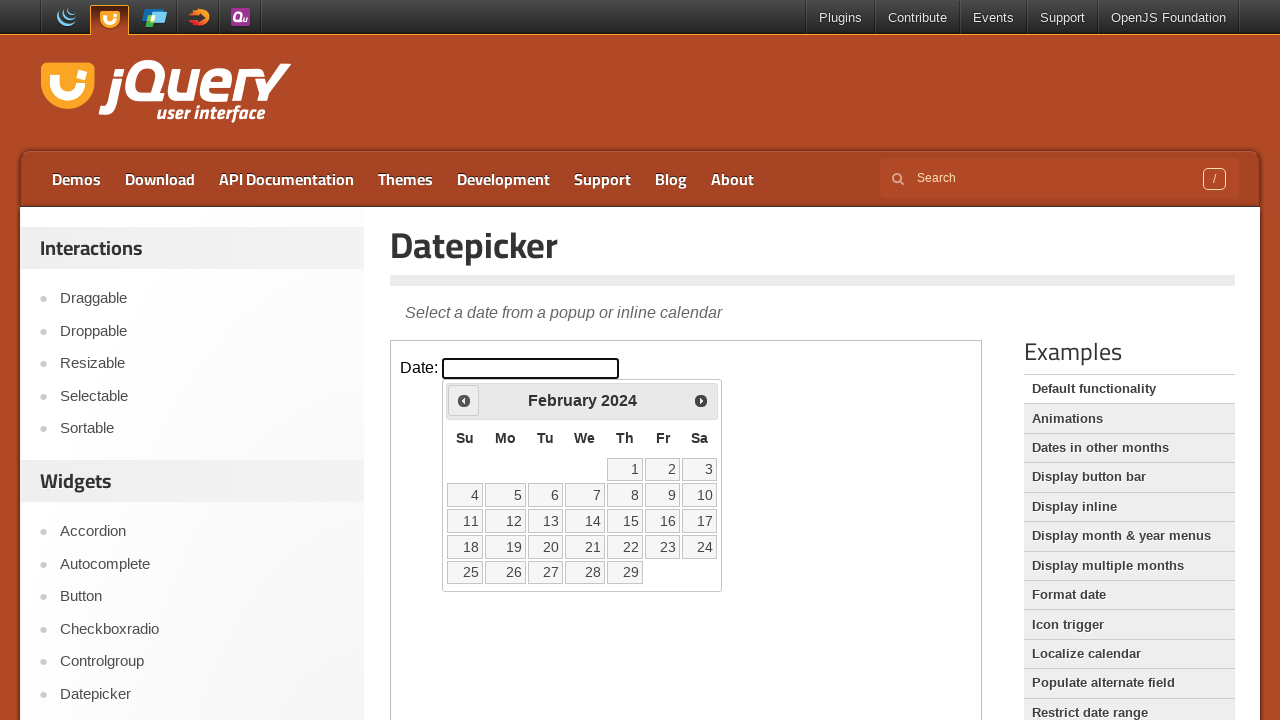

Waited 200ms for calendar to update
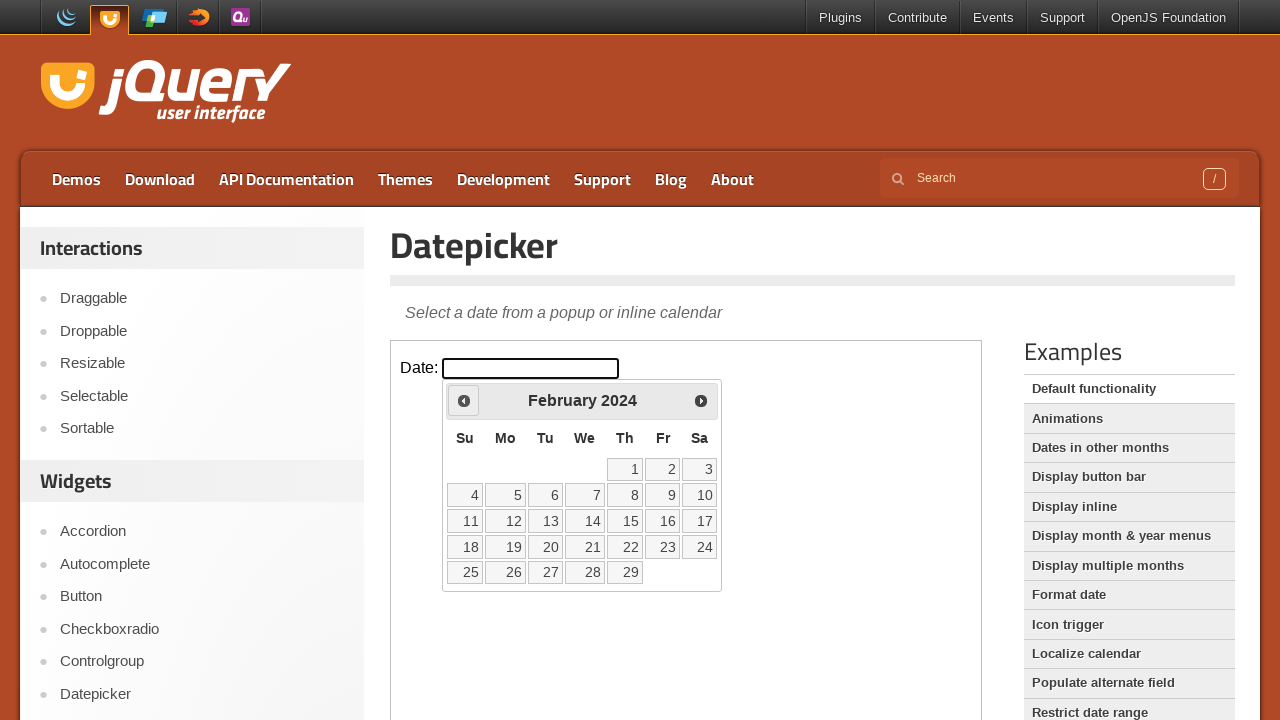

Read current month/year: February 2024
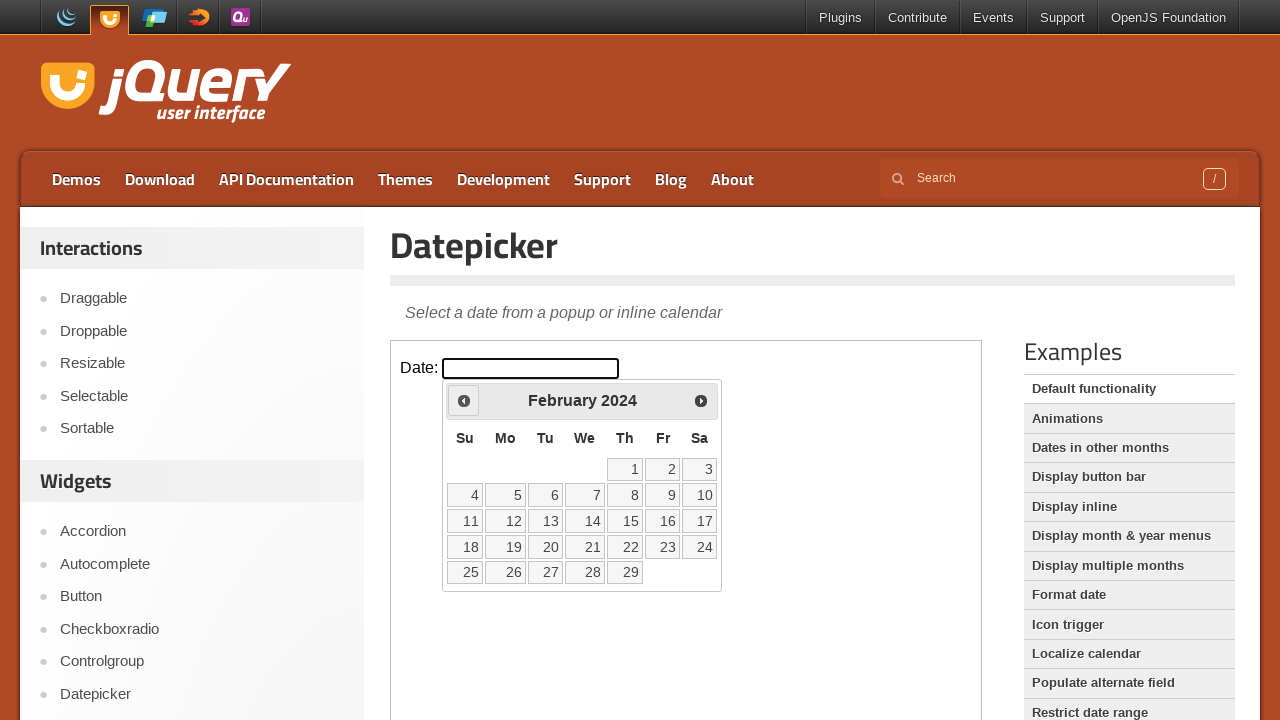

Clicked previous arrow to navigate to earlier month at (464, 400) on iframe.demo-frame >> internal:control=enter-frame >> #ui-datepicker-div > div > 
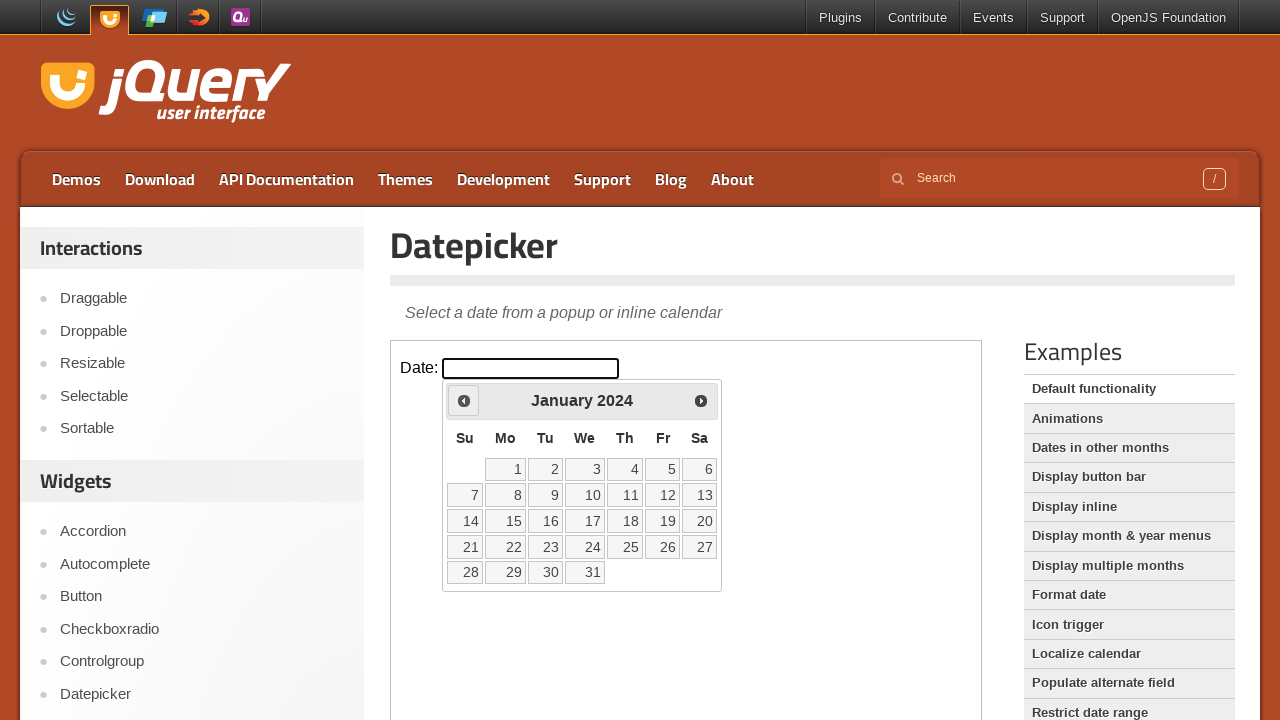

Waited 200ms for calendar to update
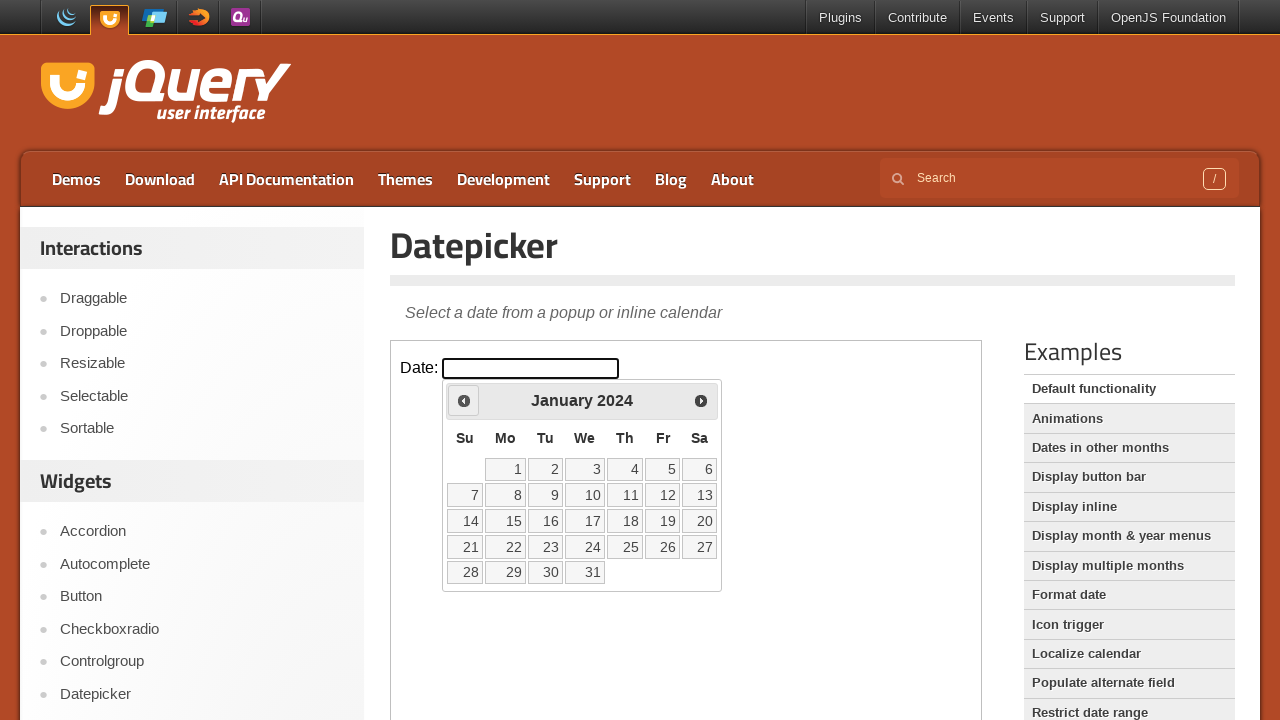

Read current month/year: January 2024
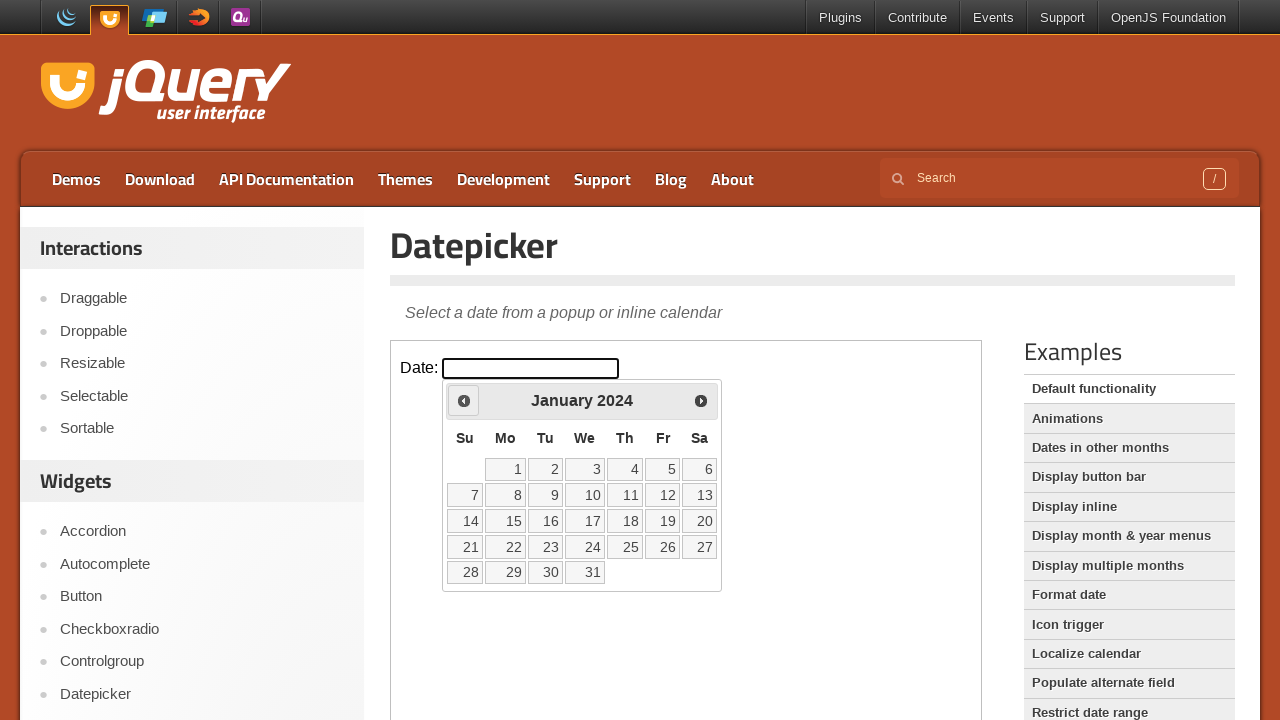

Clicked previous arrow to navigate to earlier month at (464, 400) on iframe.demo-frame >> internal:control=enter-frame >> #ui-datepicker-div > div > 
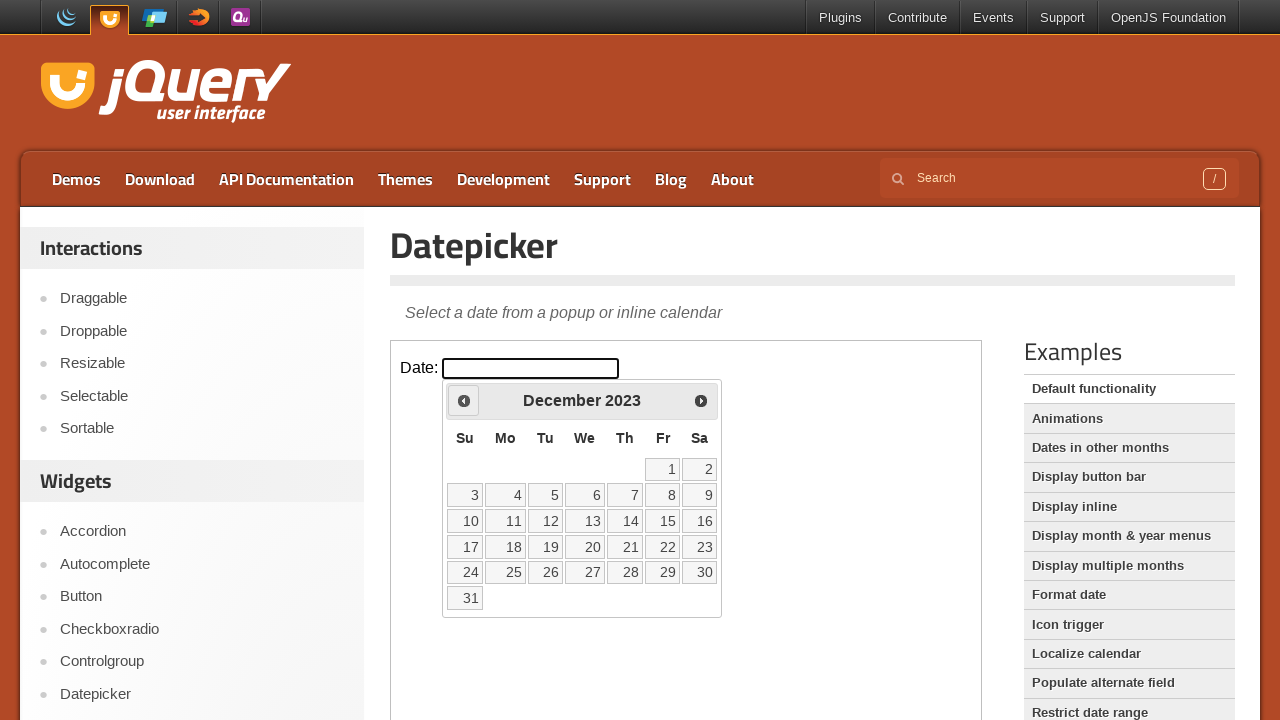

Waited 200ms for calendar to update
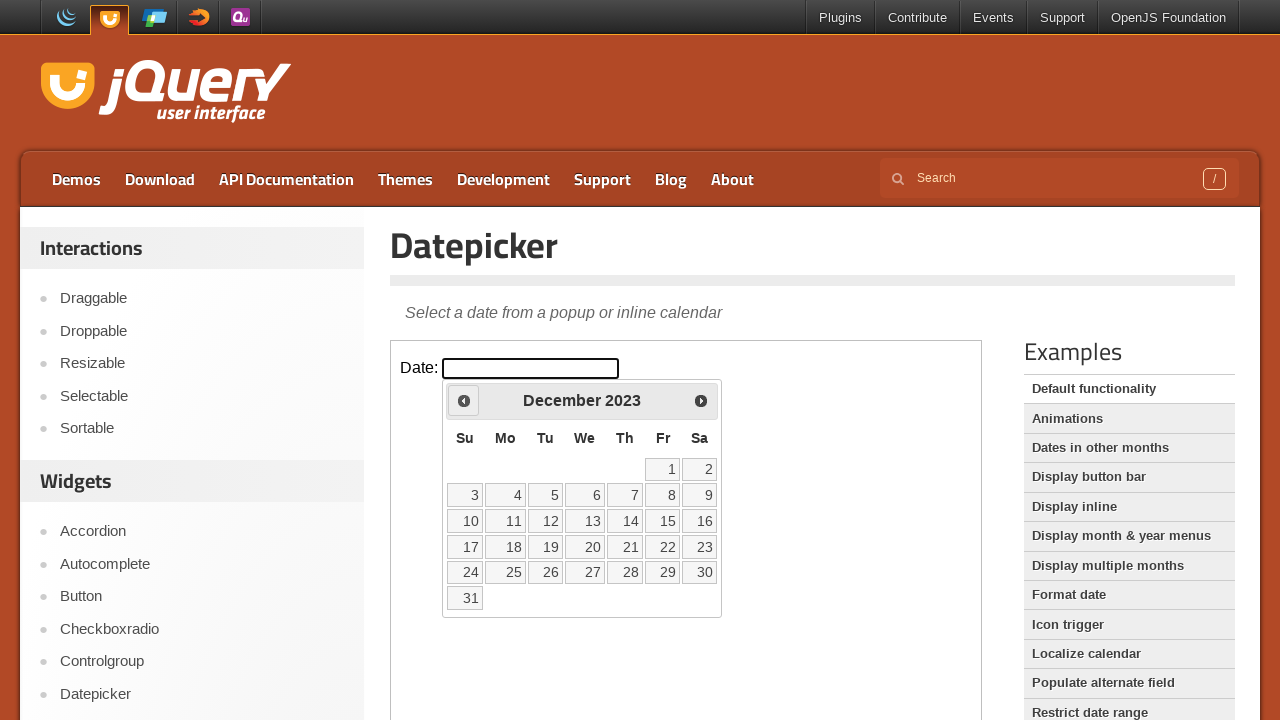

Read current month/year: December 2023
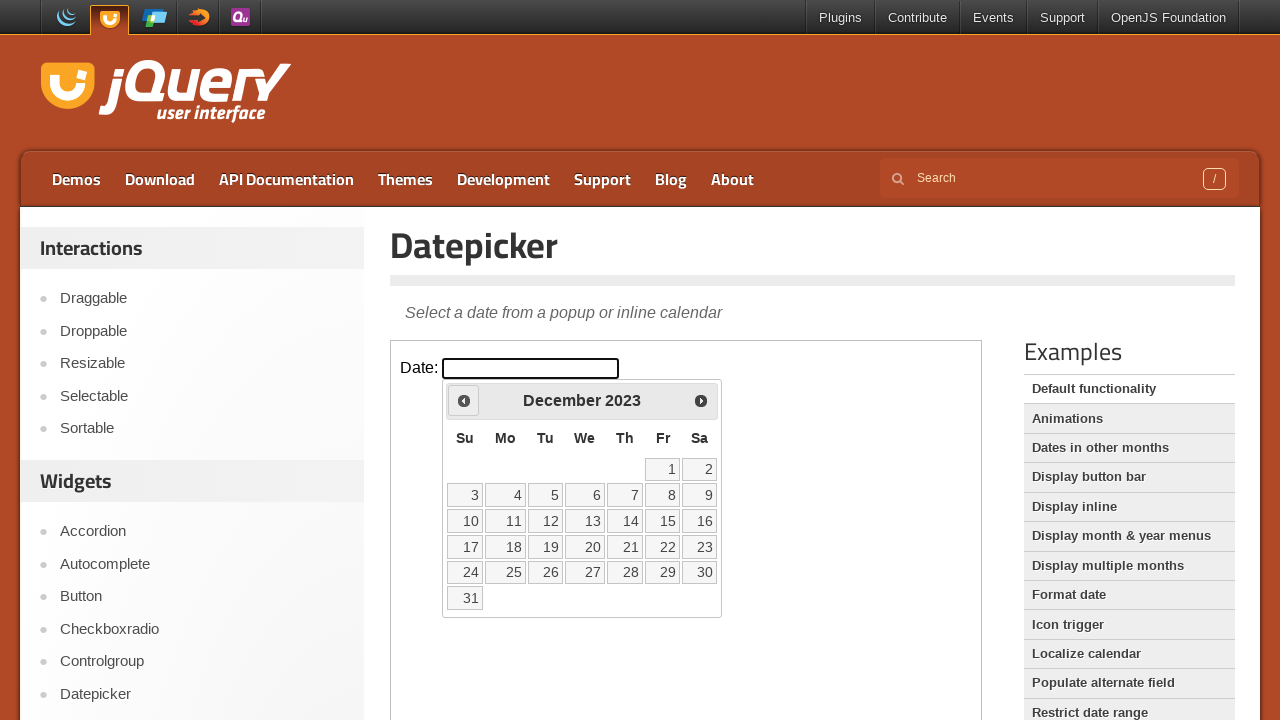

Clicked previous arrow to navigate to earlier month at (464, 400) on iframe.demo-frame >> internal:control=enter-frame >> #ui-datepicker-div > div > 
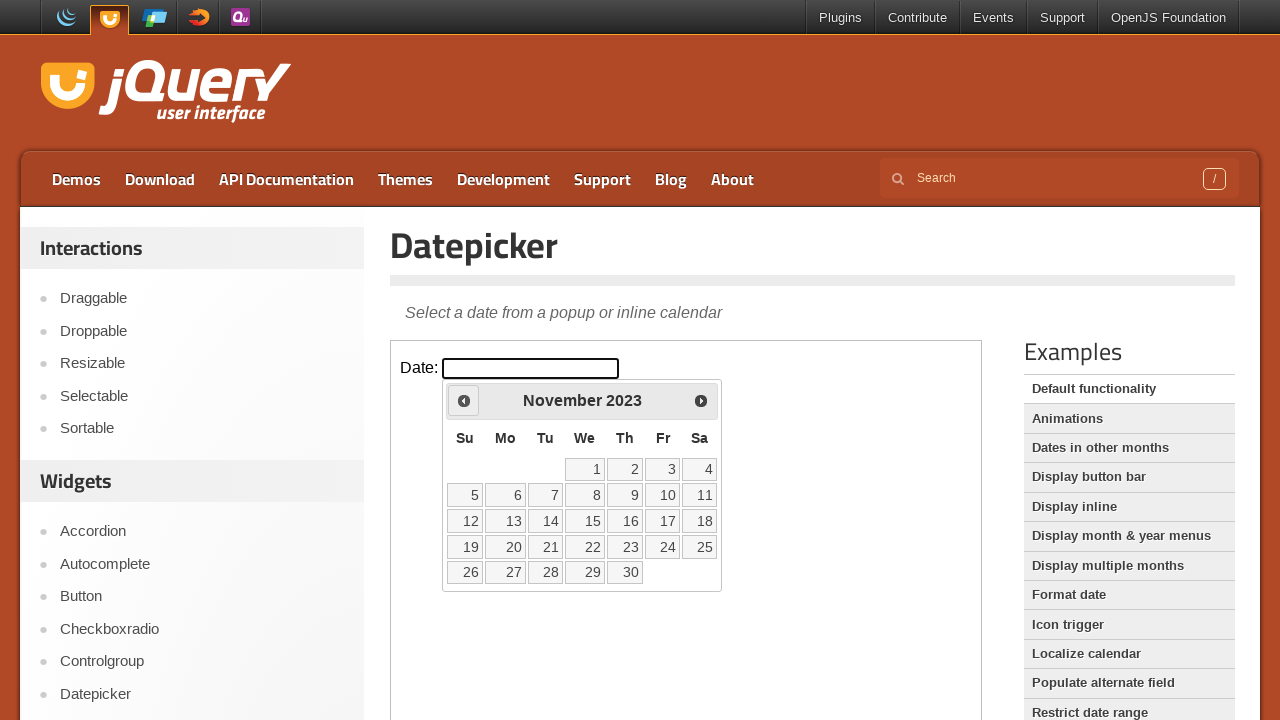

Waited 200ms for calendar to update
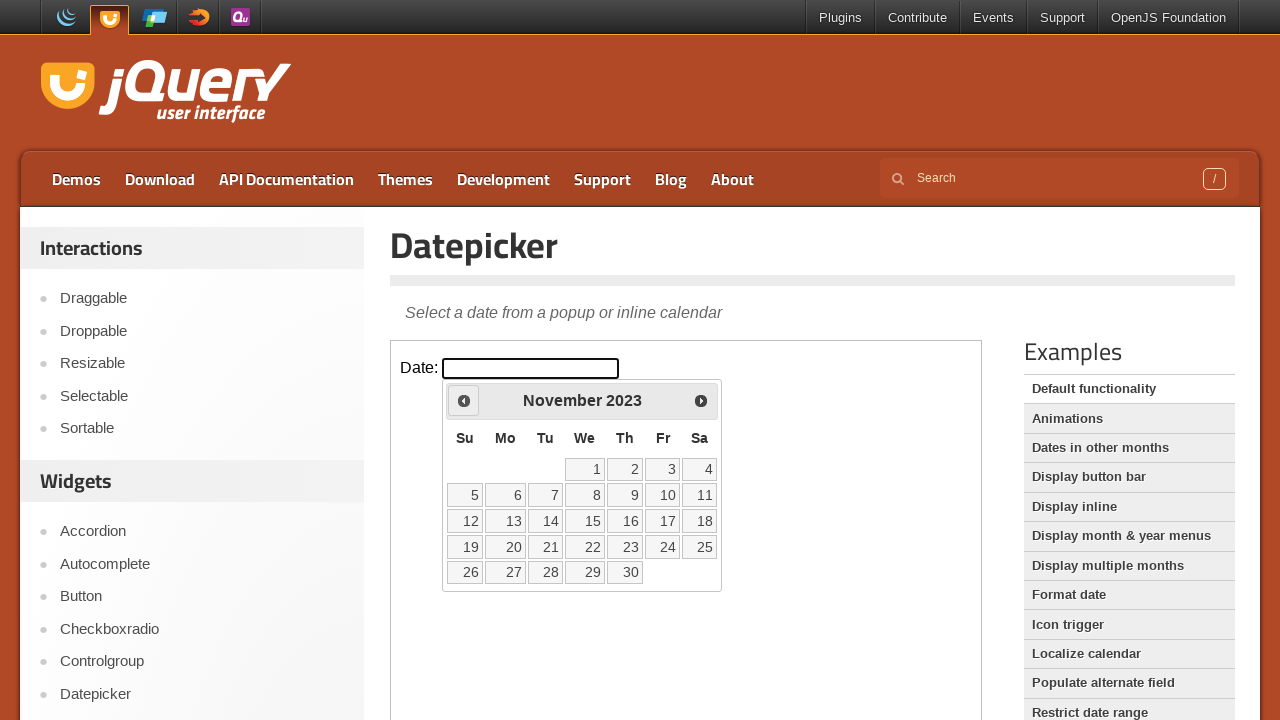

Read current month/year: November 2023
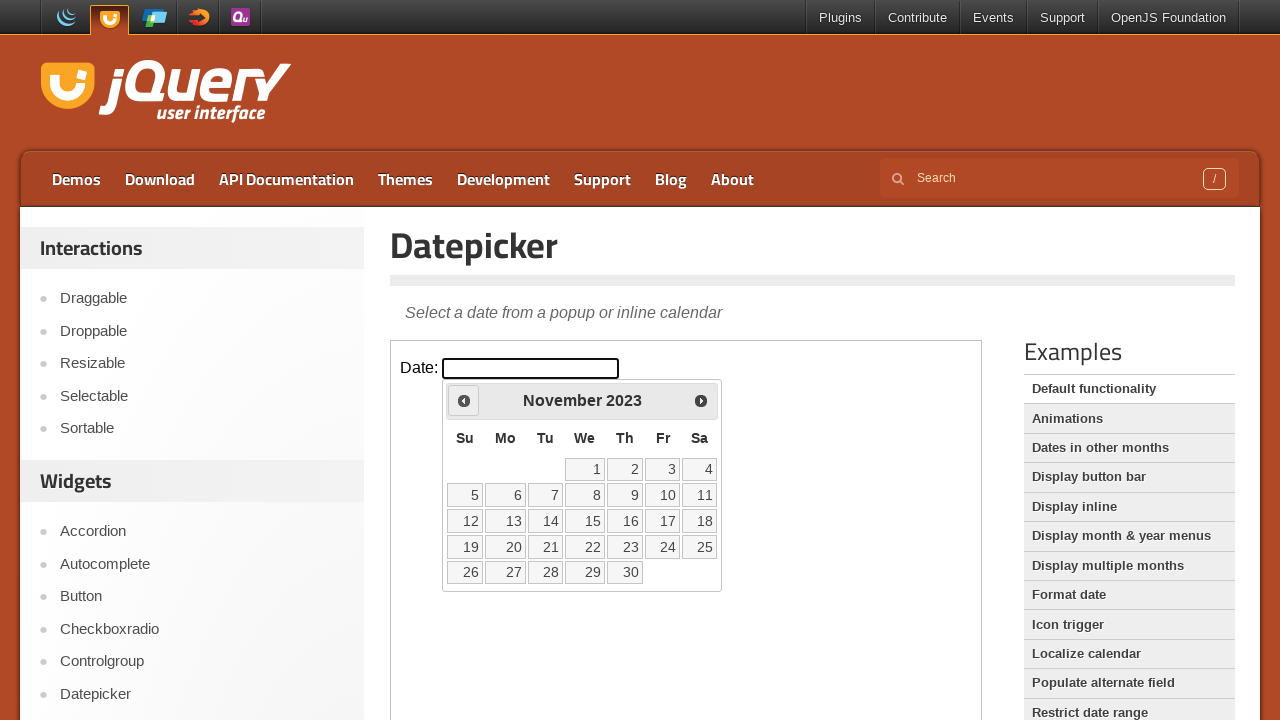

Clicked previous arrow to navigate to earlier month at (464, 400) on iframe.demo-frame >> internal:control=enter-frame >> #ui-datepicker-div > div > 
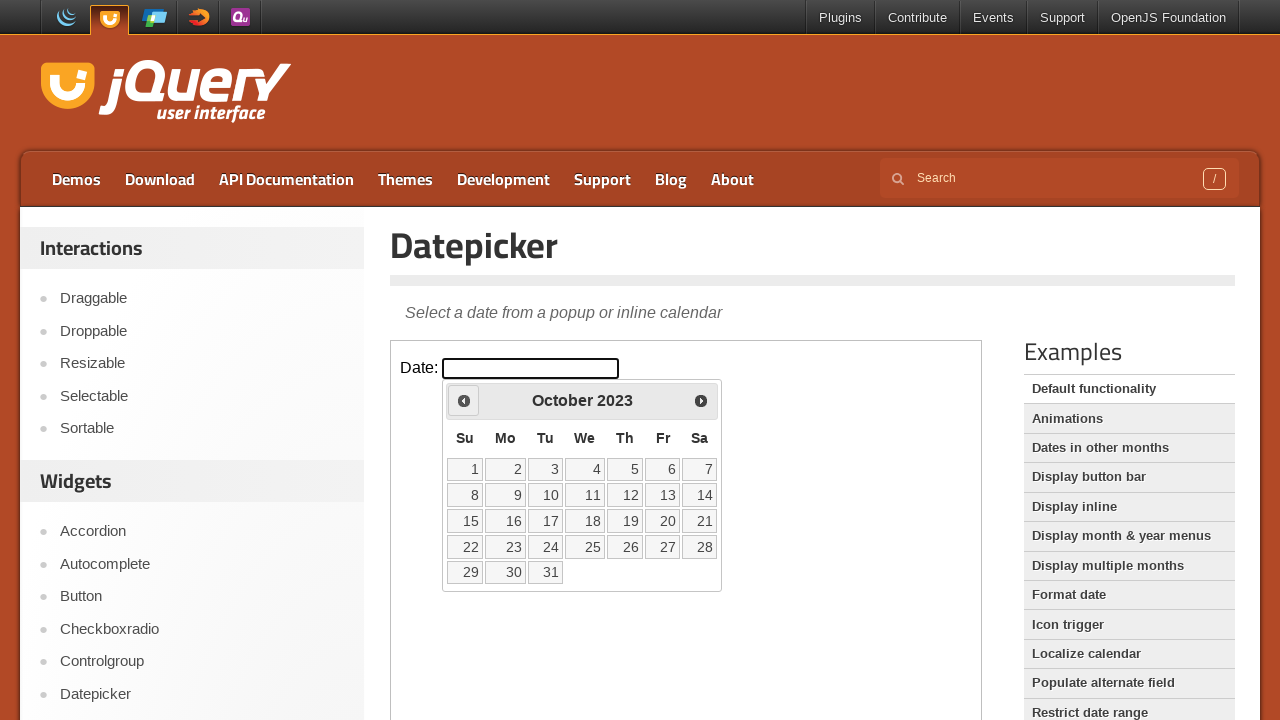

Waited 200ms for calendar to update
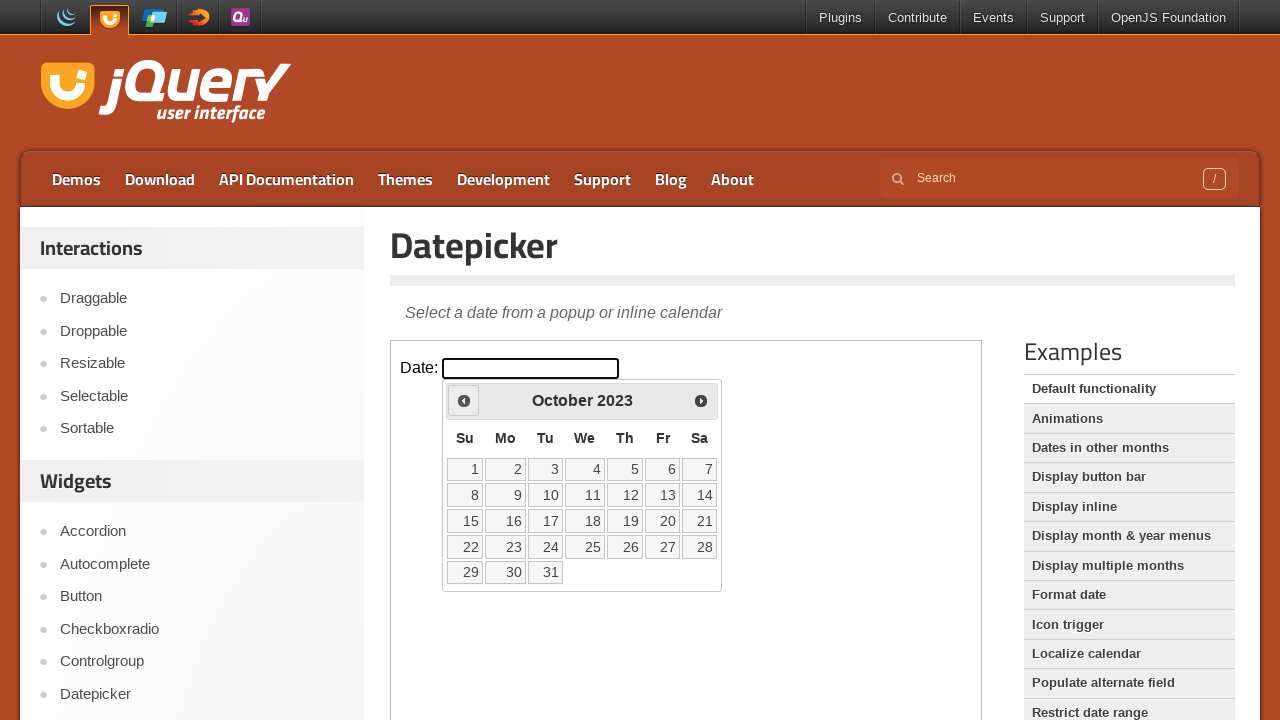

Read current month/year: October 2023
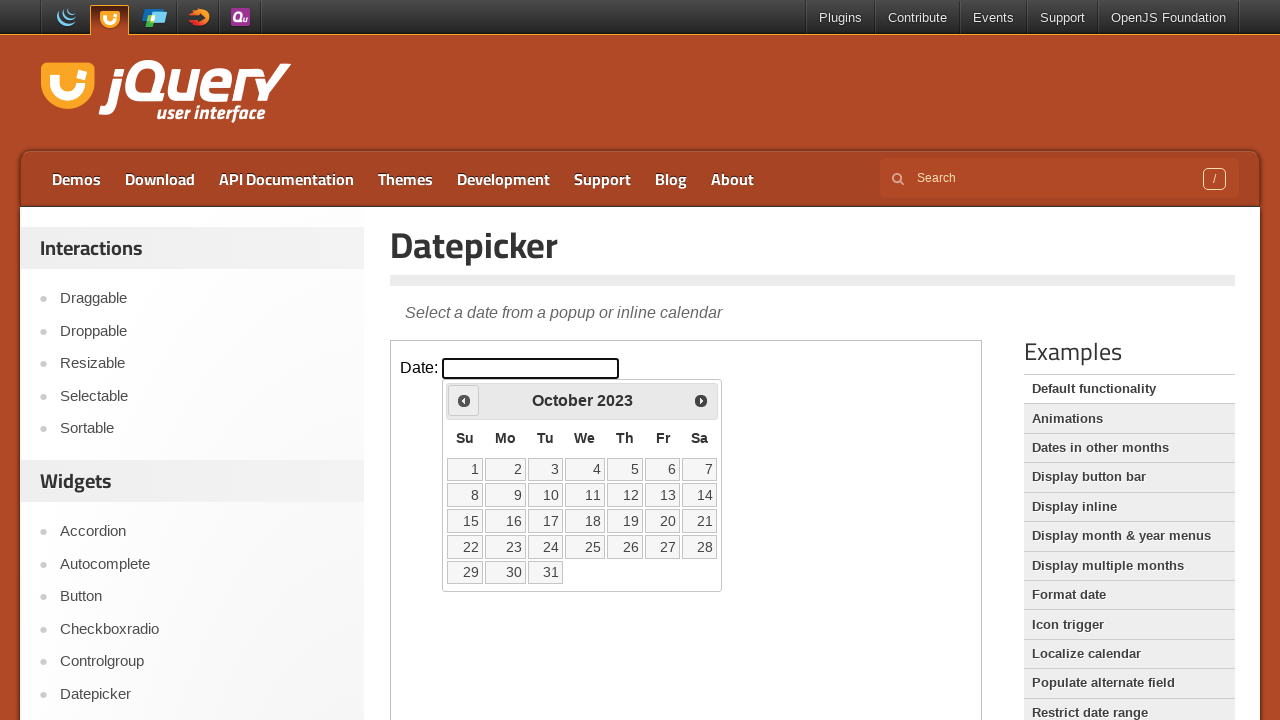

Clicked previous arrow to navigate to earlier month at (464, 400) on iframe.demo-frame >> internal:control=enter-frame >> #ui-datepicker-div > div > 
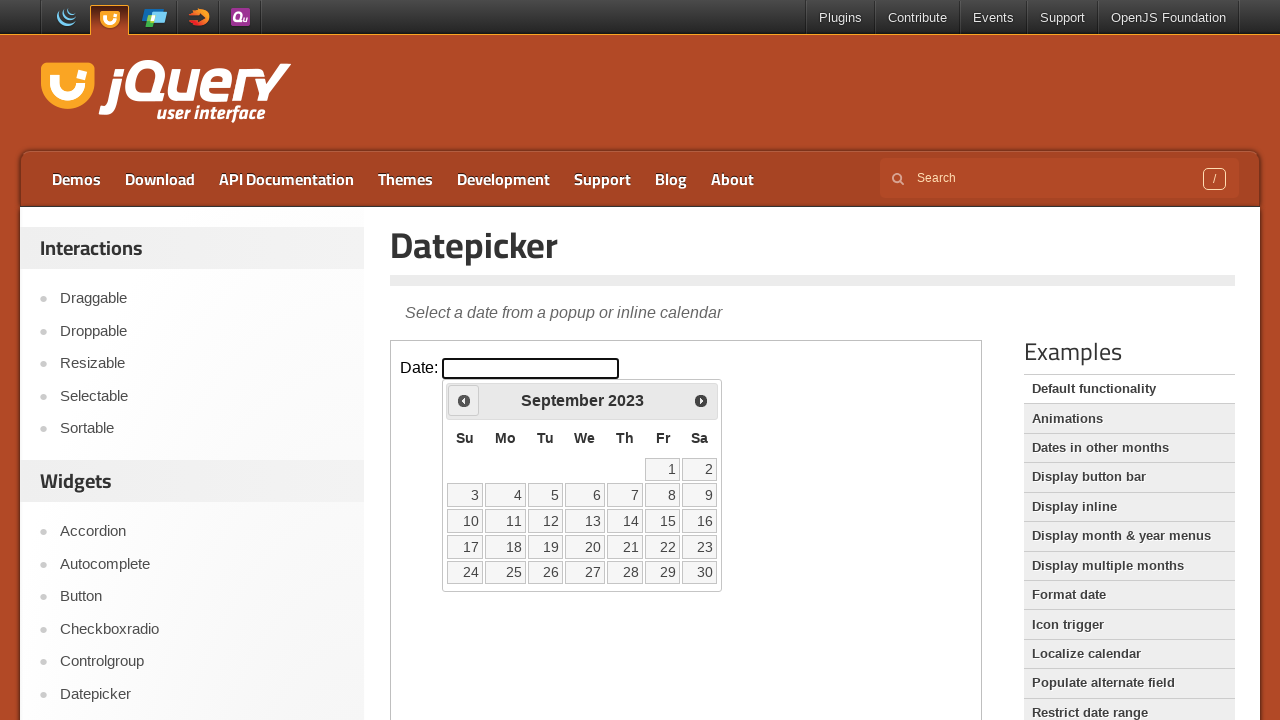

Waited 200ms for calendar to update
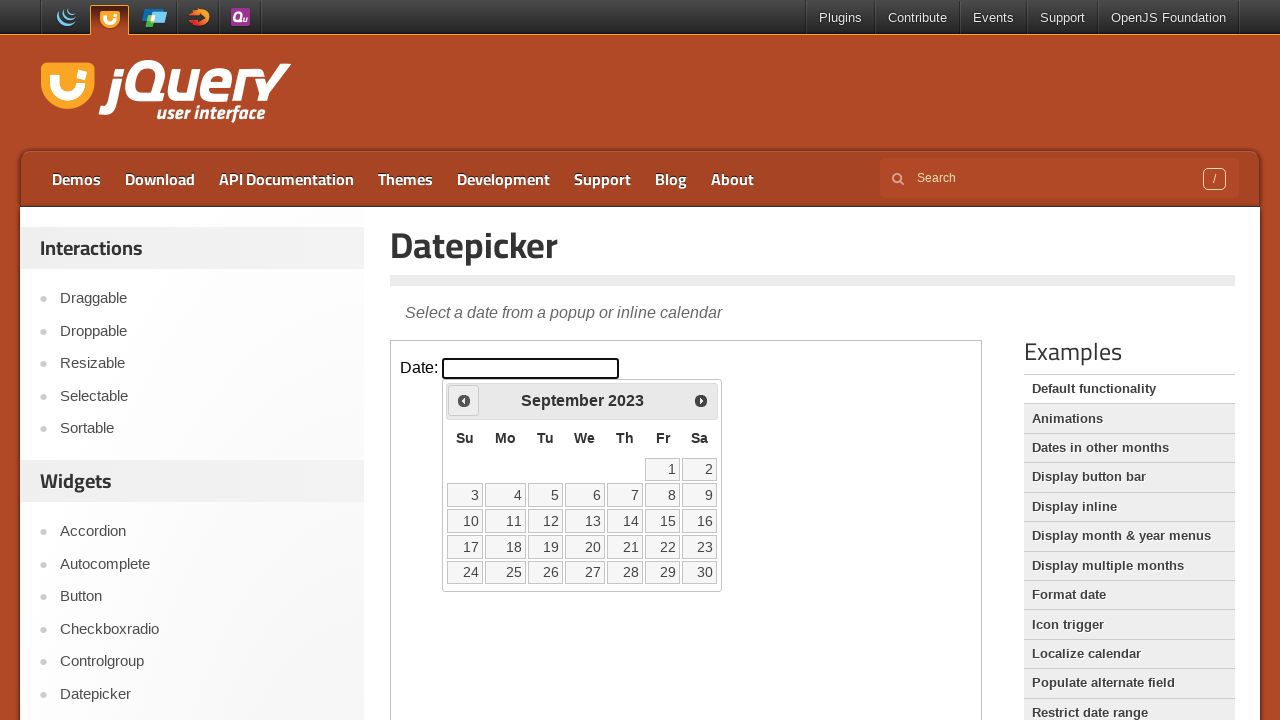

Read current month/year: September 2023
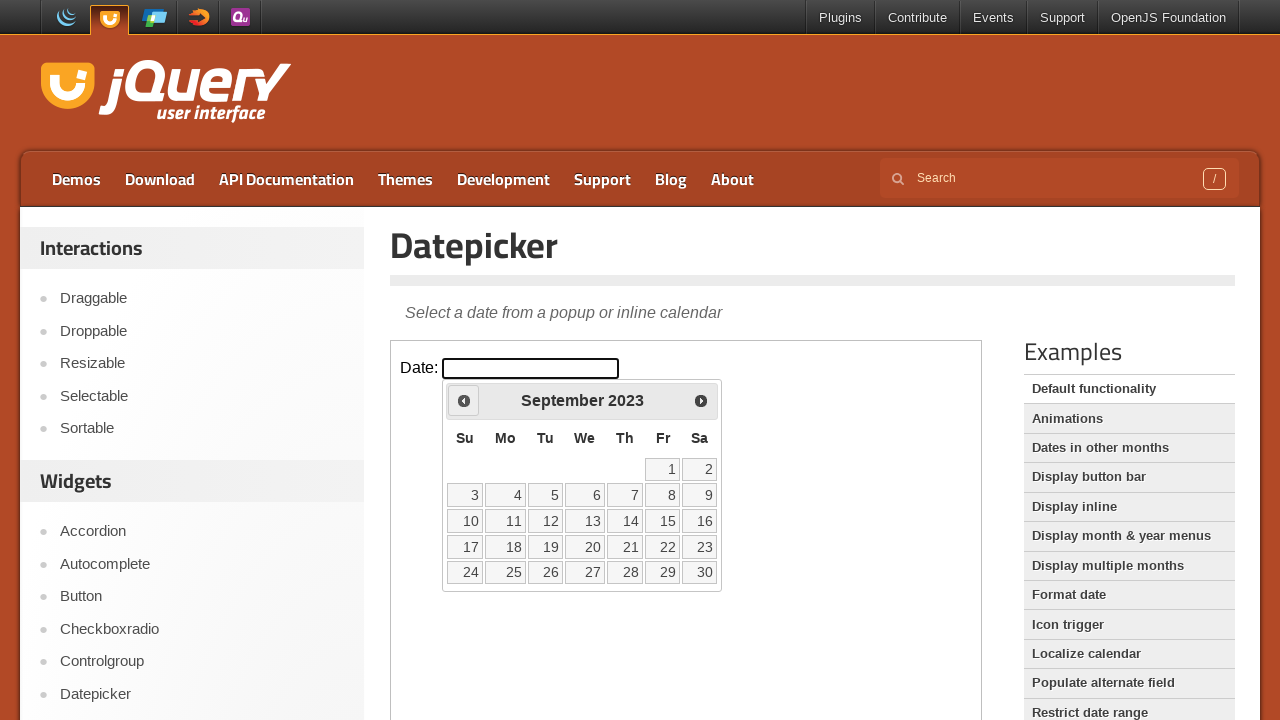

Clicked previous arrow to navigate to earlier month at (464, 400) on iframe.demo-frame >> internal:control=enter-frame >> #ui-datepicker-div > div > 
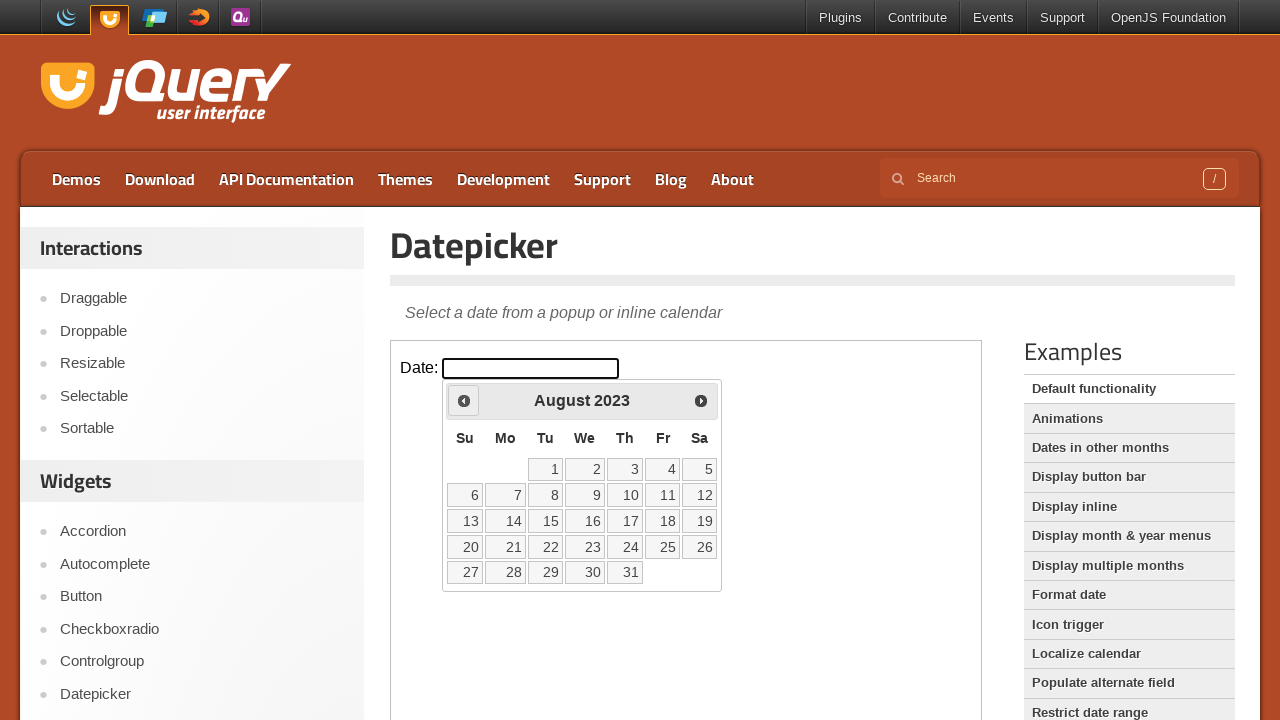

Waited 200ms for calendar to update
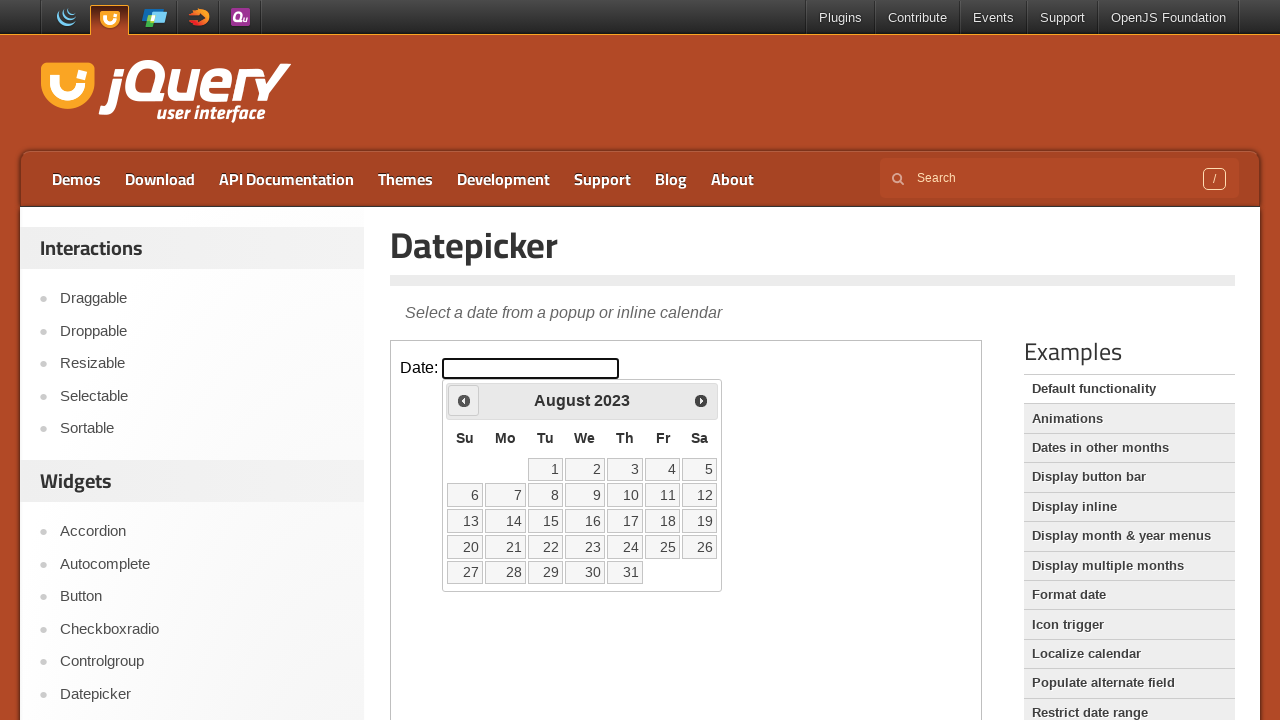

Read current month/year: August 2023
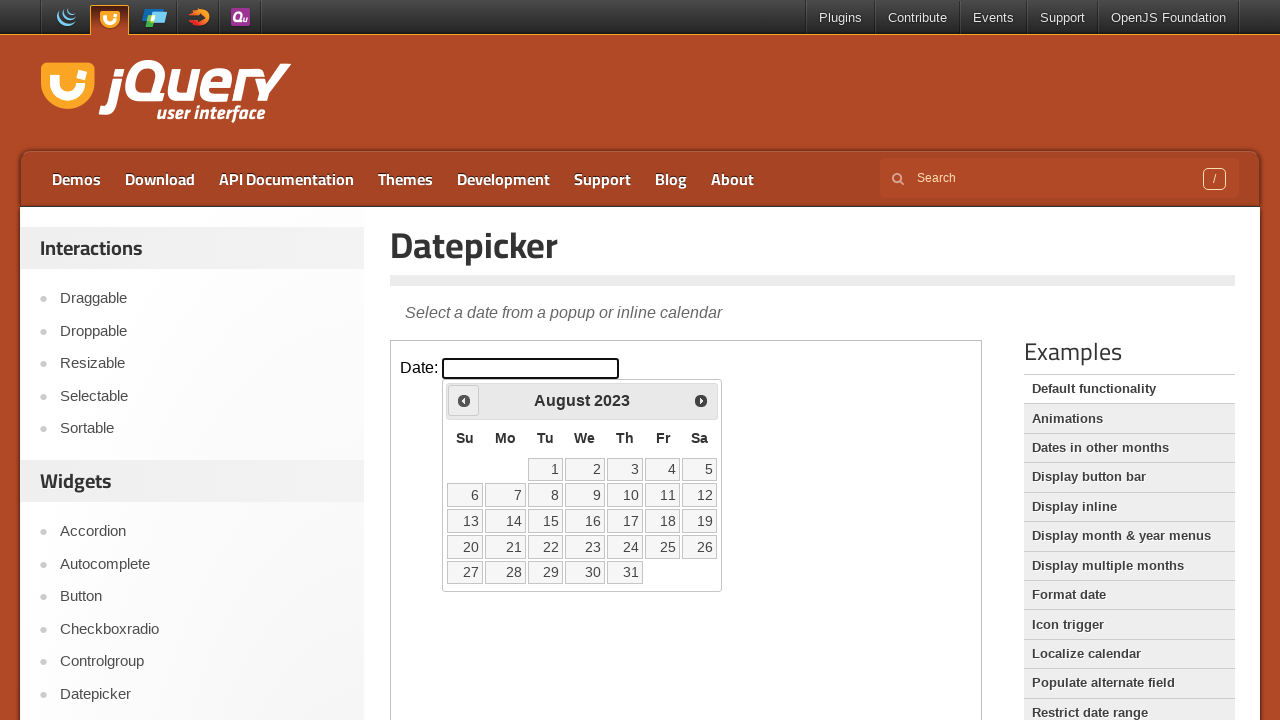

Clicked previous arrow to navigate to earlier month at (464, 400) on iframe.demo-frame >> internal:control=enter-frame >> #ui-datepicker-div > div > 
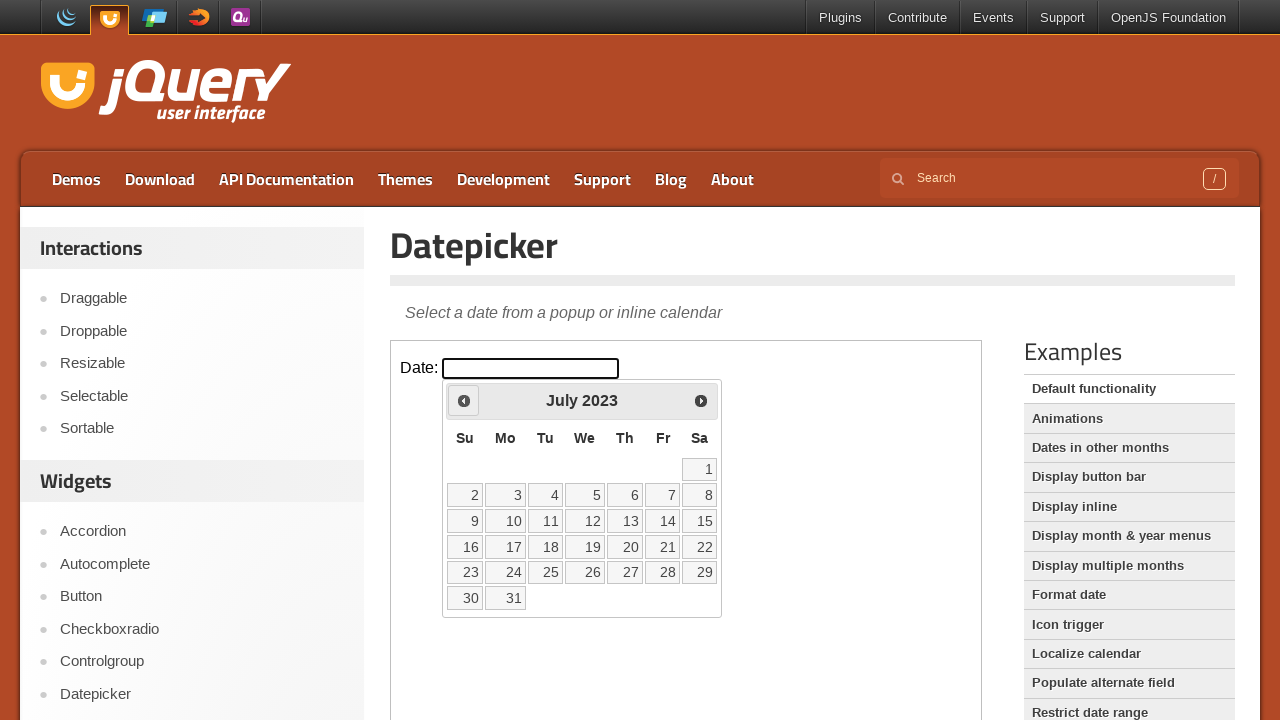

Waited 200ms for calendar to update
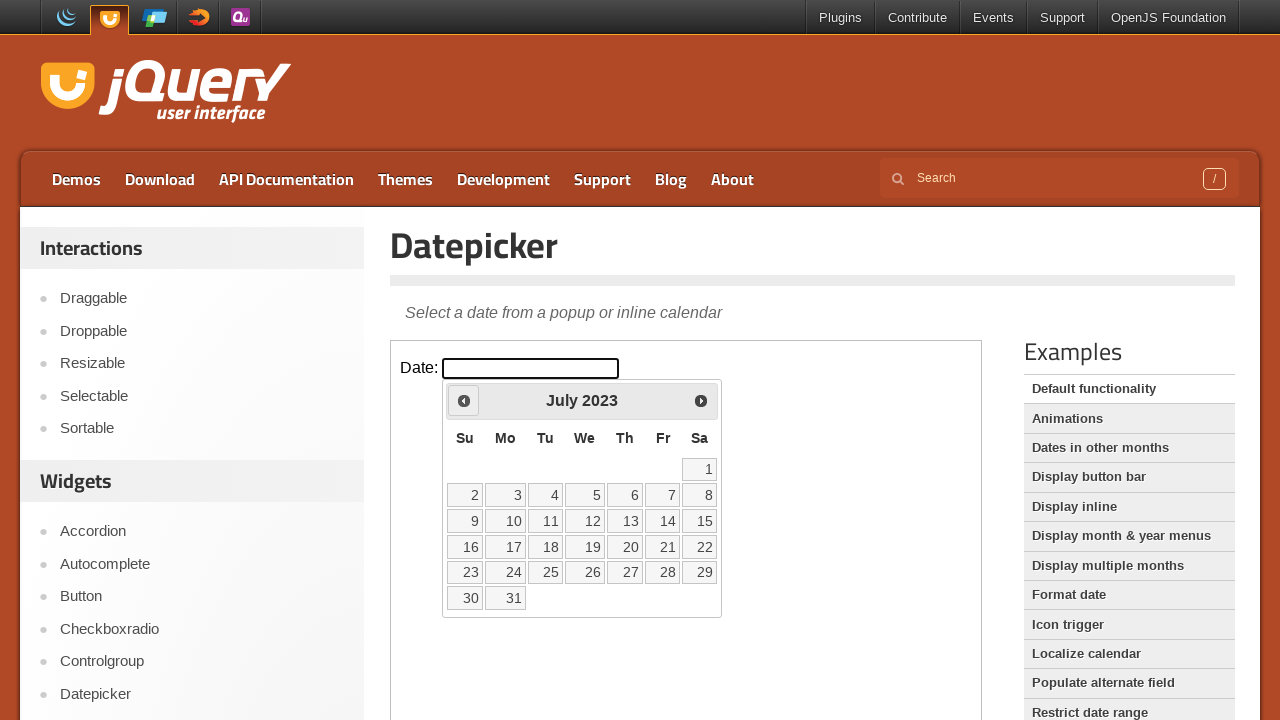

Read current month/year: July 2023
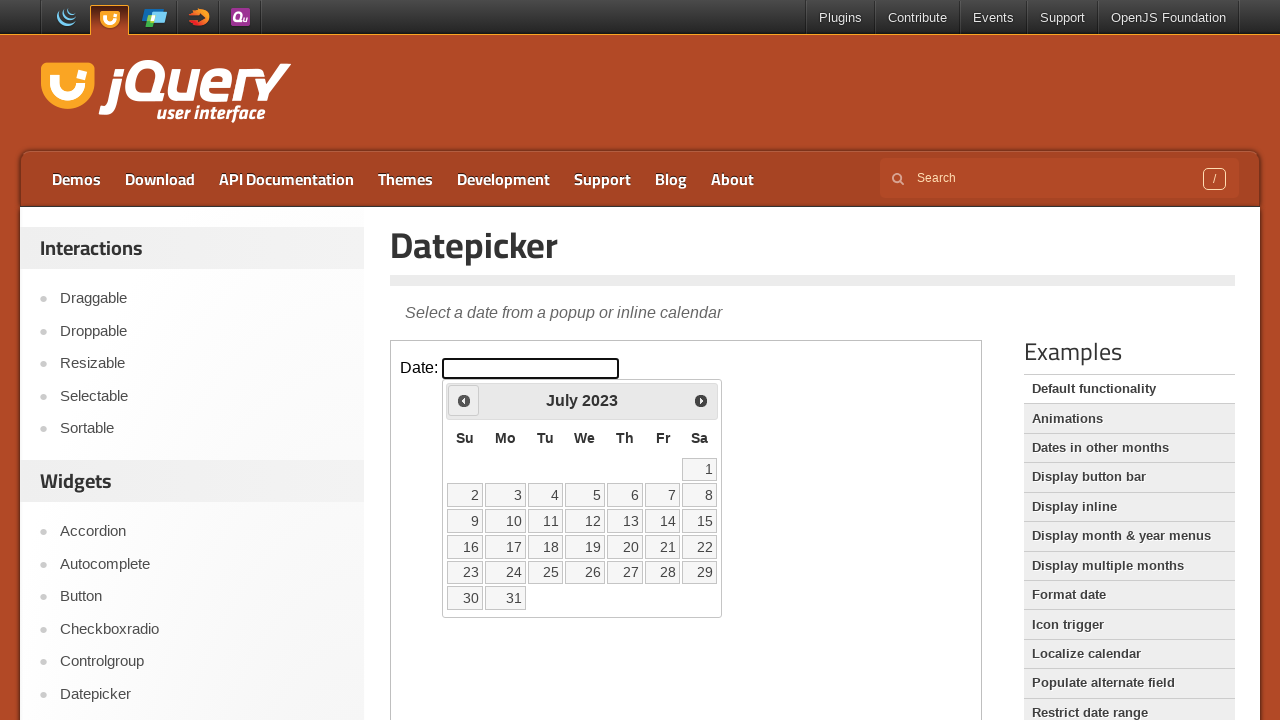

Clicked previous arrow to navigate to earlier month at (464, 400) on iframe.demo-frame >> internal:control=enter-frame >> #ui-datepicker-div > div > 
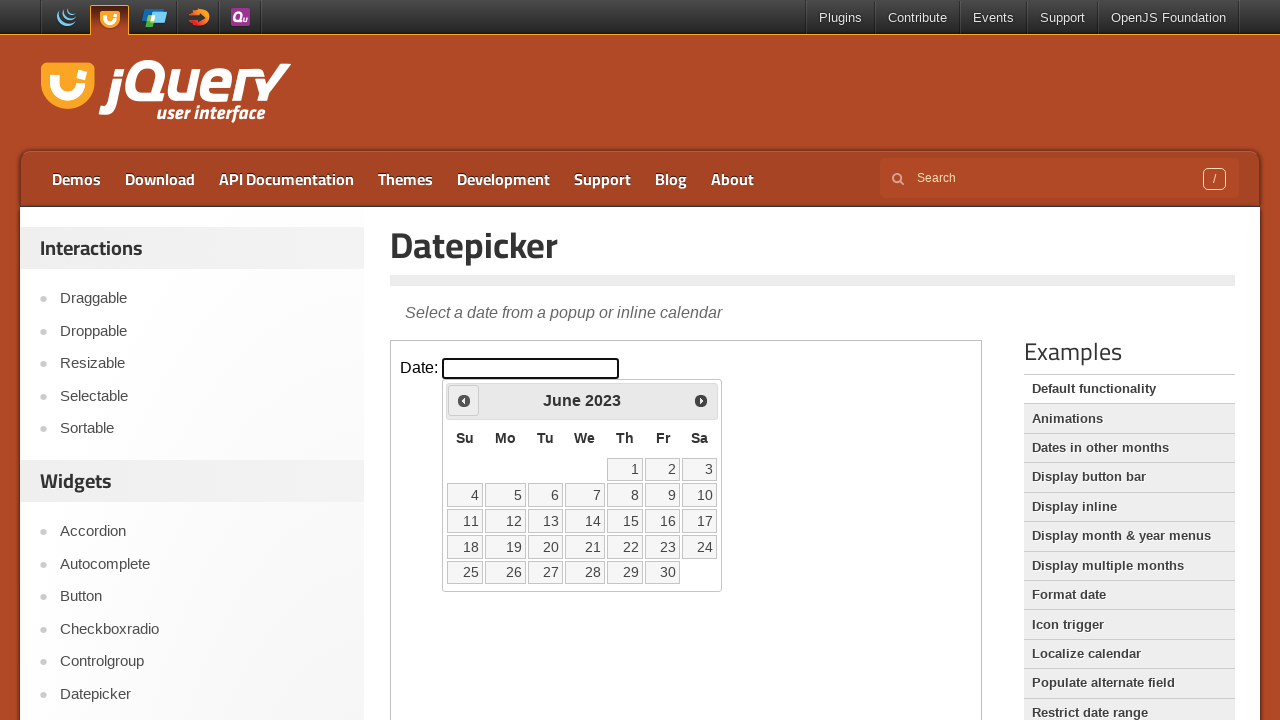

Waited 200ms for calendar to update
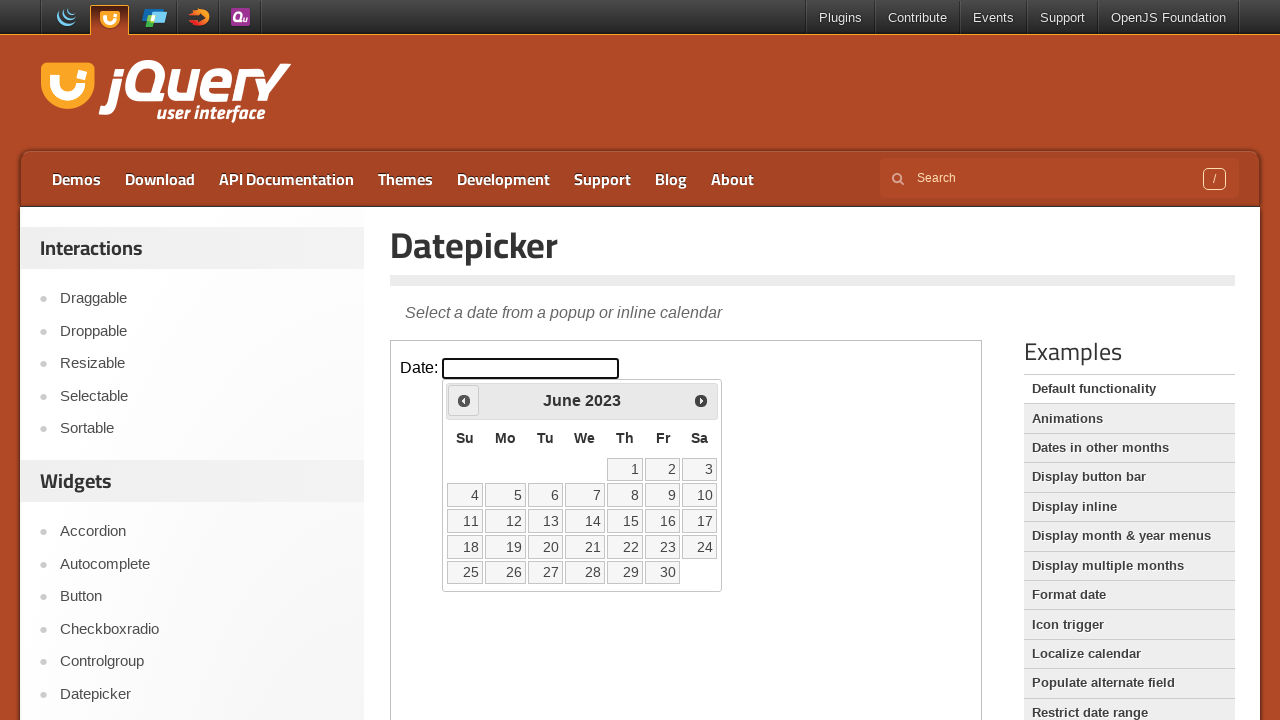

Read current month/year: June 2023
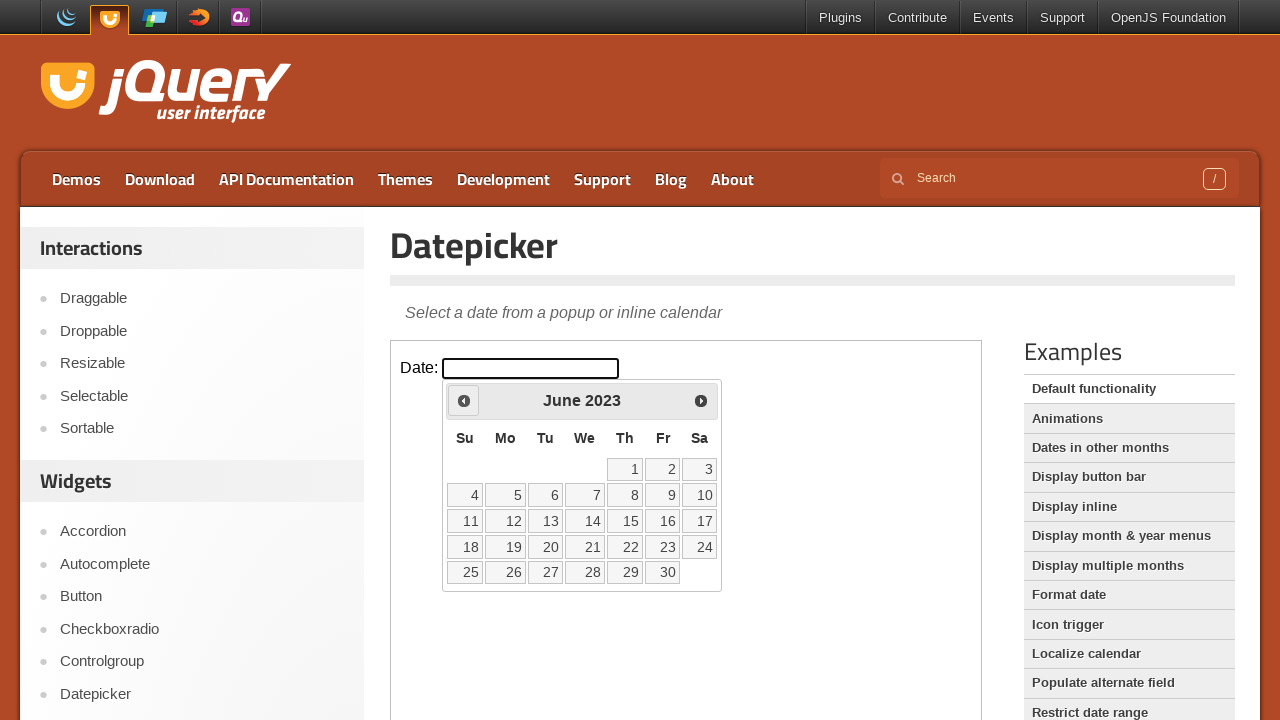

Clicked previous arrow to navigate to earlier month at (464, 400) on iframe.demo-frame >> internal:control=enter-frame >> #ui-datepicker-div > div > 
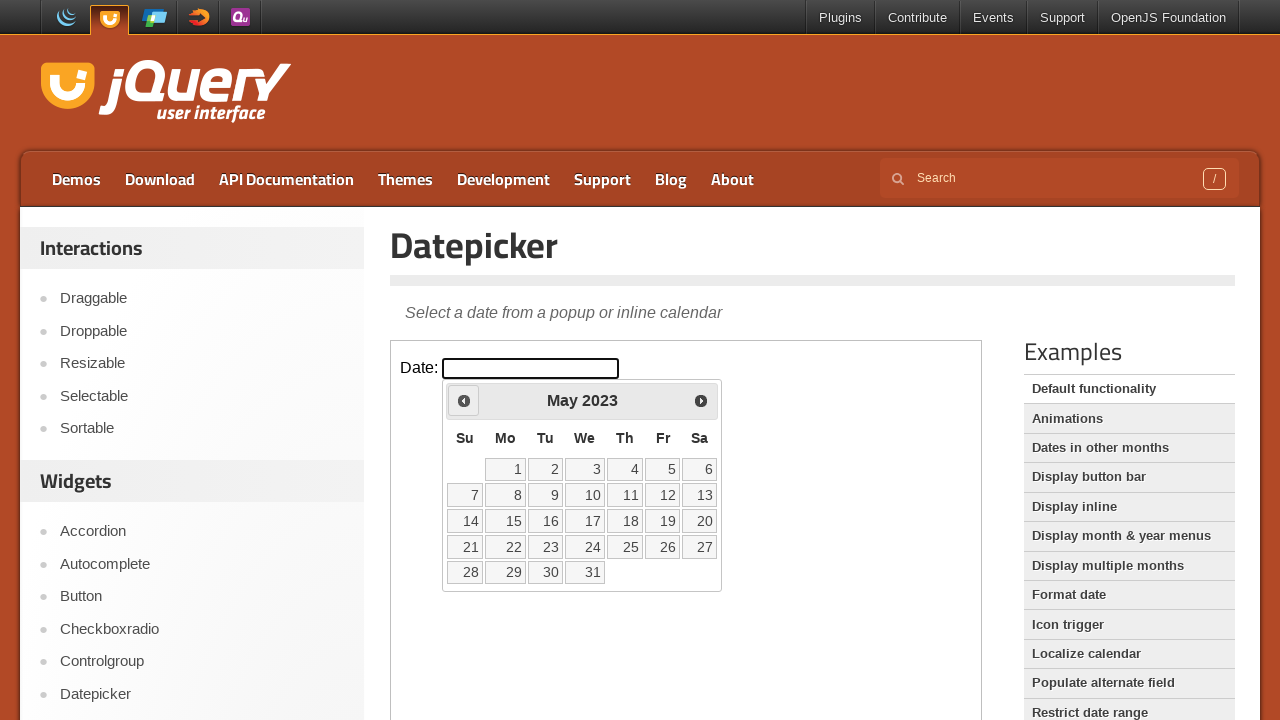

Waited 200ms for calendar to update
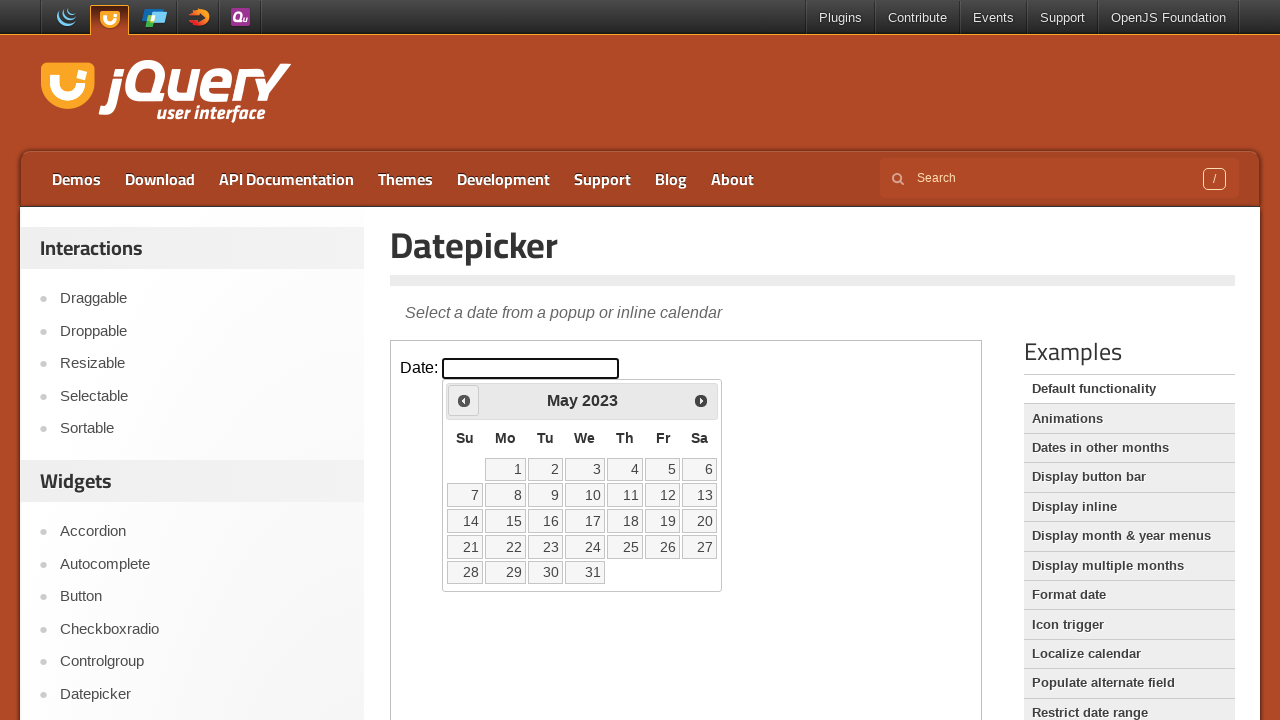

Read current month/year: May 2023
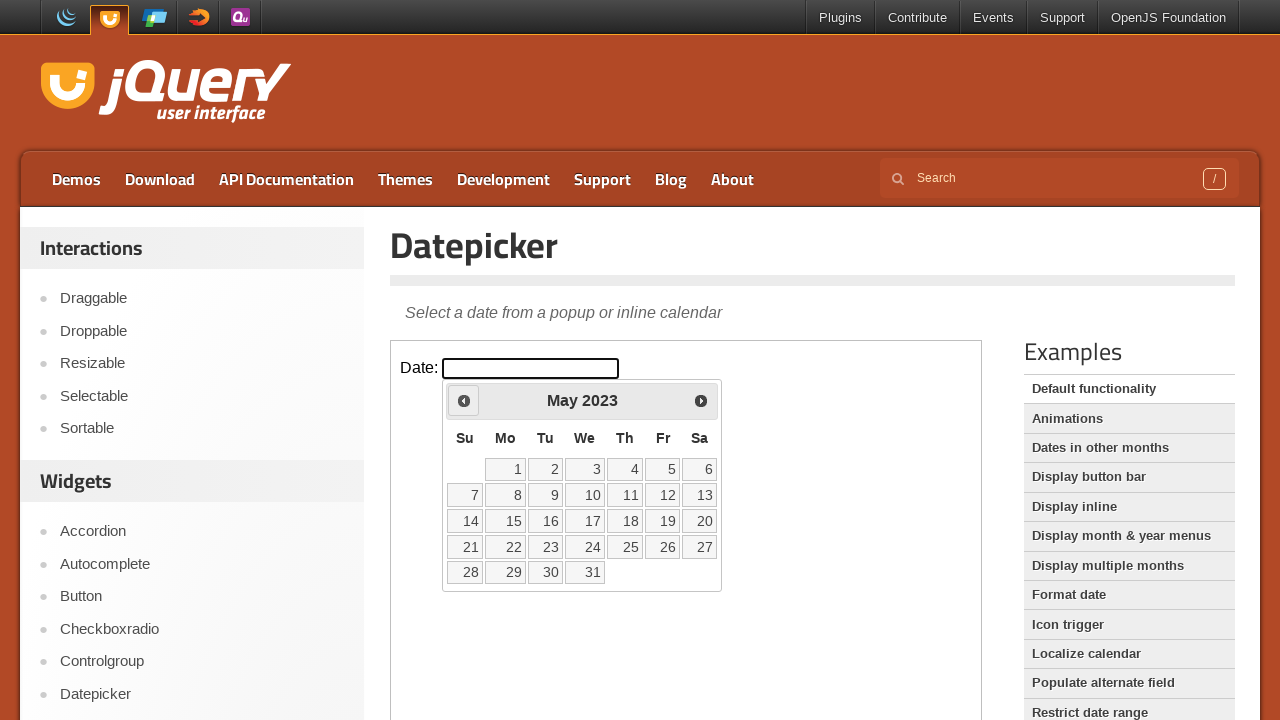

Clicked previous arrow to navigate to earlier month at (464, 400) on iframe.demo-frame >> internal:control=enter-frame >> #ui-datepicker-div > div > 
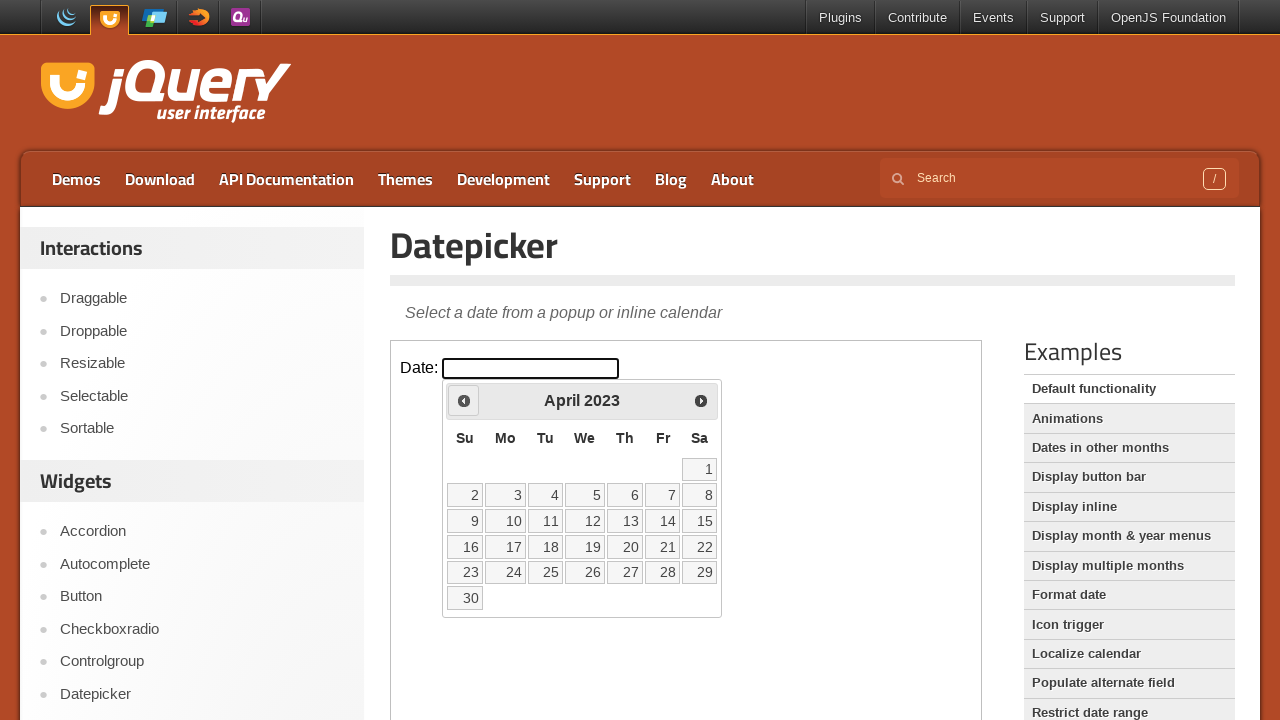

Waited 200ms for calendar to update
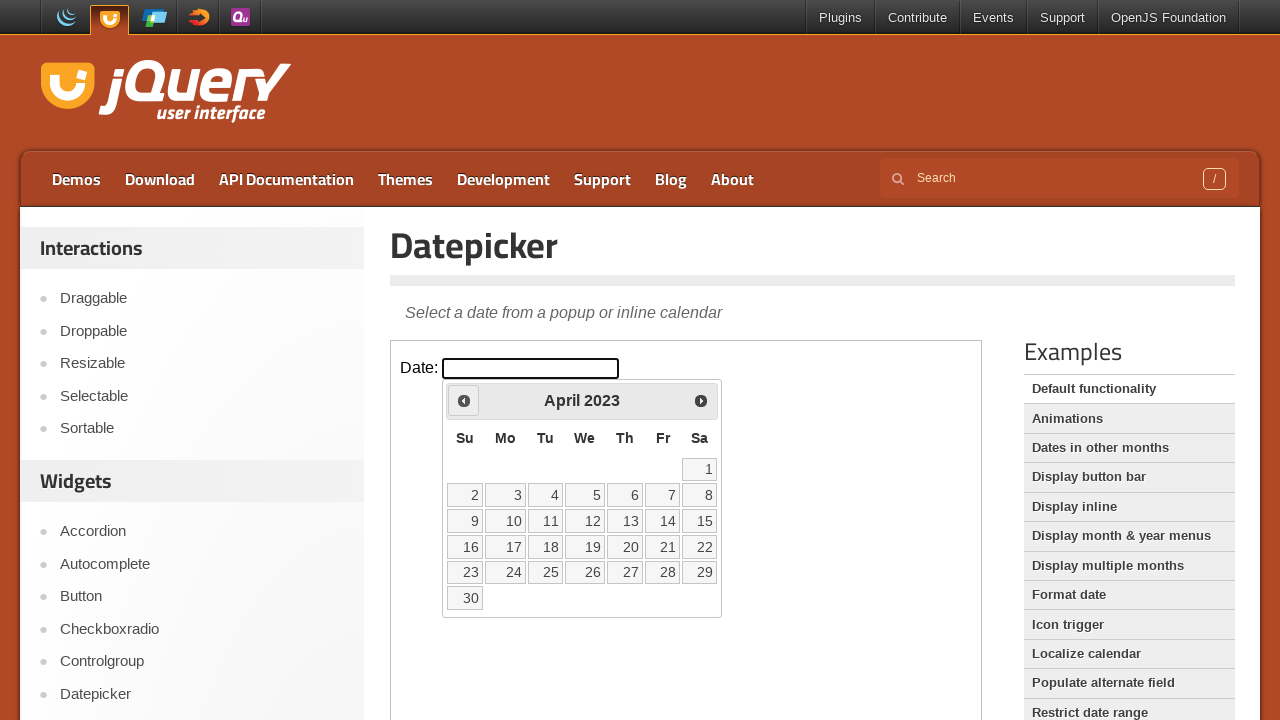

Read current month/year: April 2023
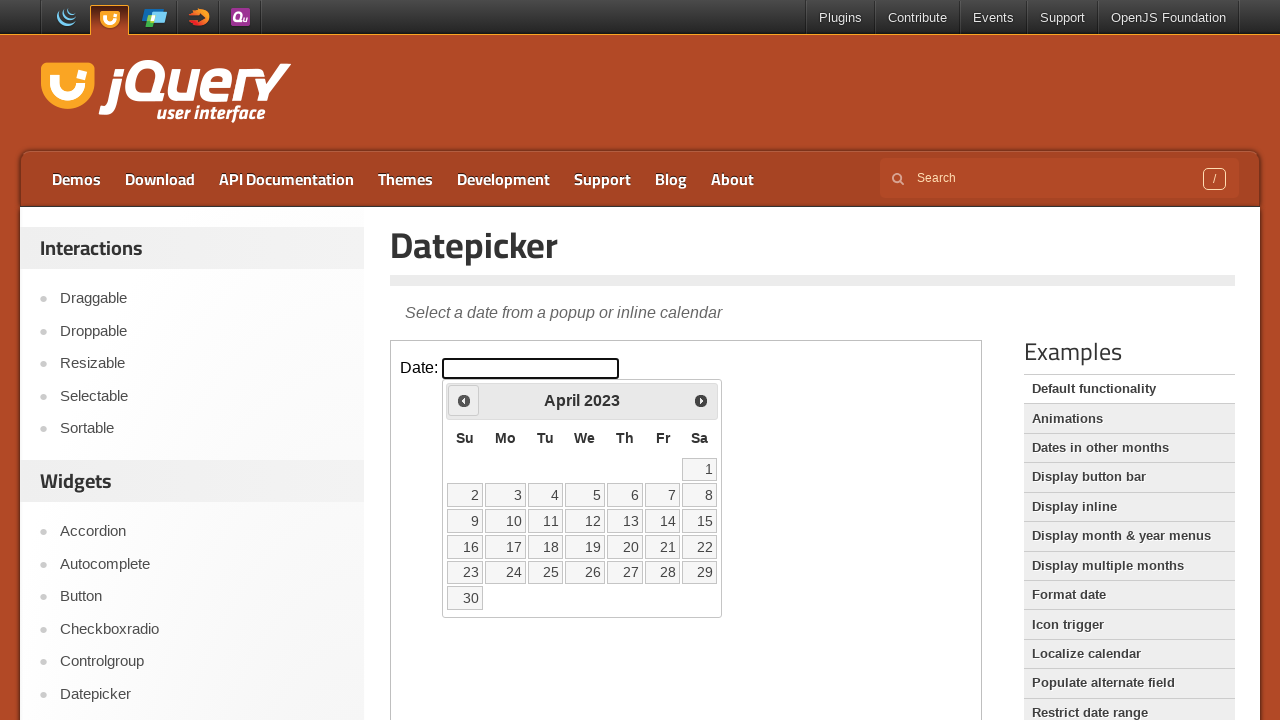

Clicked previous arrow to navigate to earlier month at (464, 400) on iframe.demo-frame >> internal:control=enter-frame >> #ui-datepicker-div > div > 
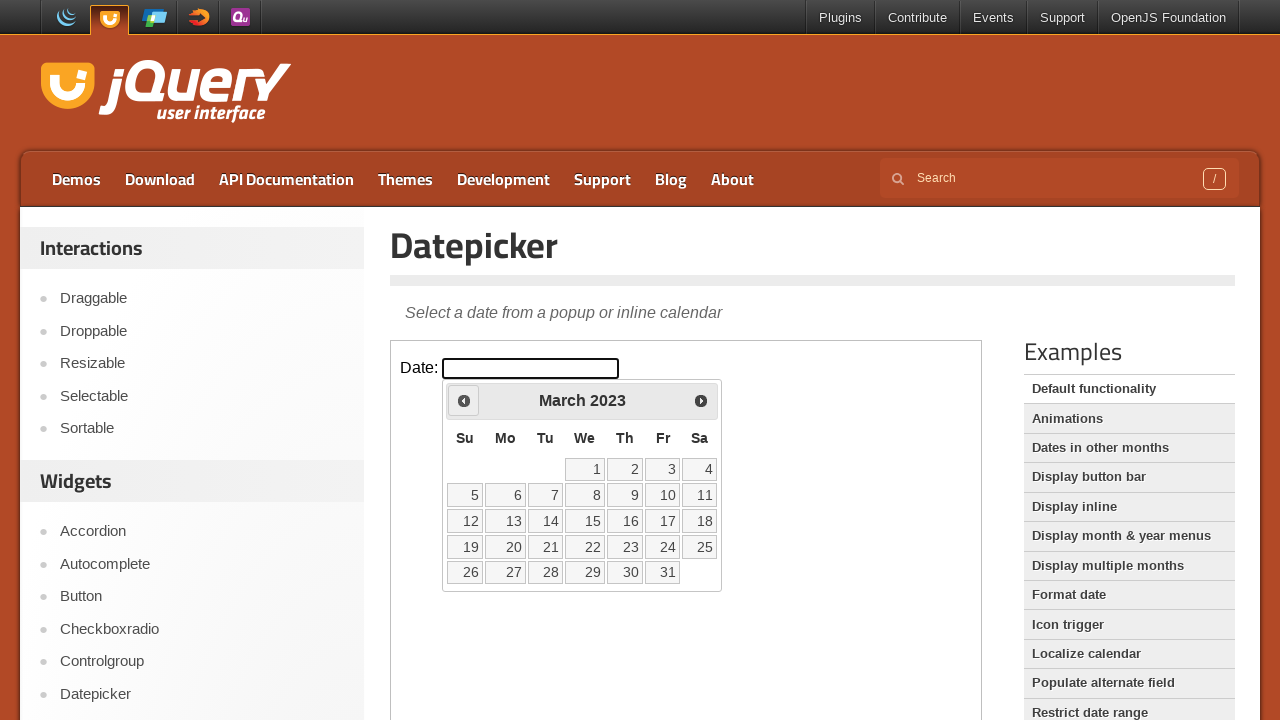

Waited 200ms for calendar to update
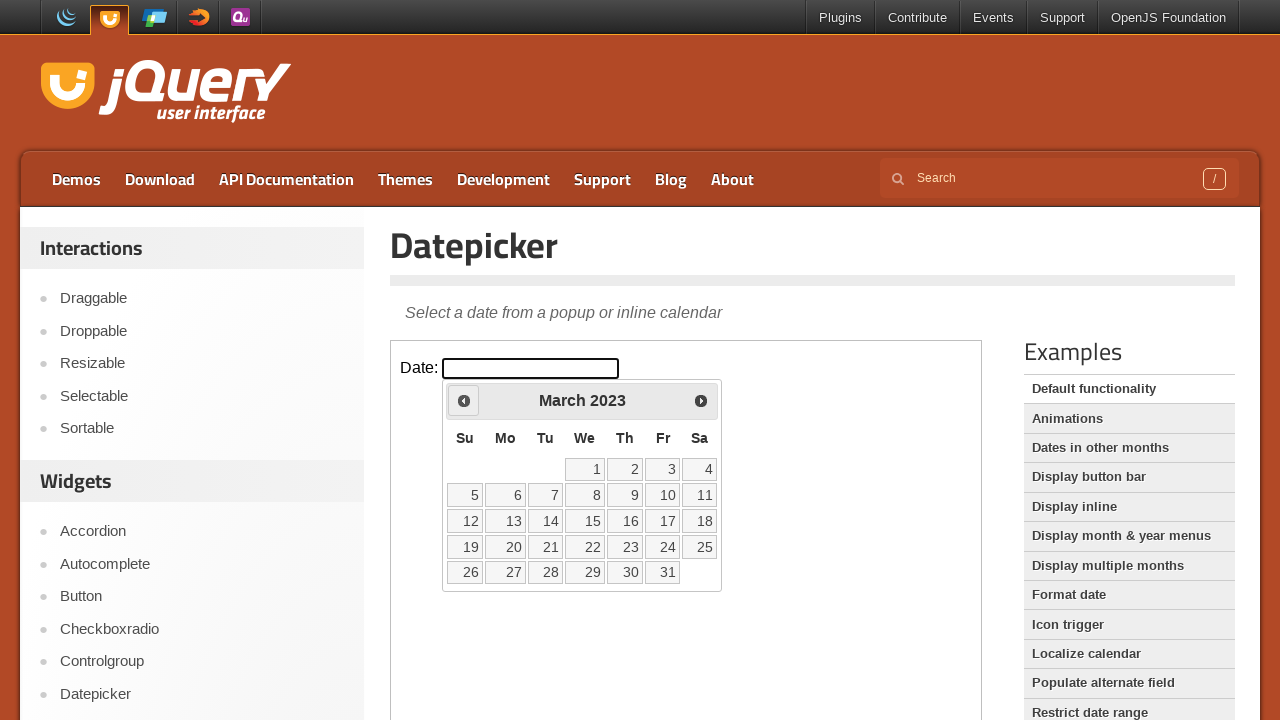

Read current month/year: March 2023
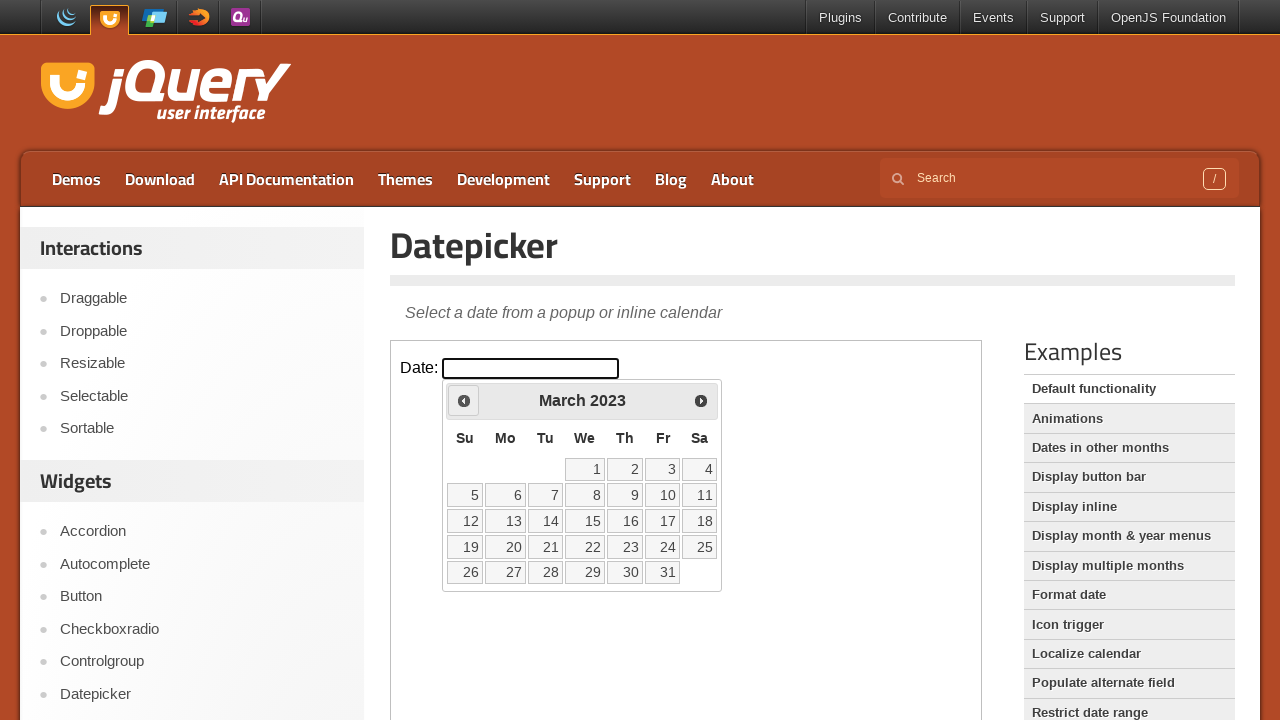

Clicked previous arrow to navigate to earlier month at (464, 400) on iframe.demo-frame >> internal:control=enter-frame >> #ui-datepicker-div > div > 
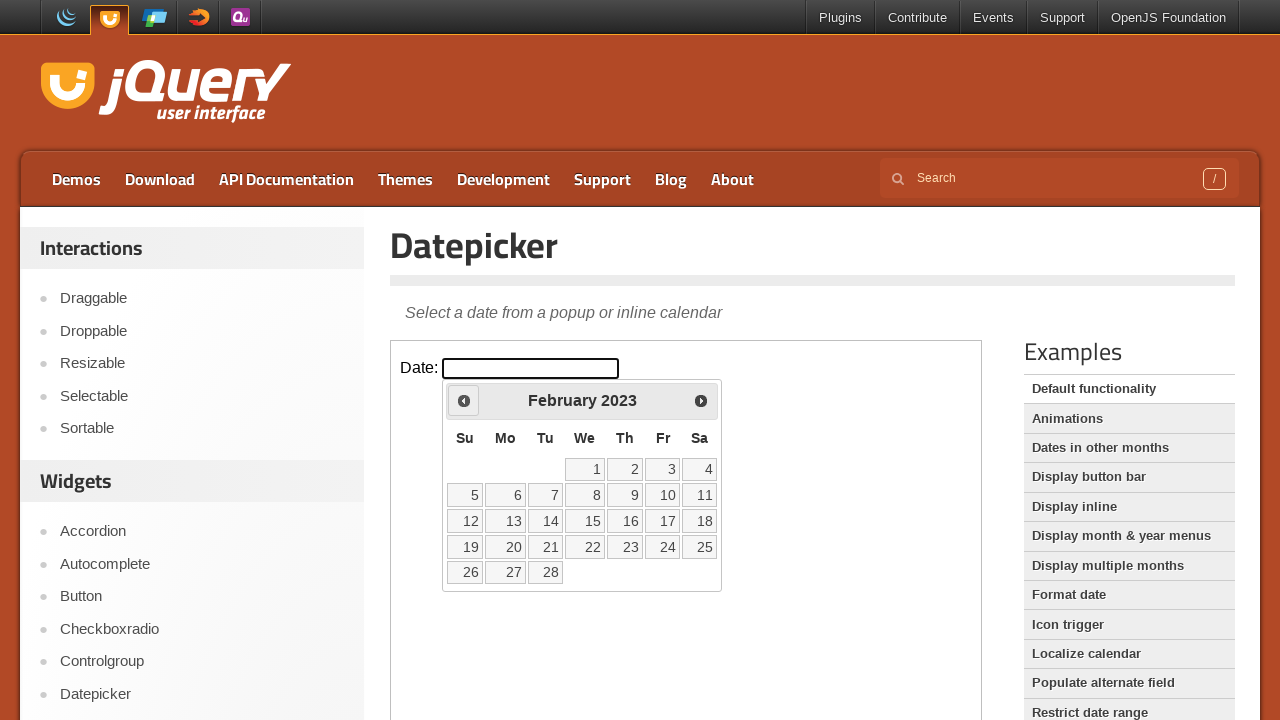

Waited 200ms for calendar to update
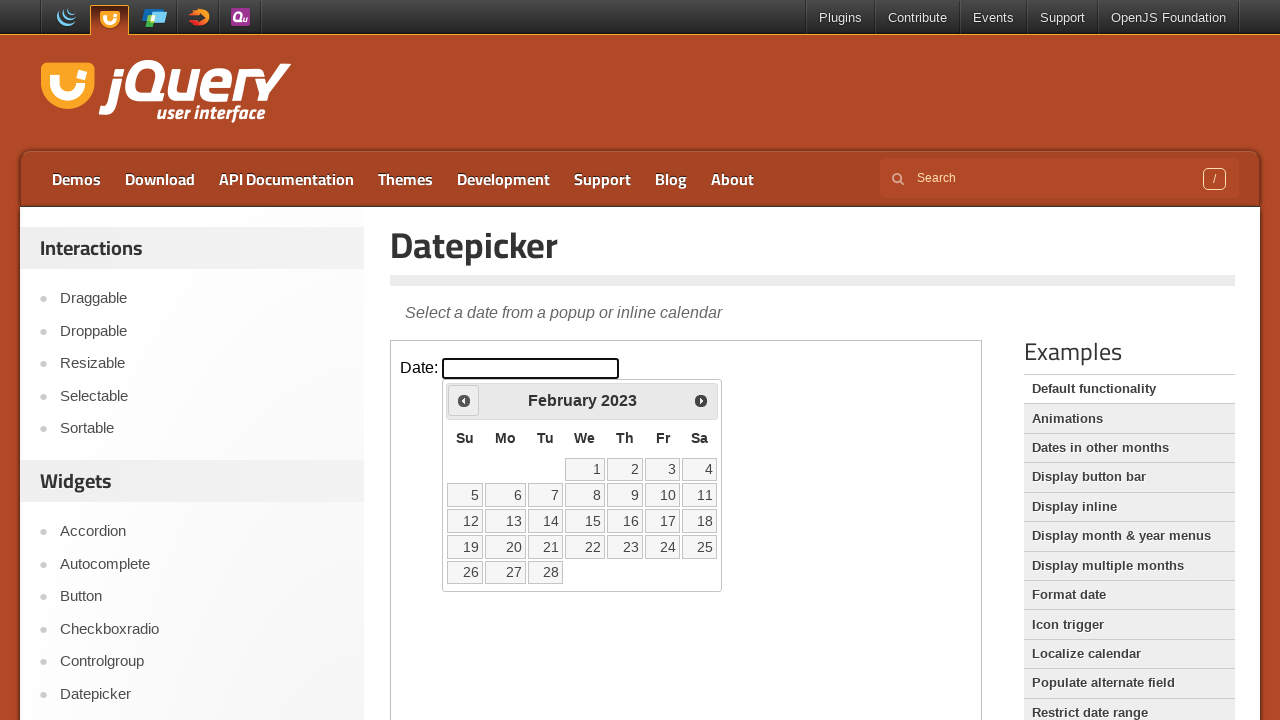

Read current month/year: February 2023
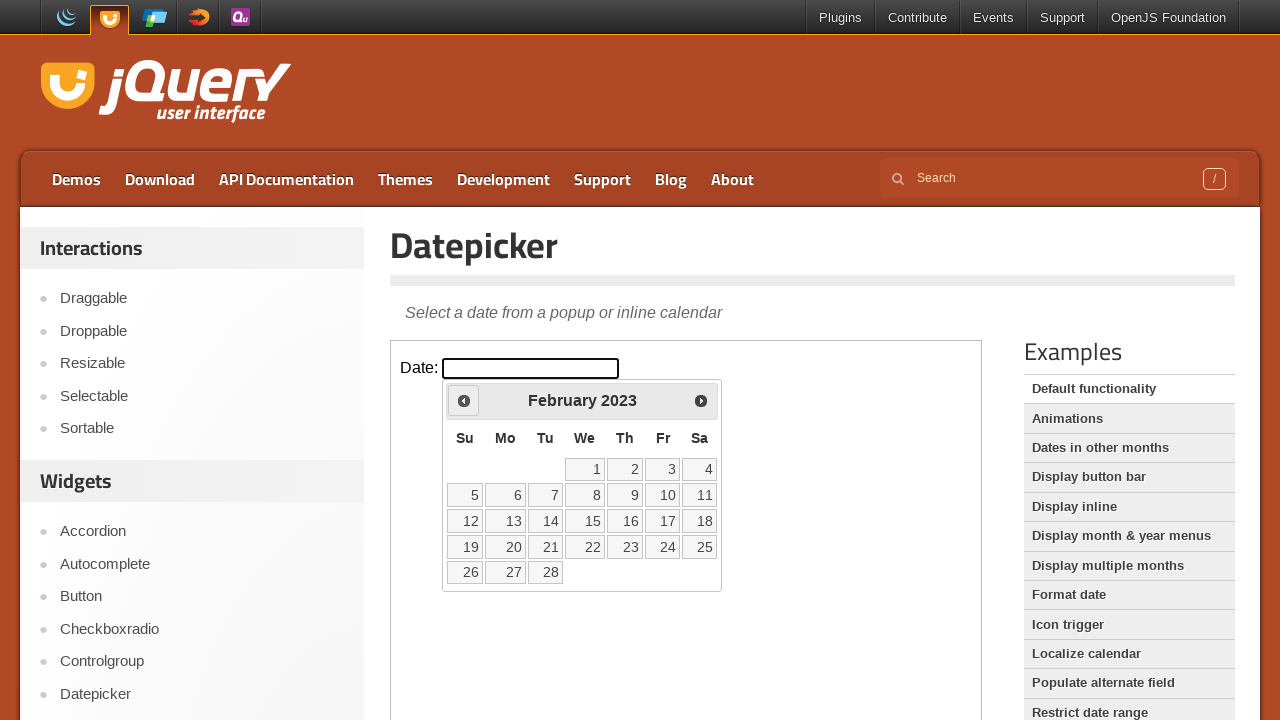

Clicked previous arrow to navigate to earlier month at (464, 400) on iframe.demo-frame >> internal:control=enter-frame >> #ui-datepicker-div > div > 
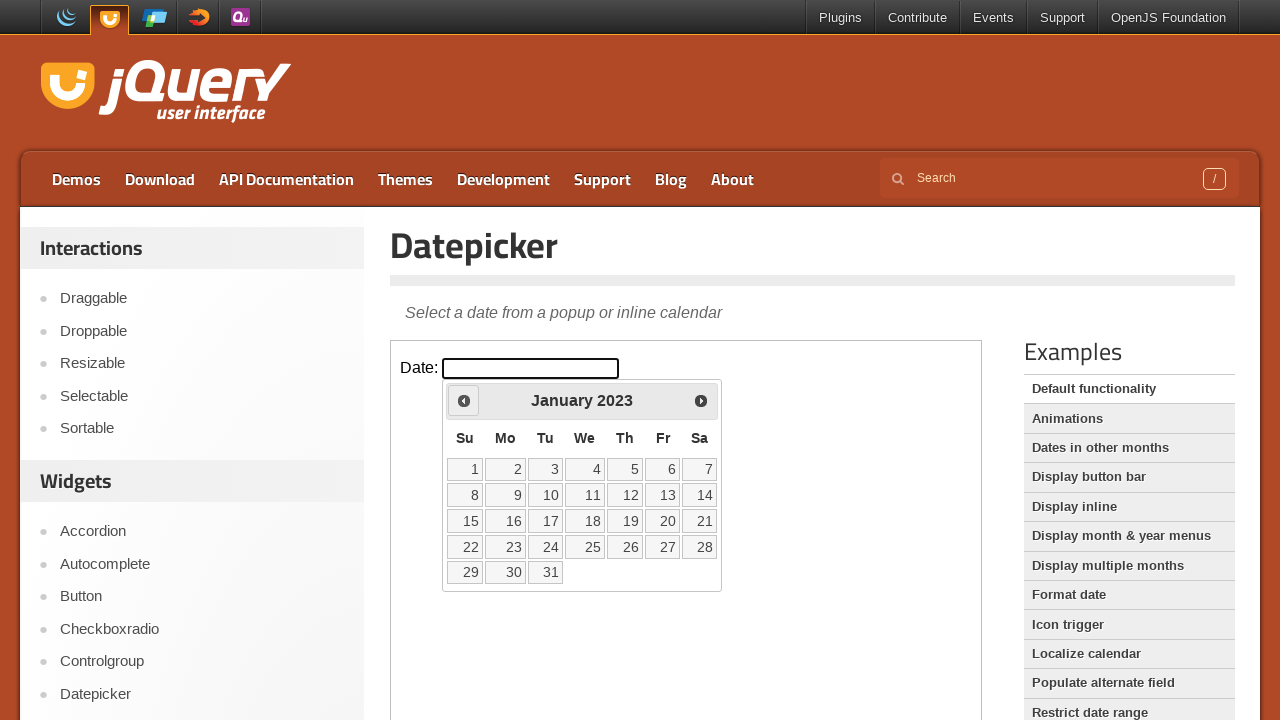

Waited 200ms for calendar to update
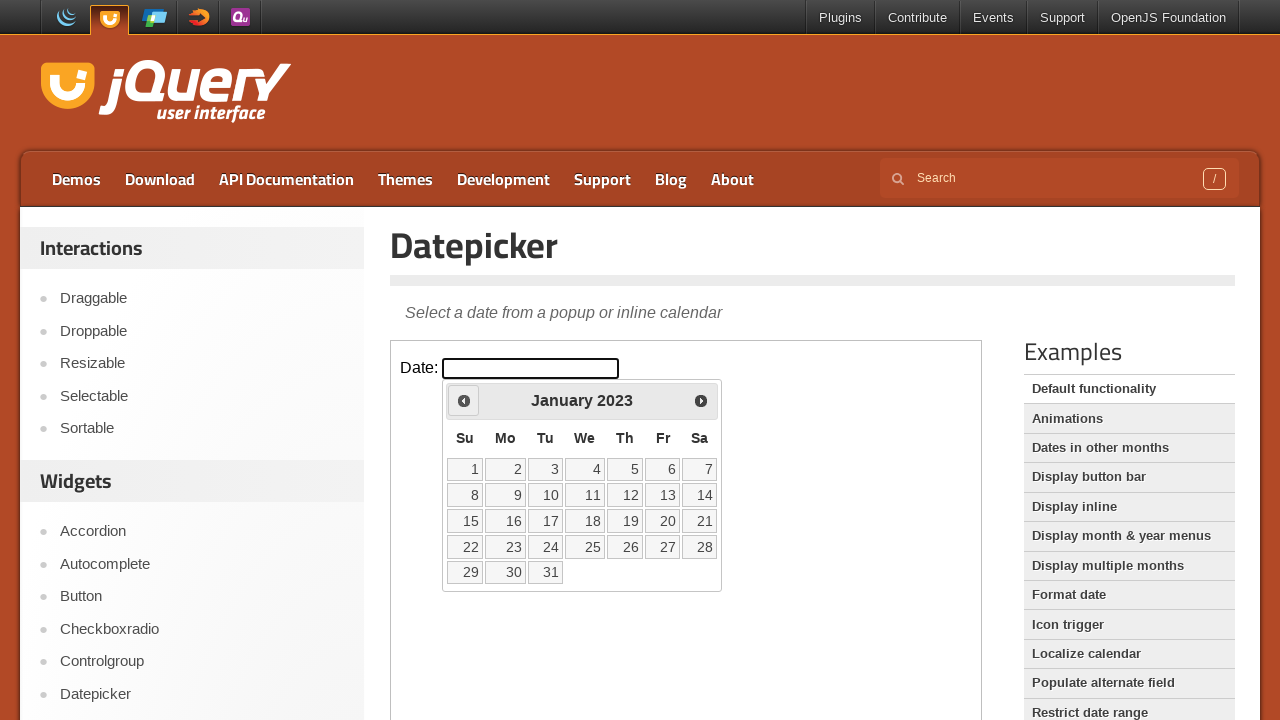

Read current month/year: January 2023
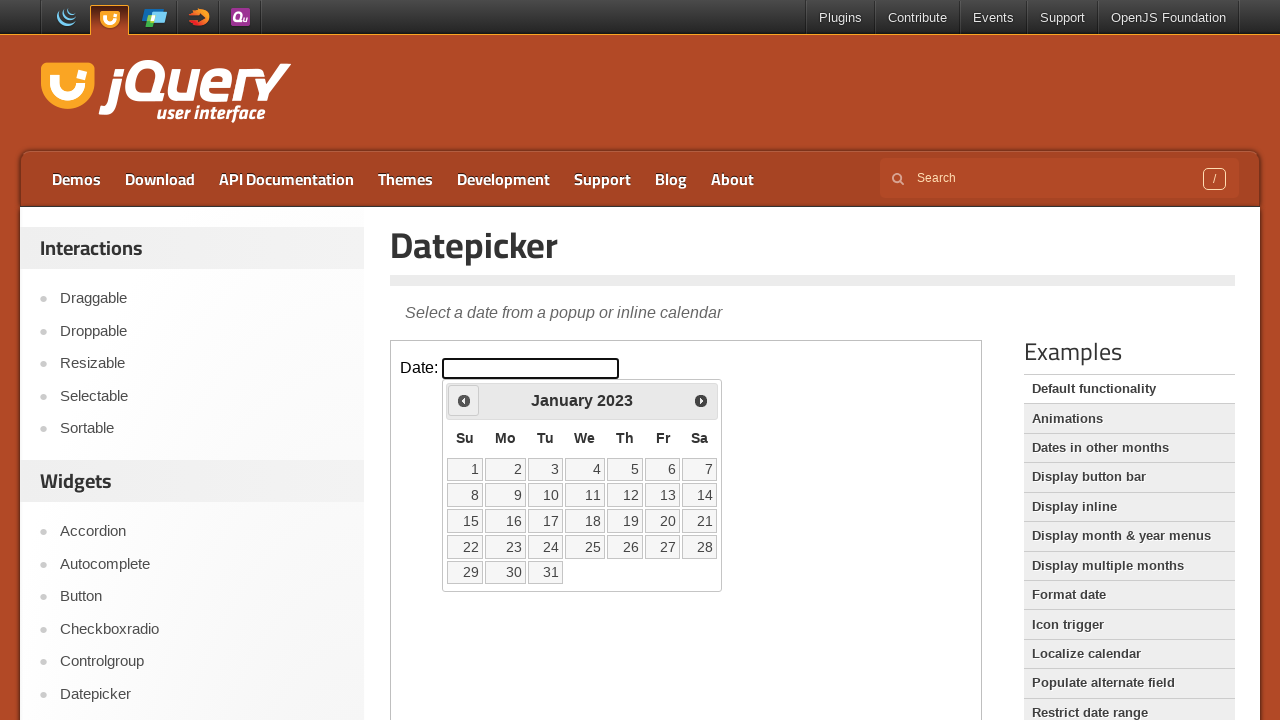

Clicked previous arrow to navigate to earlier month at (464, 400) on iframe.demo-frame >> internal:control=enter-frame >> #ui-datepicker-div > div > 
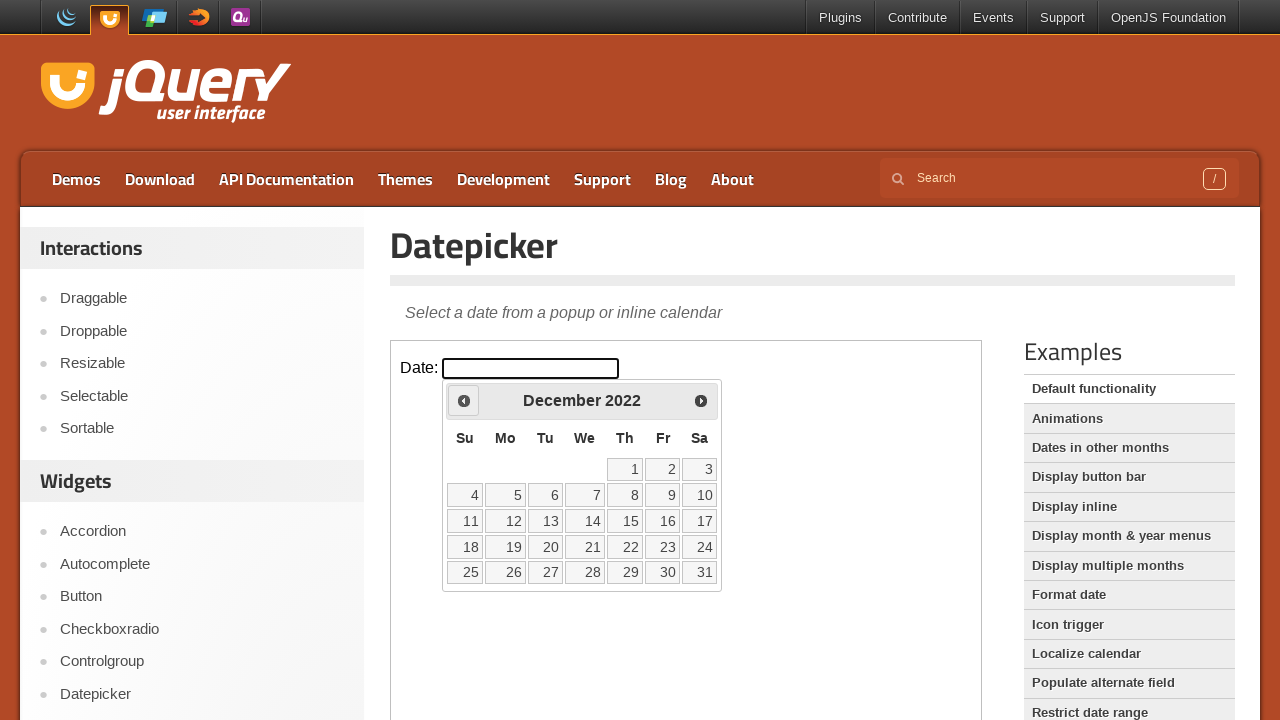

Waited 200ms for calendar to update
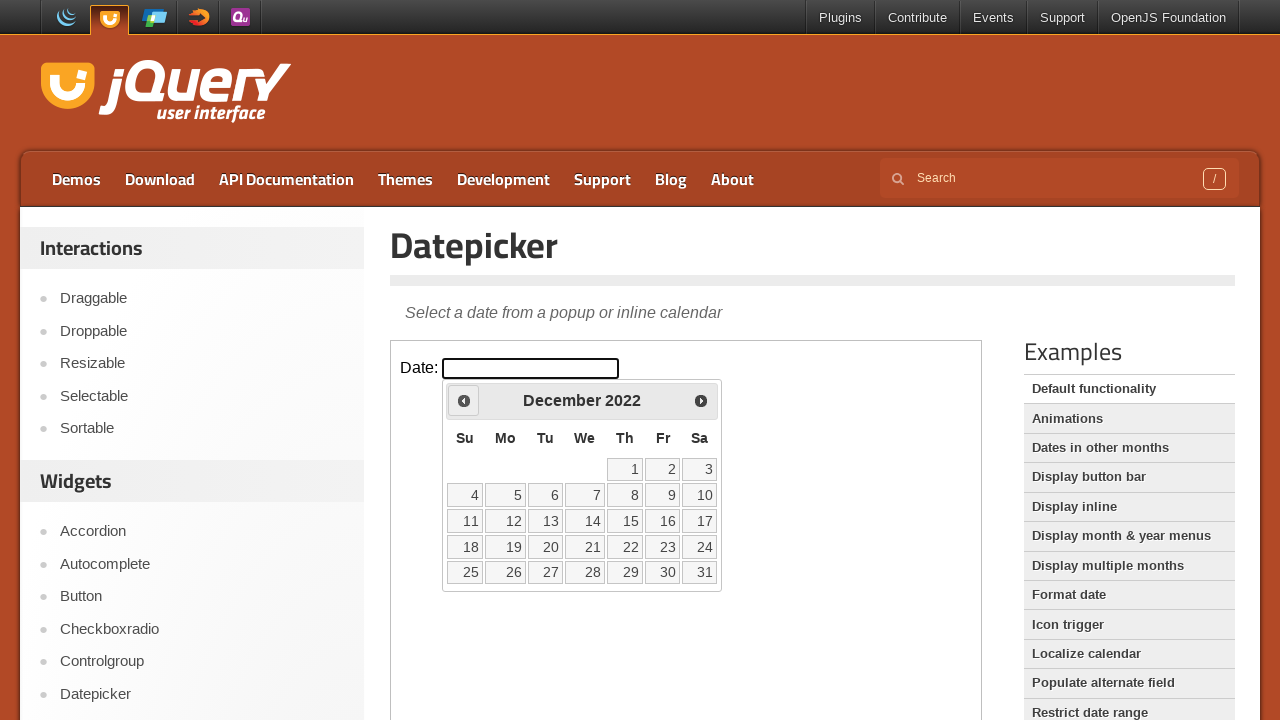

Read current month/year: December 2022
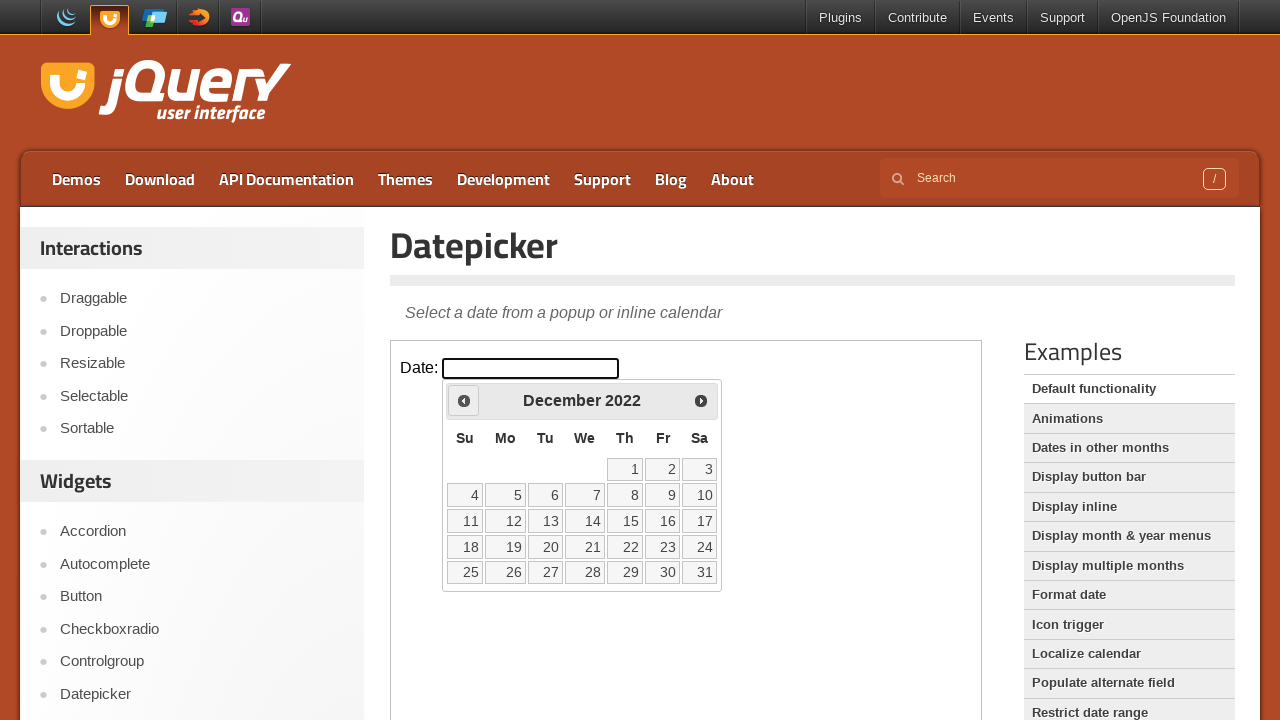

Clicked previous arrow to navigate to earlier month at (464, 400) on iframe.demo-frame >> internal:control=enter-frame >> #ui-datepicker-div > div > 
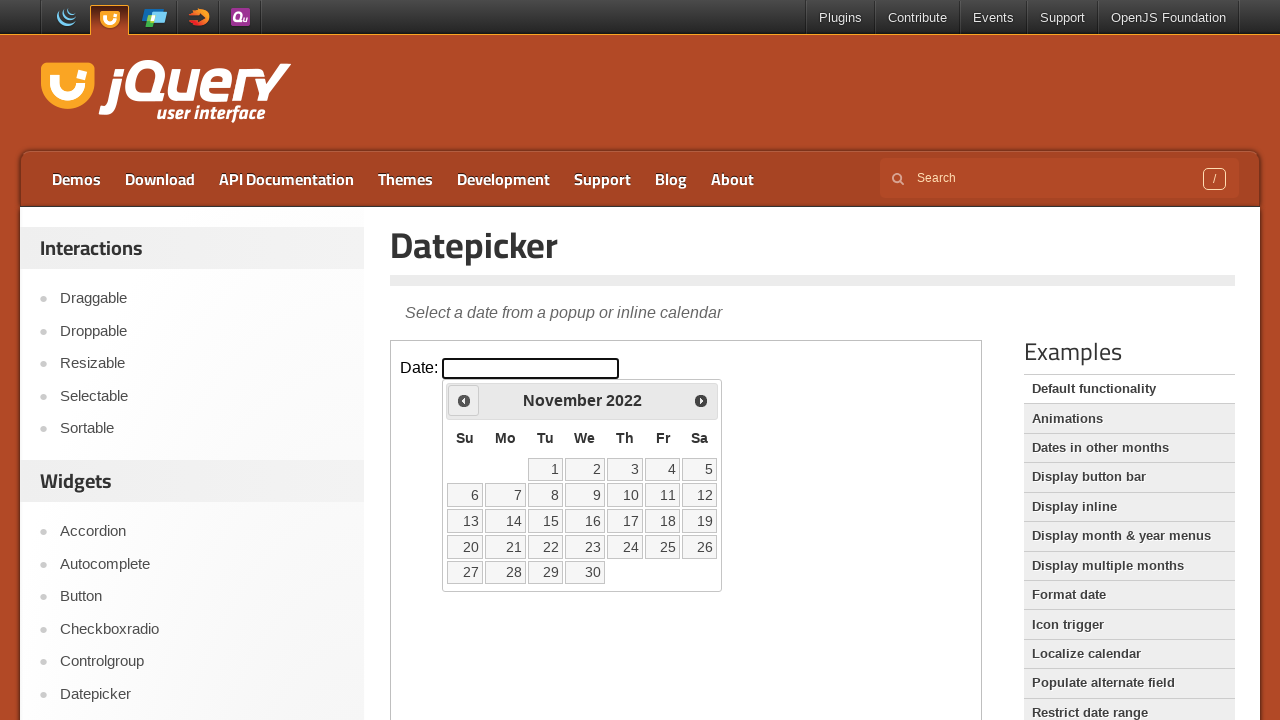

Waited 200ms for calendar to update
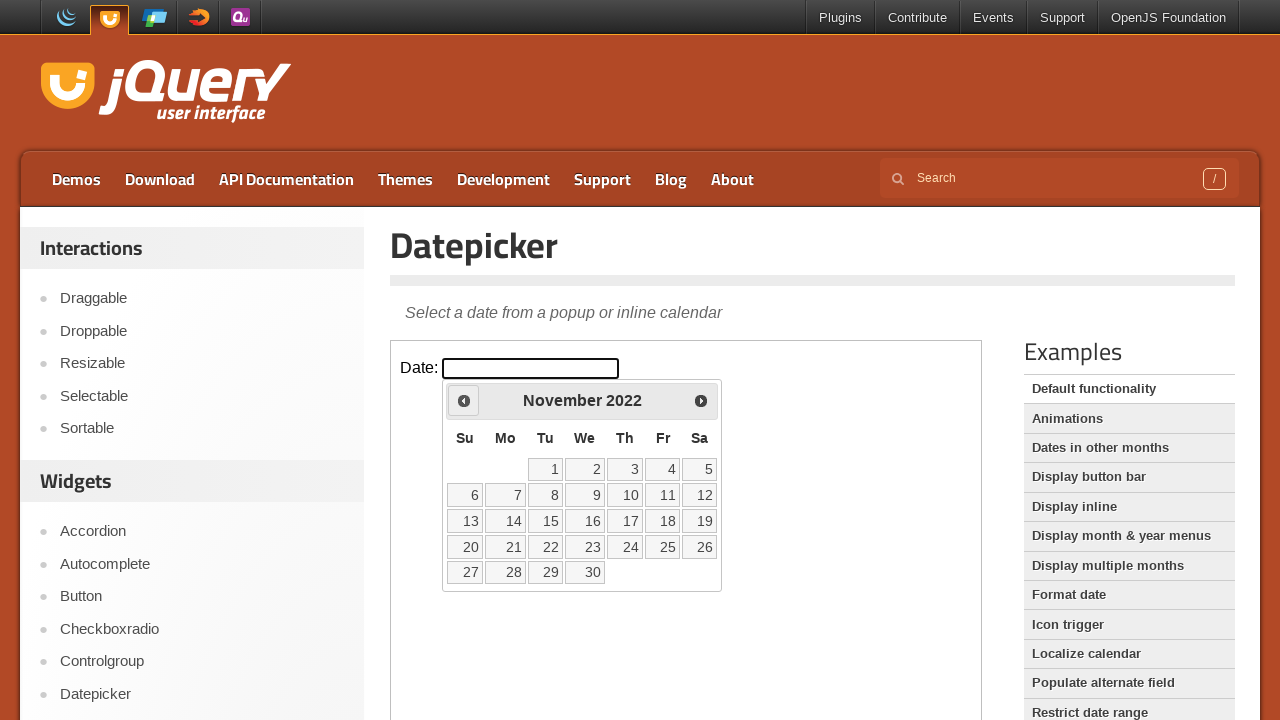

Read current month/year: November 2022
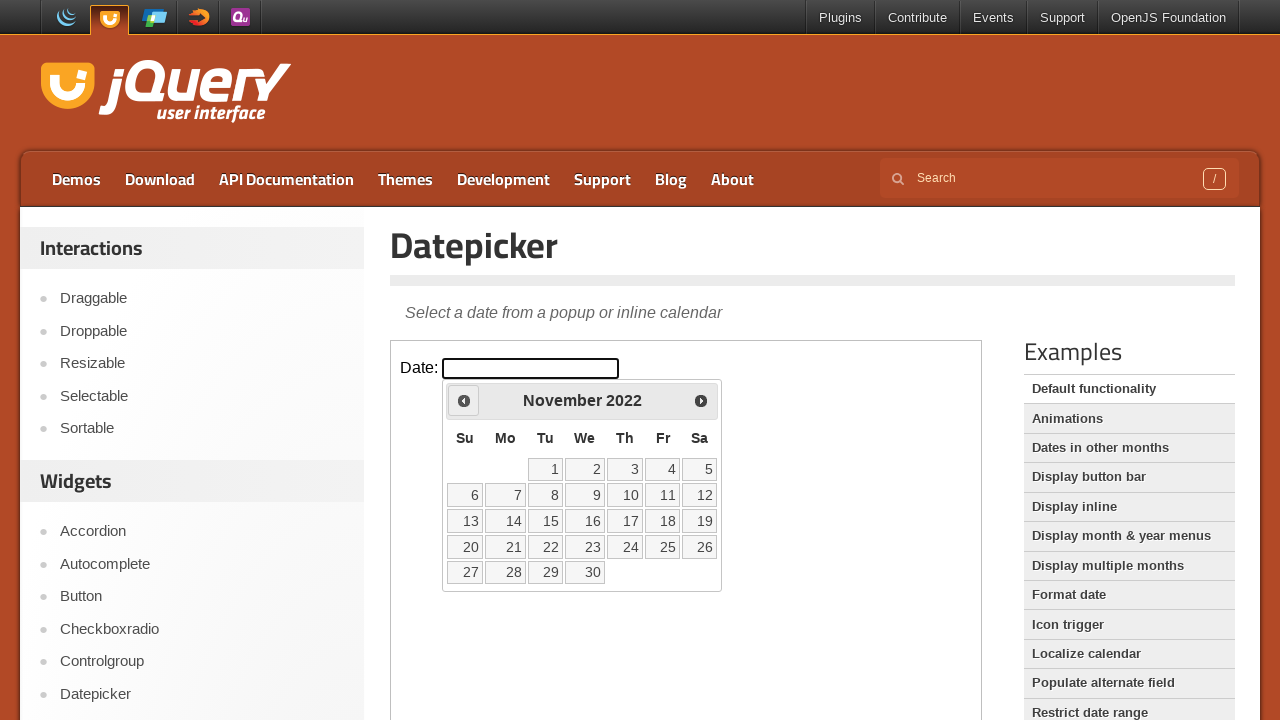

Clicked previous arrow to navigate to earlier month at (464, 400) on iframe.demo-frame >> internal:control=enter-frame >> #ui-datepicker-div > div > 
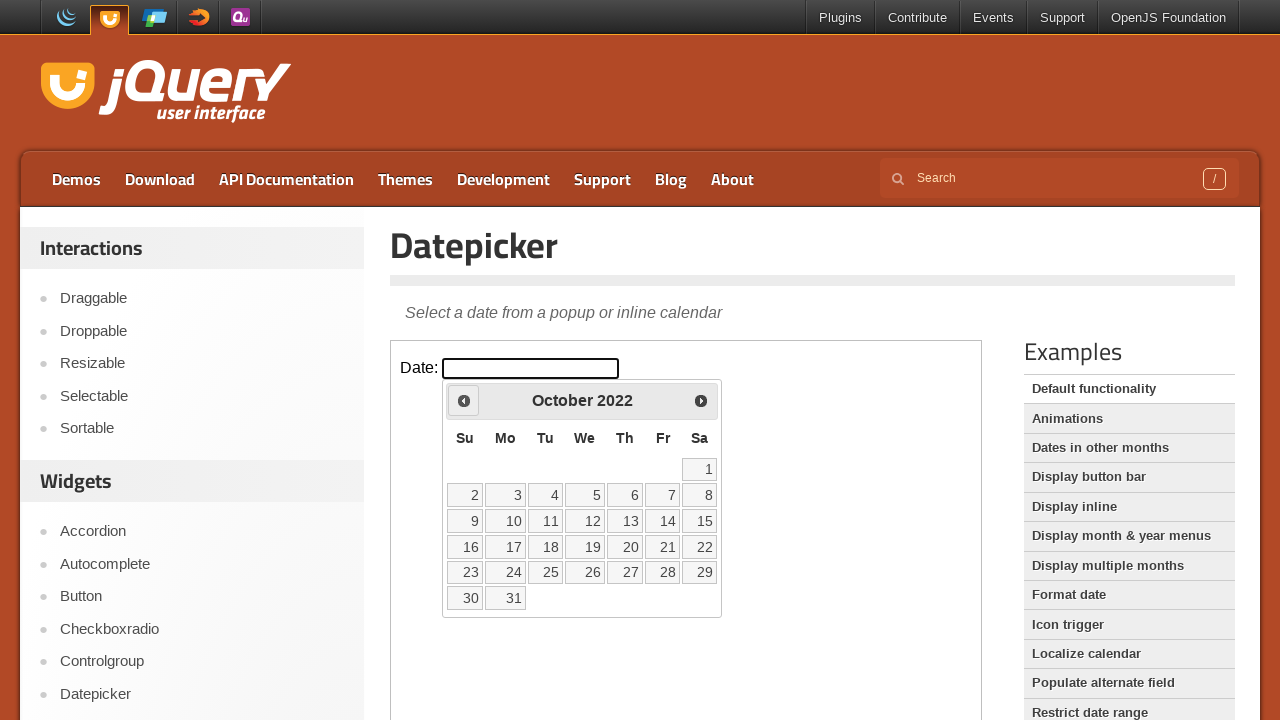

Waited 200ms for calendar to update
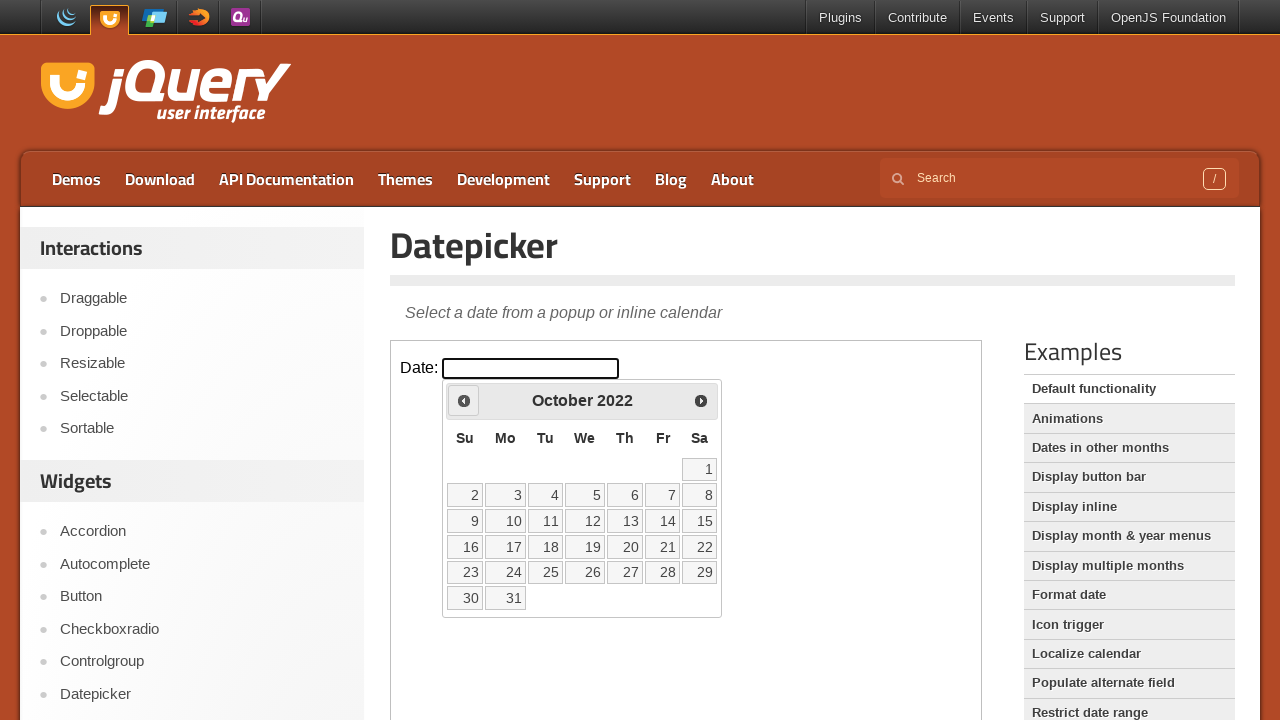

Read current month/year: October 2022
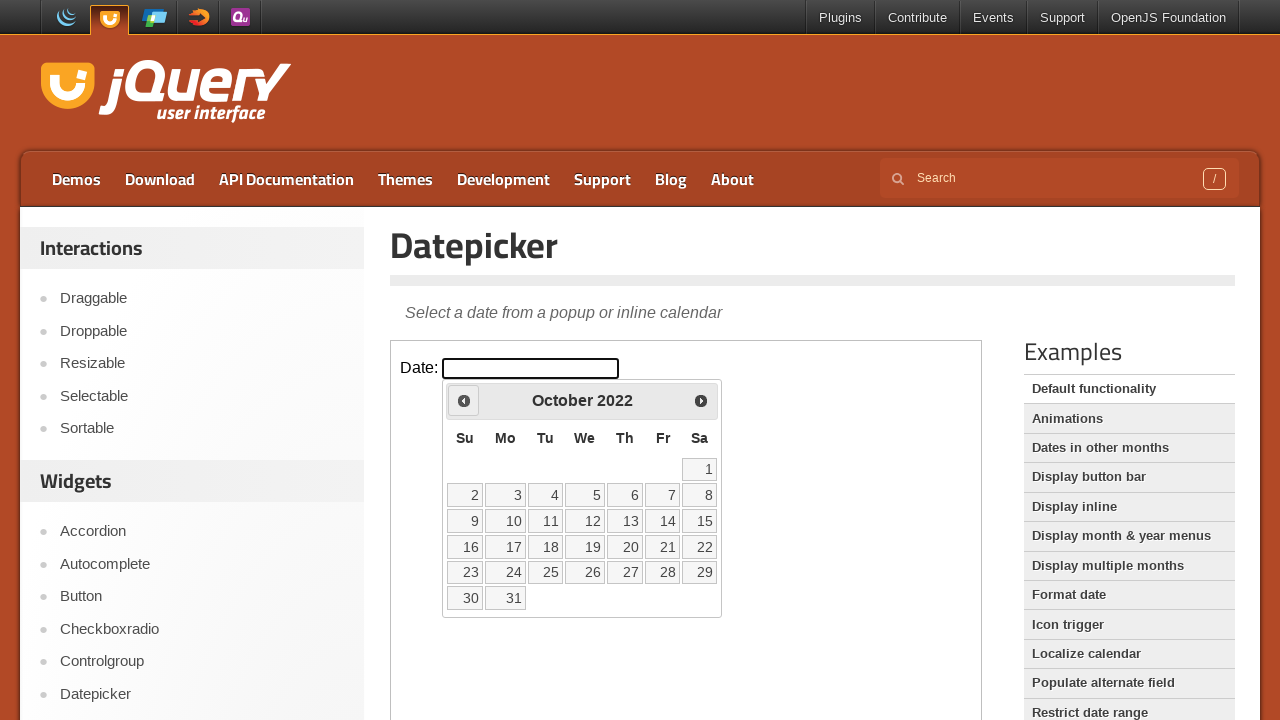

Clicked previous arrow to navigate to earlier month at (464, 400) on iframe.demo-frame >> internal:control=enter-frame >> #ui-datepicker-div > div > 
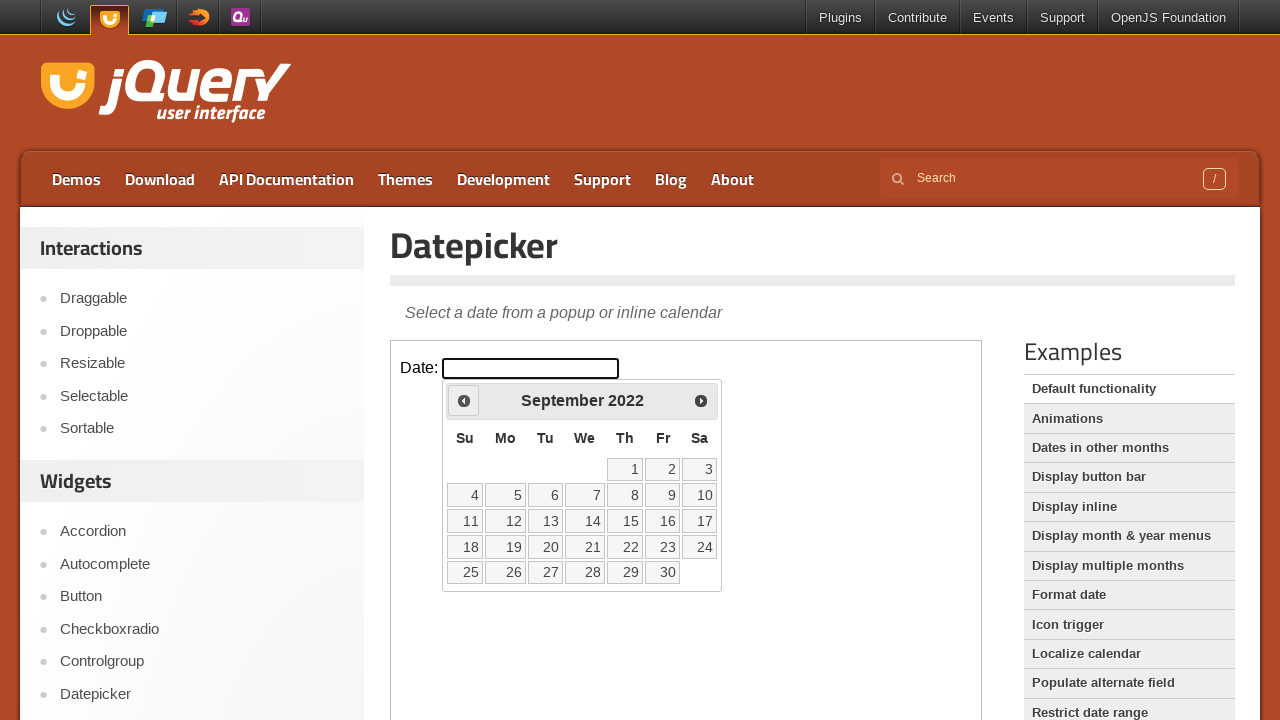

Waited 200ms for calendar to update
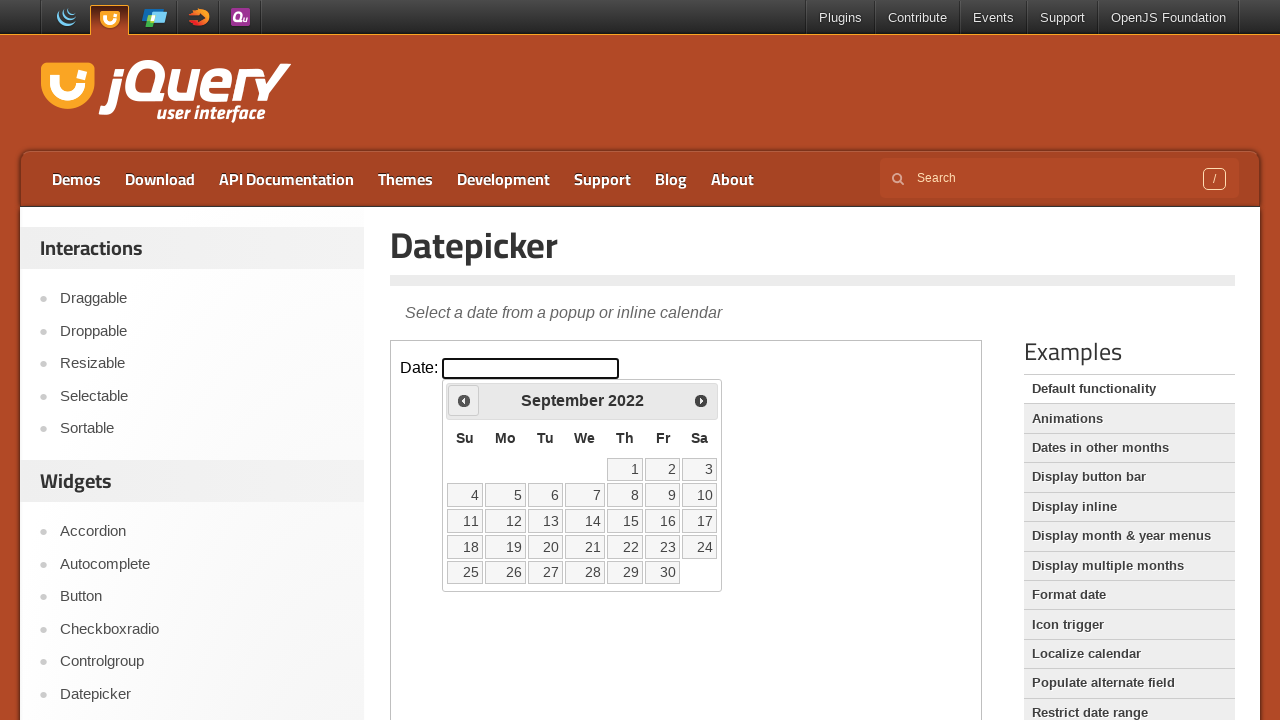

Read current month/year: September 2022
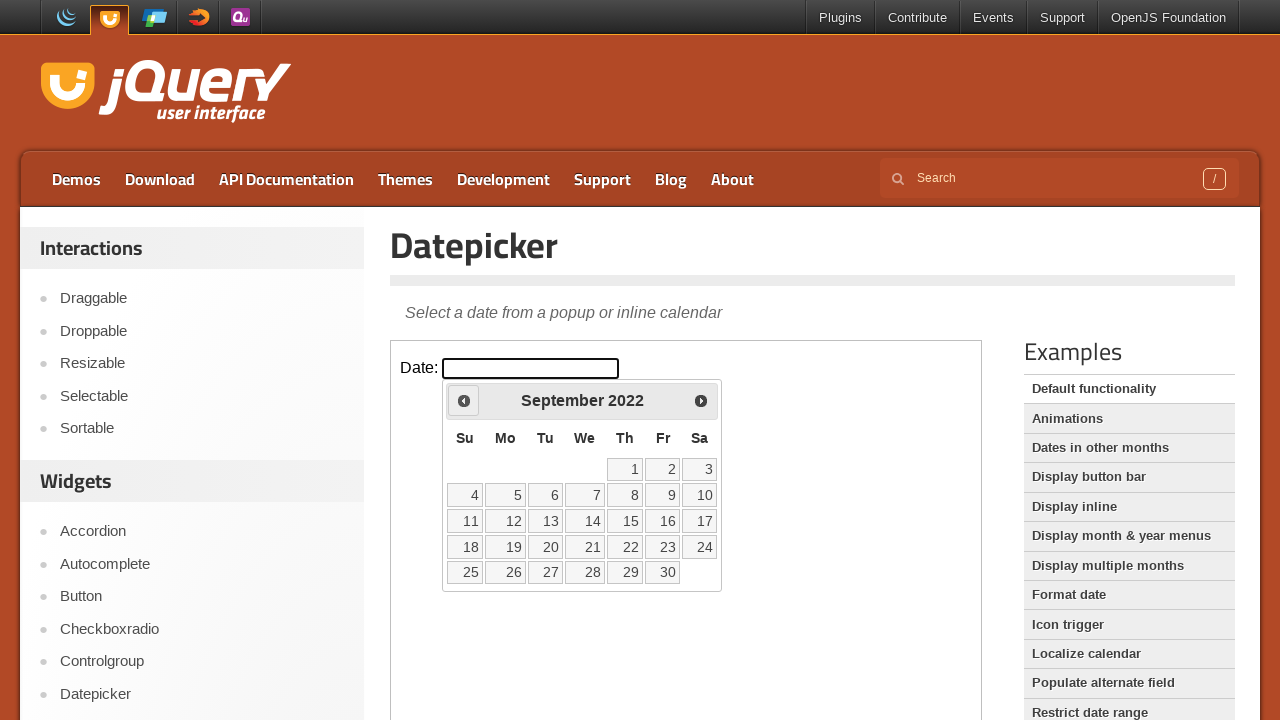

Clicked previous arrow to navigate to earlier month at (464, 400) on iframe.demo-frame >> internal:control=enter-frame >> #ui-datepicker-div > div > 
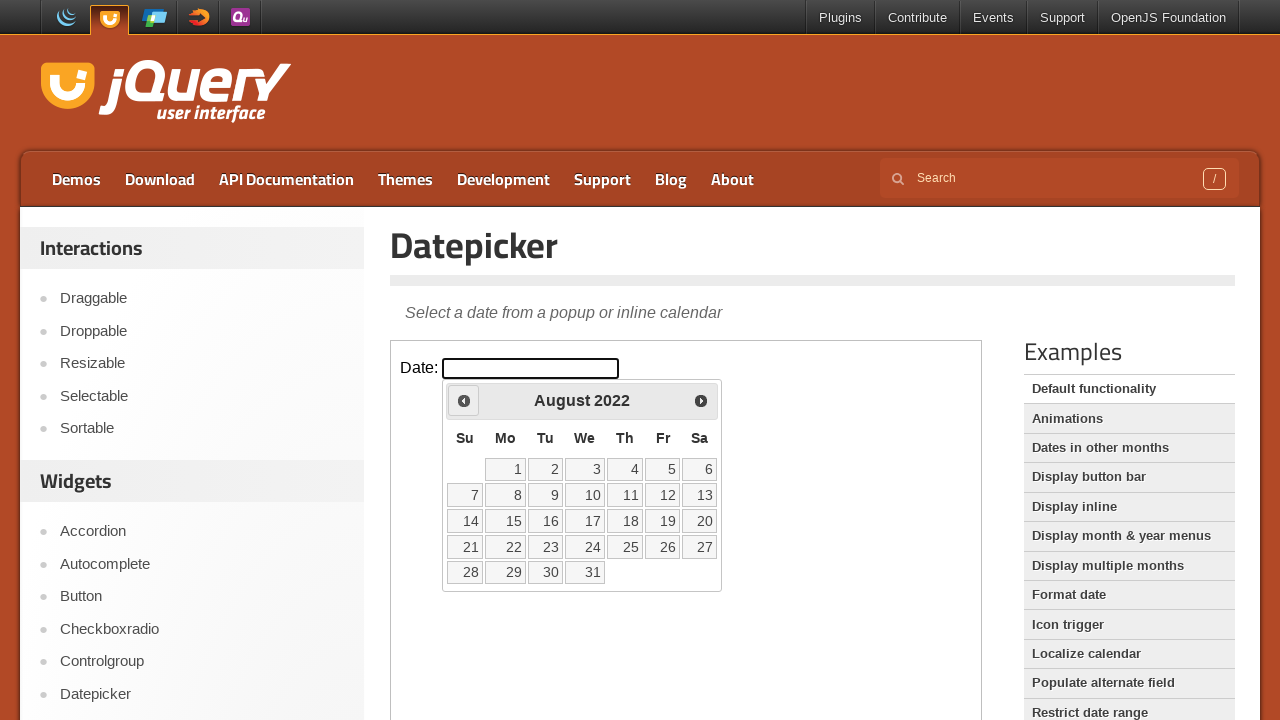

Waited 200ms for calendar to update
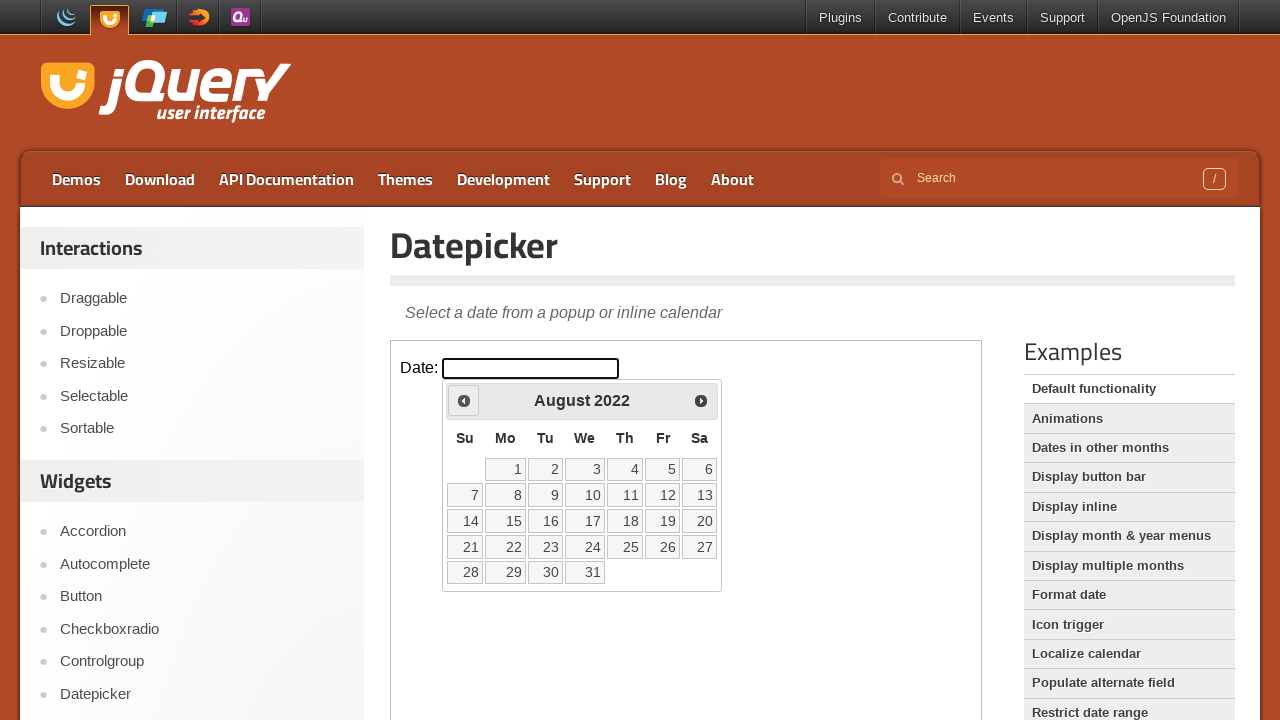

Read current month/year: August 2022
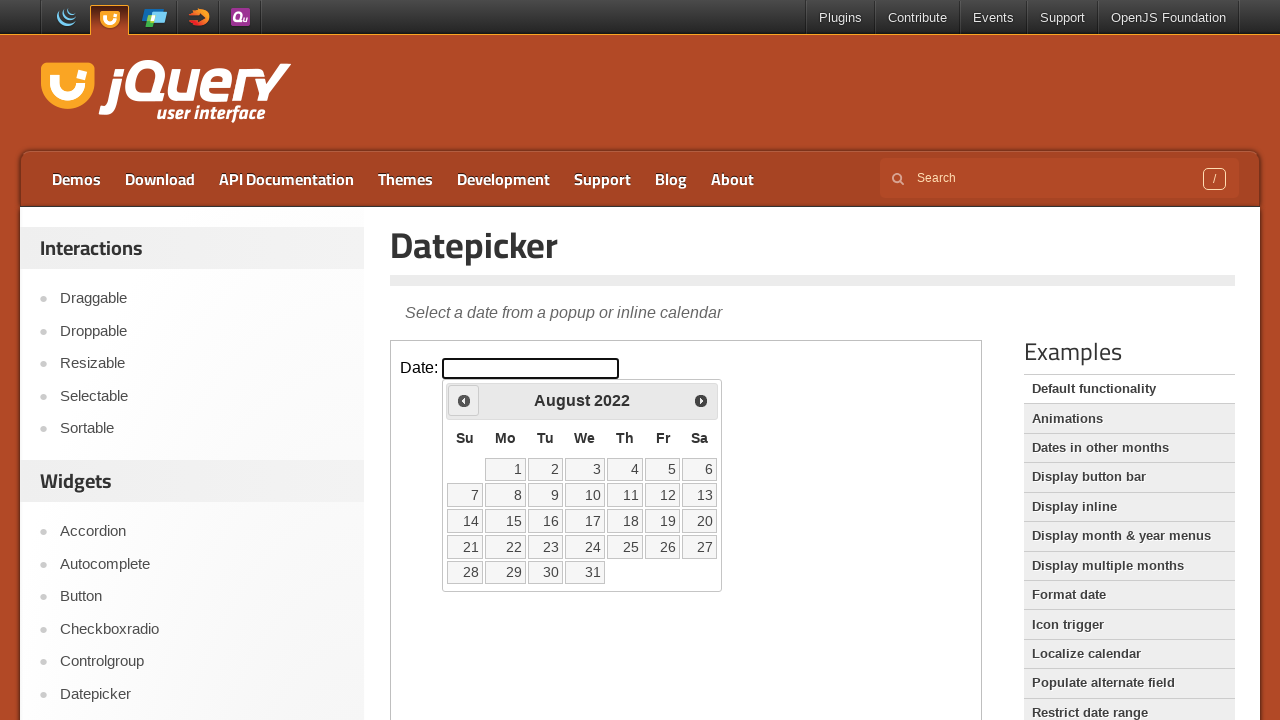

Clicked previous arrow to navigate to earlier month at (464, 400) on iframe.demo-frame >> internal:control=enter-frame >> #ui-datepicker-div > div > 
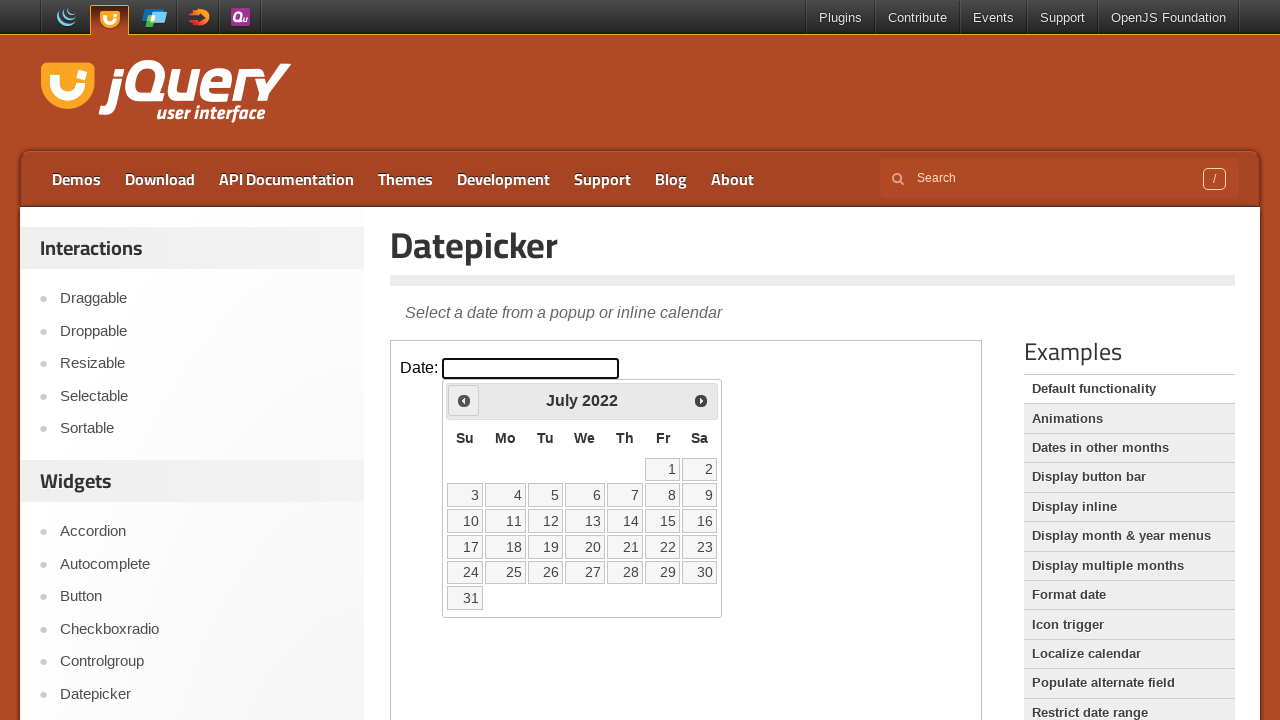

Waited 200ms for calendar to update
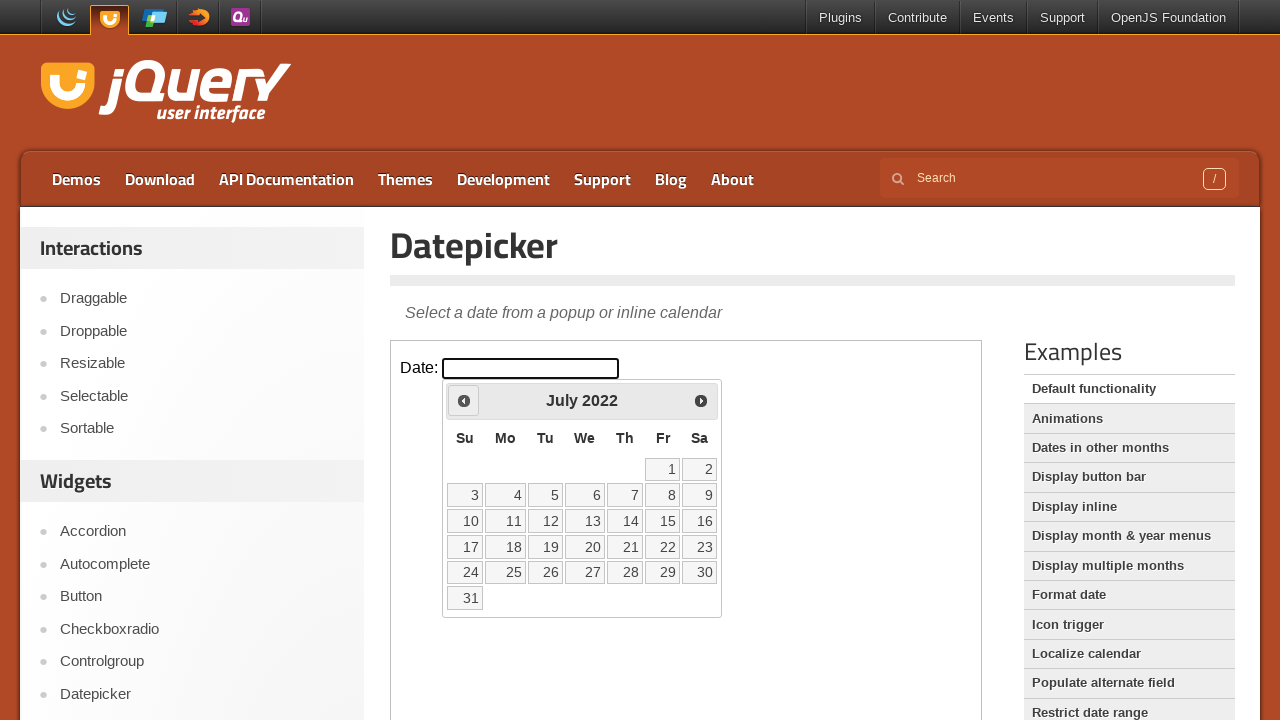

Read current month/year: July 2022
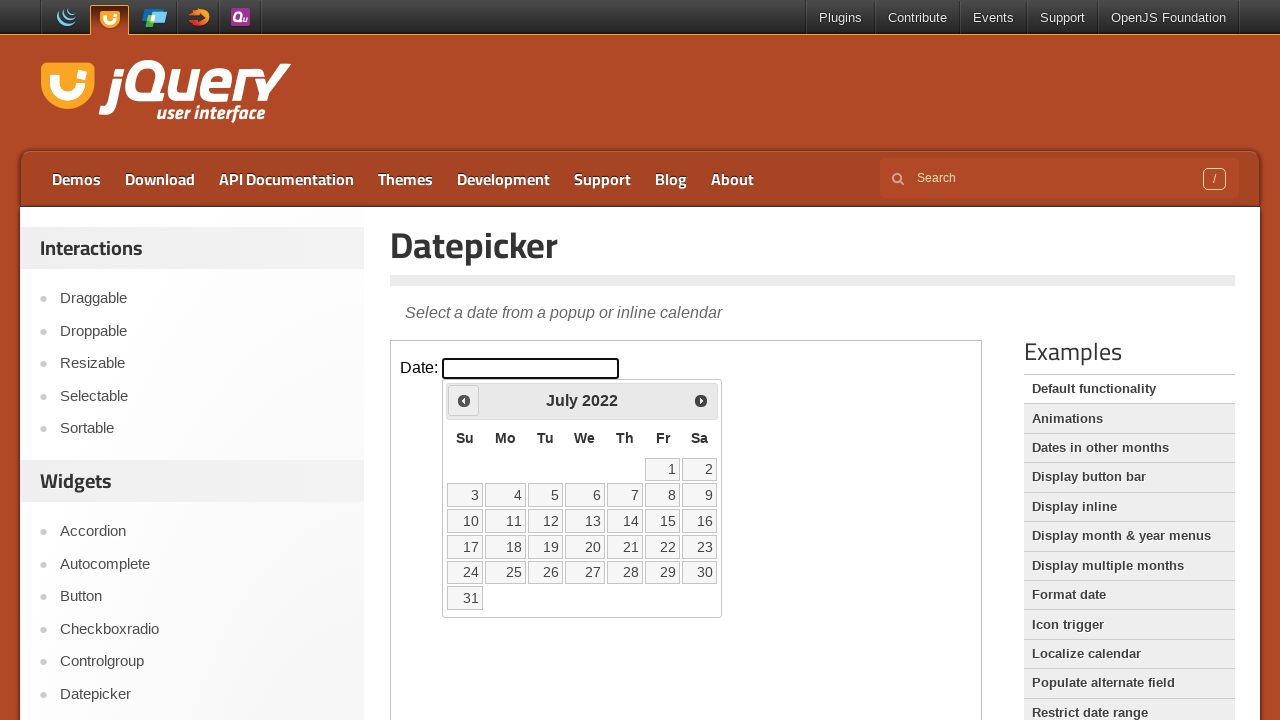

Clicked previous arrow to navigate to earlier month at (464, 400) on iframe.demo-frame >> internal:control=enter-frame >> #ui-datepicker-div > div > 
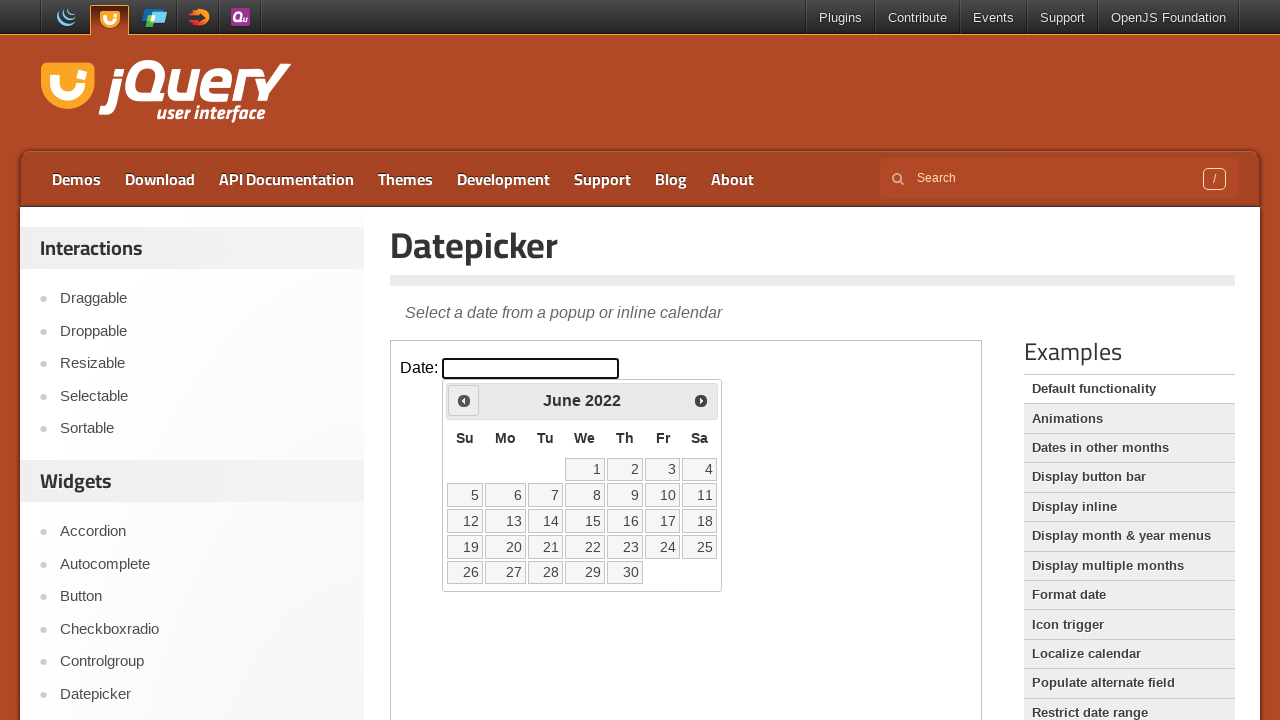

Waited 200ms for calendar to update
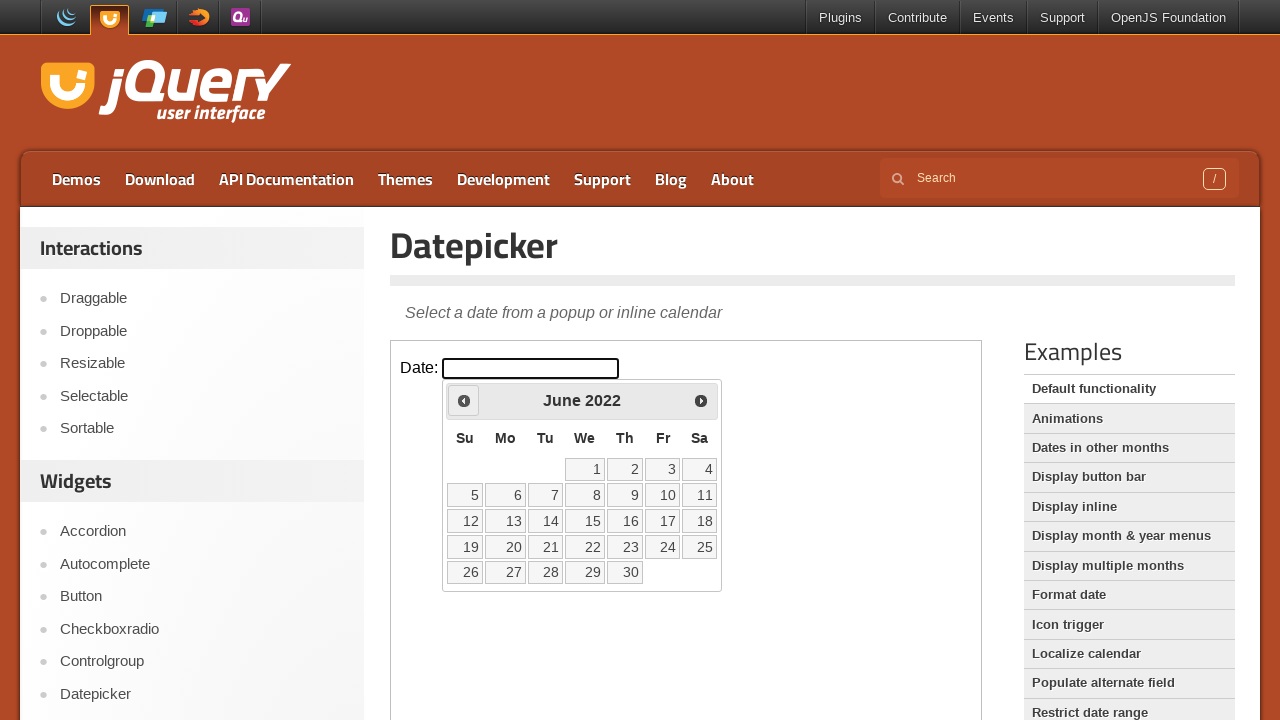

Read current month/year: June 2022
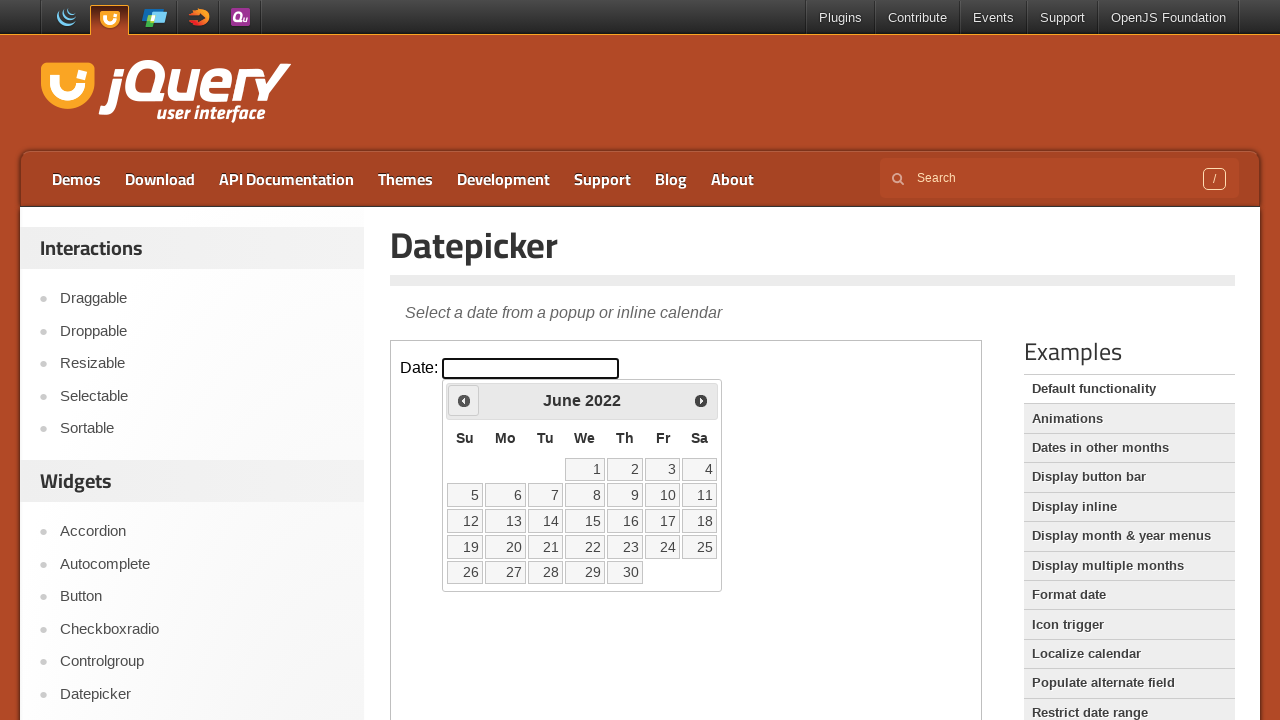

Located 30 date elements in calendar
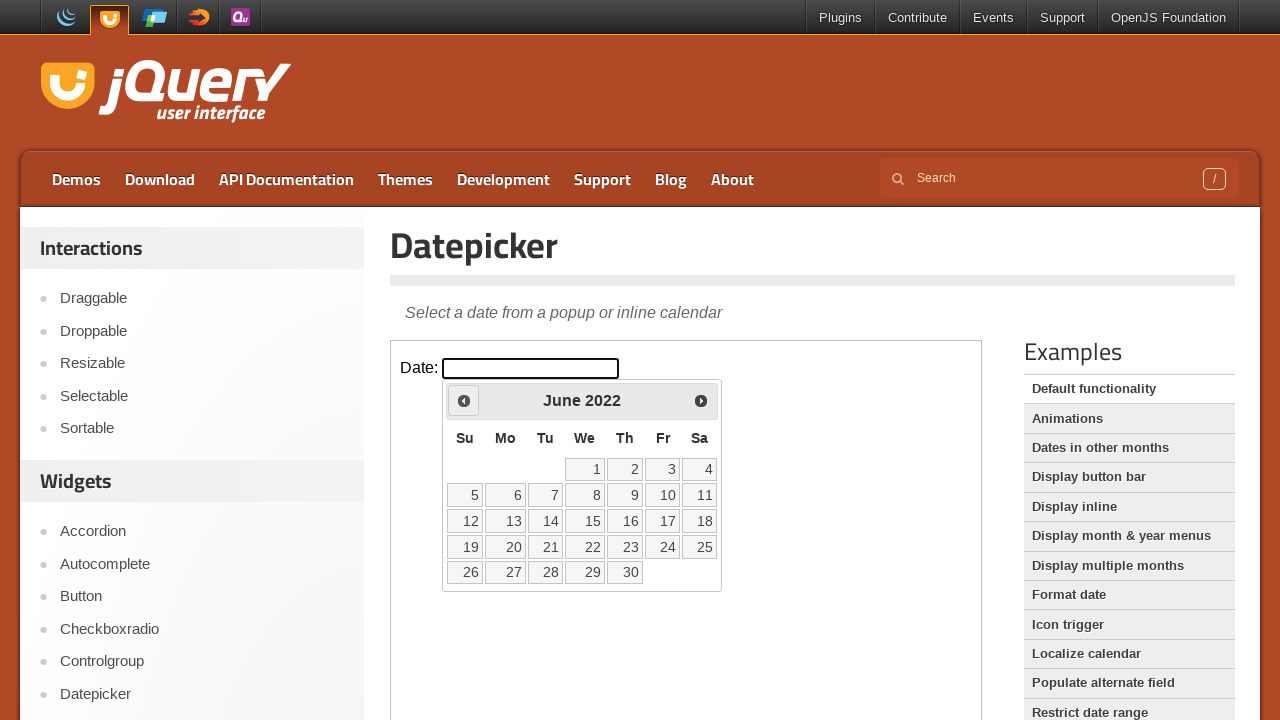

Clicked date 10 in the calendar at (663, 495) on iframe.demo-frame >> internal:control=enter-frame >> xpath=//div[@id='ui-datepic
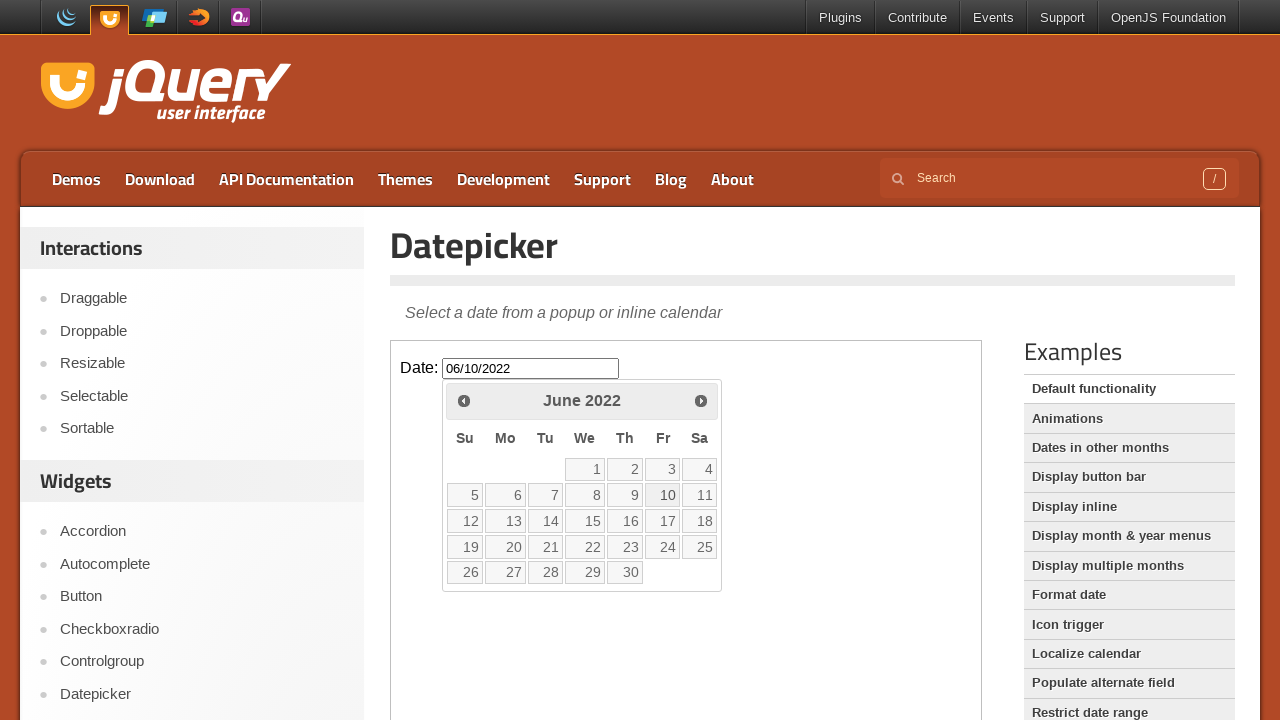

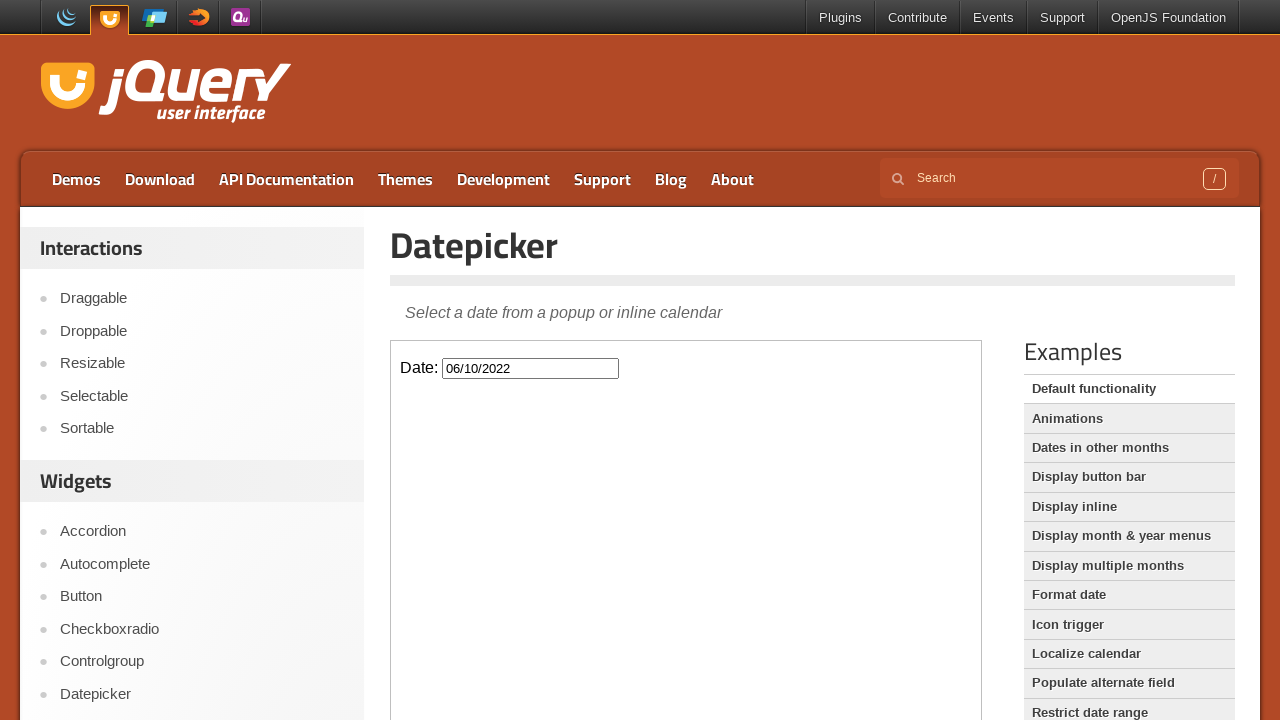